Tests the add/remove elements functionality by clicking the "Add Element" button 100 times to create delete buttons, then clicking 40 delete buttons to remove them, and validating the remaining count.

Starting URL: http://the-internet.herokuapp.com/add_remove_elements/

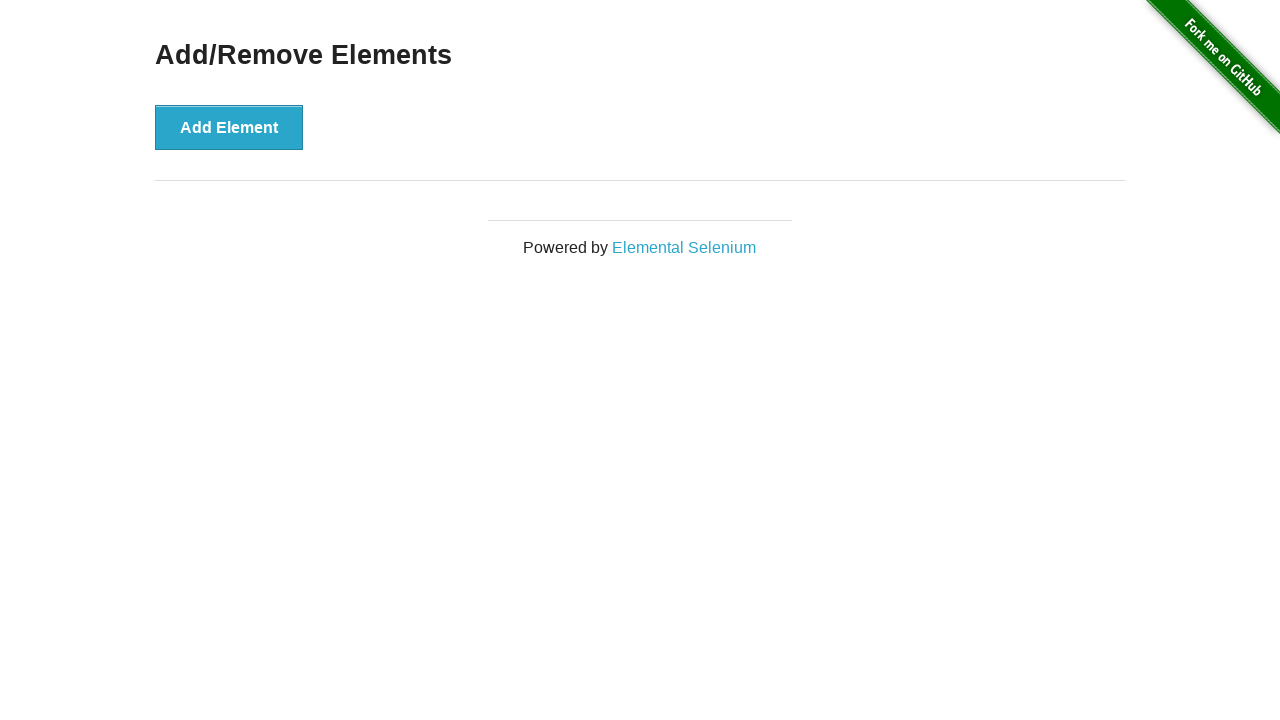

Clicked 'Add Element' button (iteration 1/100) at (229, 127) on button[onclick='addElement()']
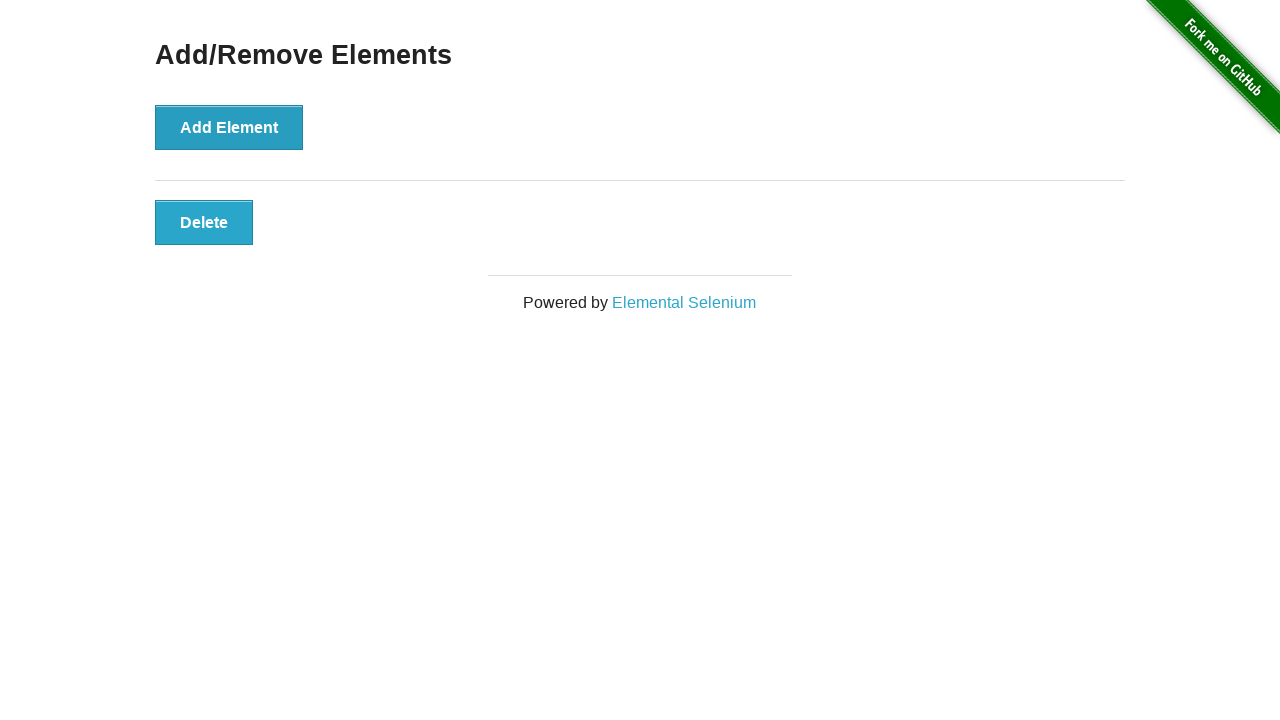

Clicked 'Add Element' button (iteration 2/100) at (229, 127) on button[onclick='addElement()']
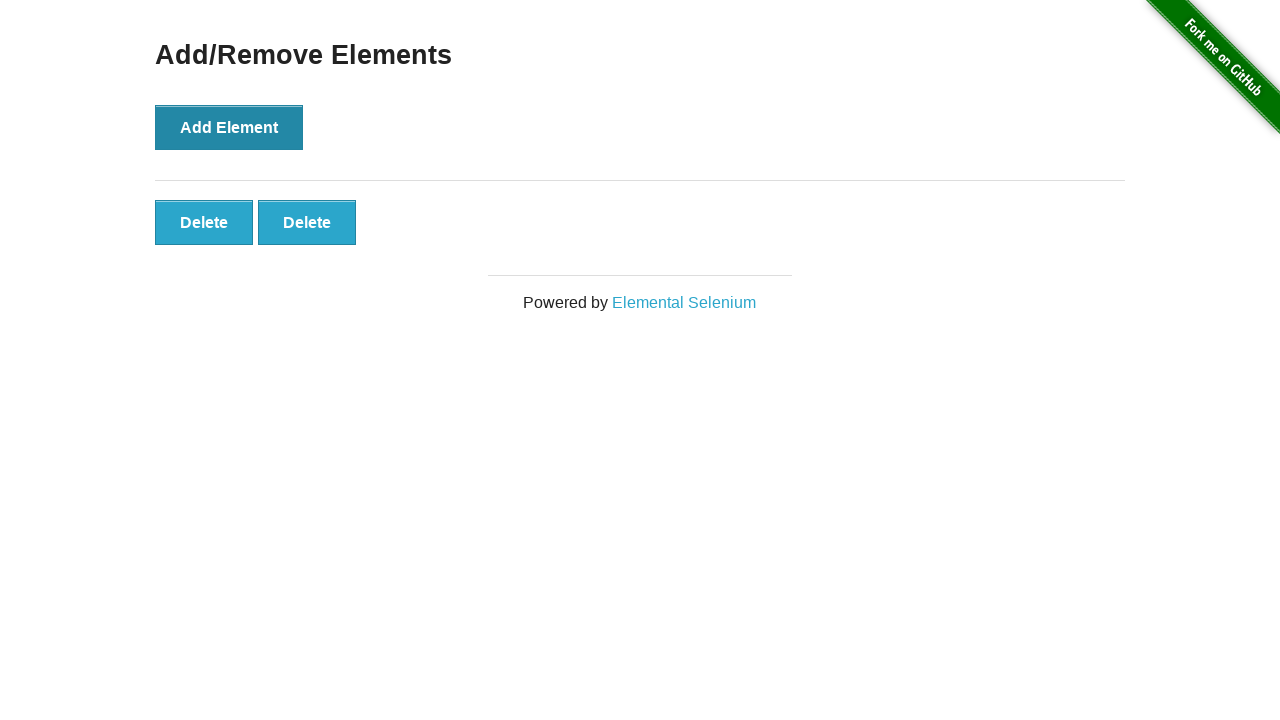

Clicked 'Add Element' button (iteration 3/100) at (229, 127) on button[onclick='addElement()']
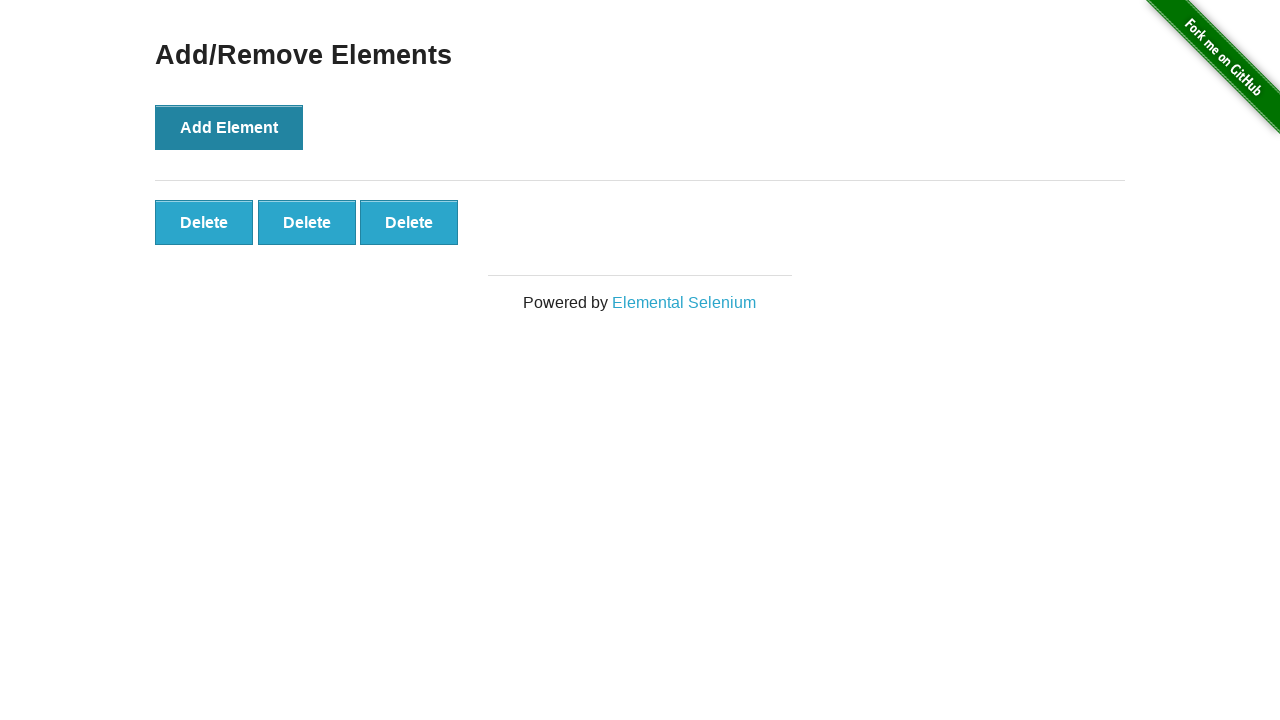

Clicked 'Add Element' button (iteration 4/100) at (229, 127) on button[onclick='addElement()']
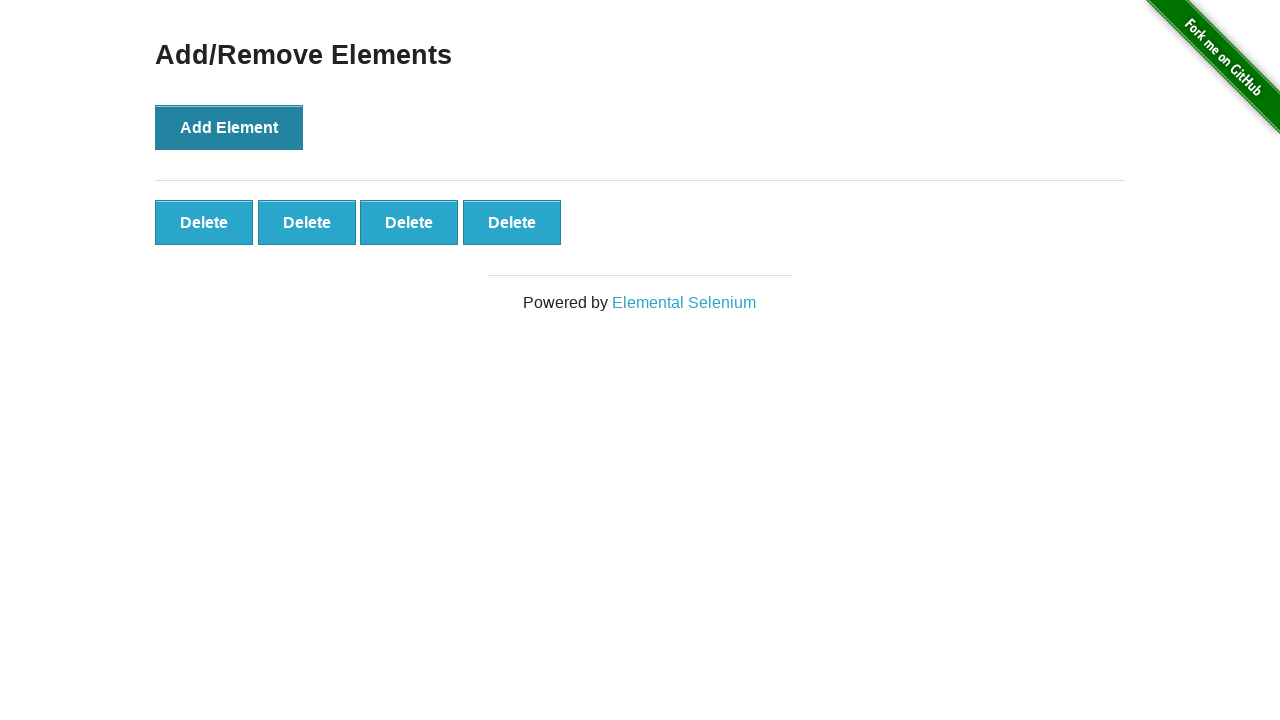

Clicked 'Add Element' button (iteration 5/100) at (229, 127) on button[onclick='addElement()']
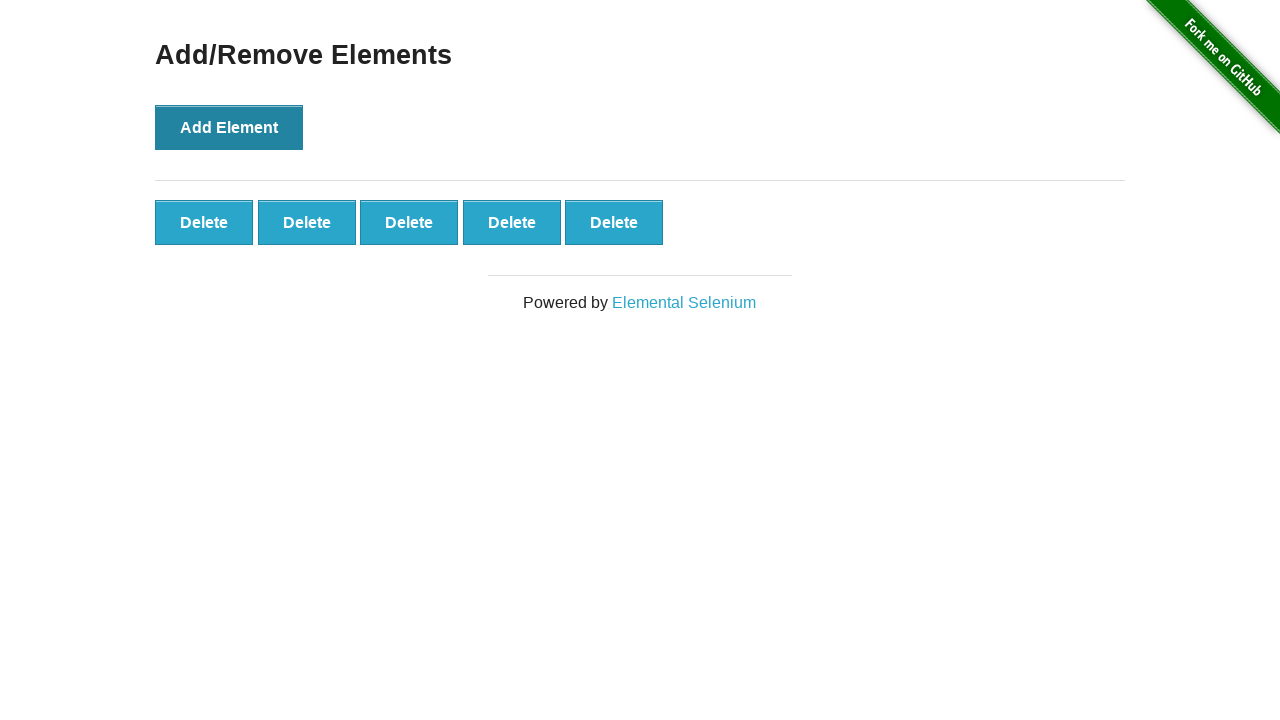

Clicked 'Add Element' button (iteration 6/100) at (229, 127) on button[onclick='addElement()']
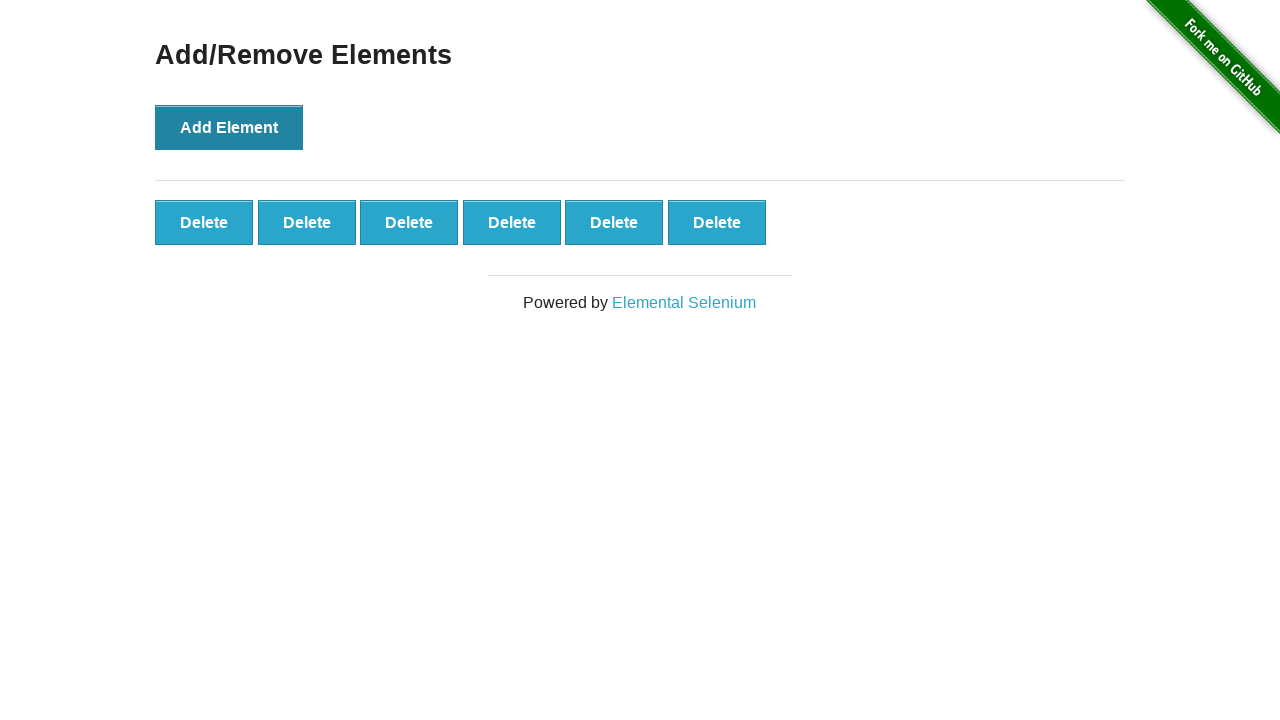

Clicked 'Add Element' button (iteration 7/100) at (229, 127) on button[onclick='addElement()']
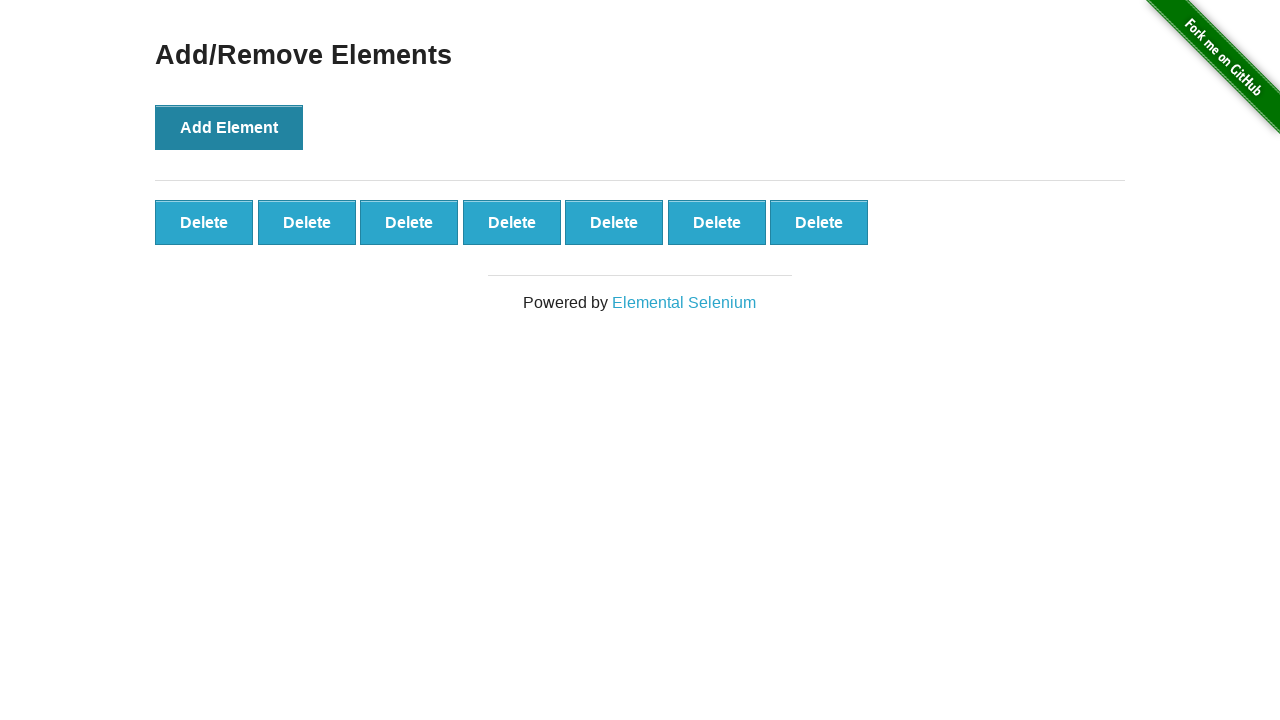

Clicked 'Add Element' button (iteration 8/100) at (229, 127) on button[onclick='addElement()']
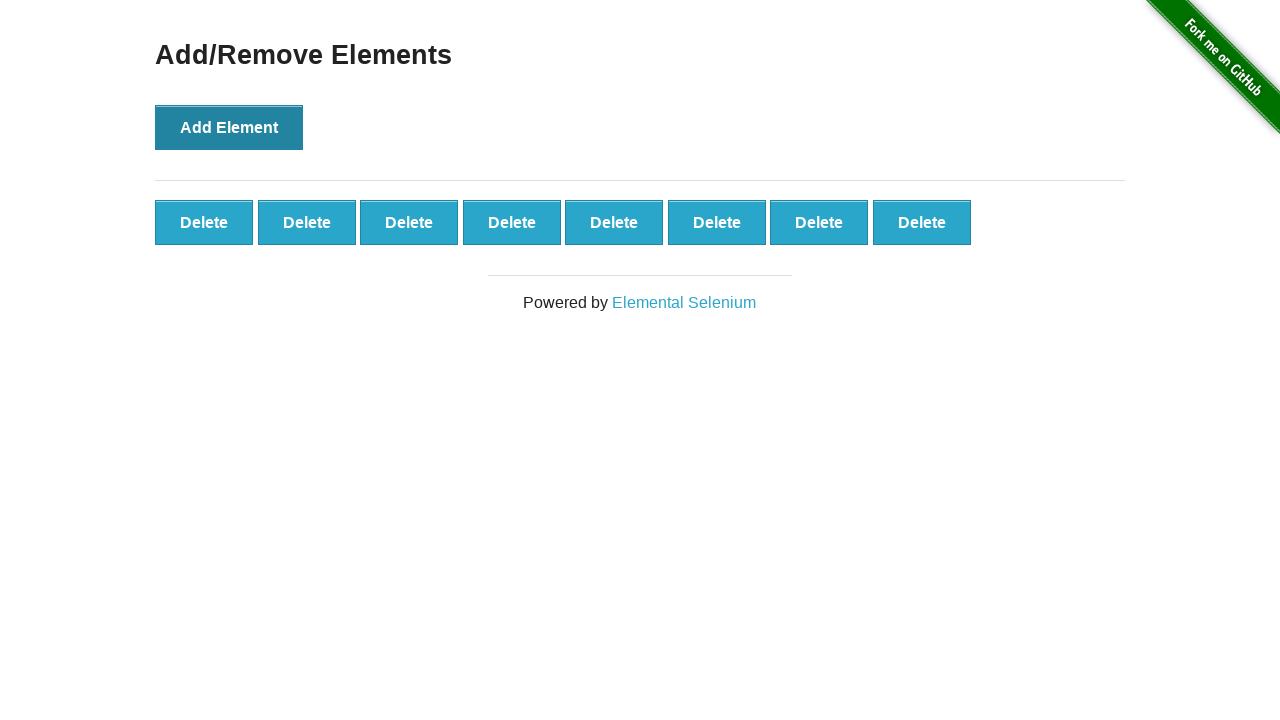

Clicked 'Add Element' button (iteration 9/100) at (229, 127) on button[onclick='addElement()']
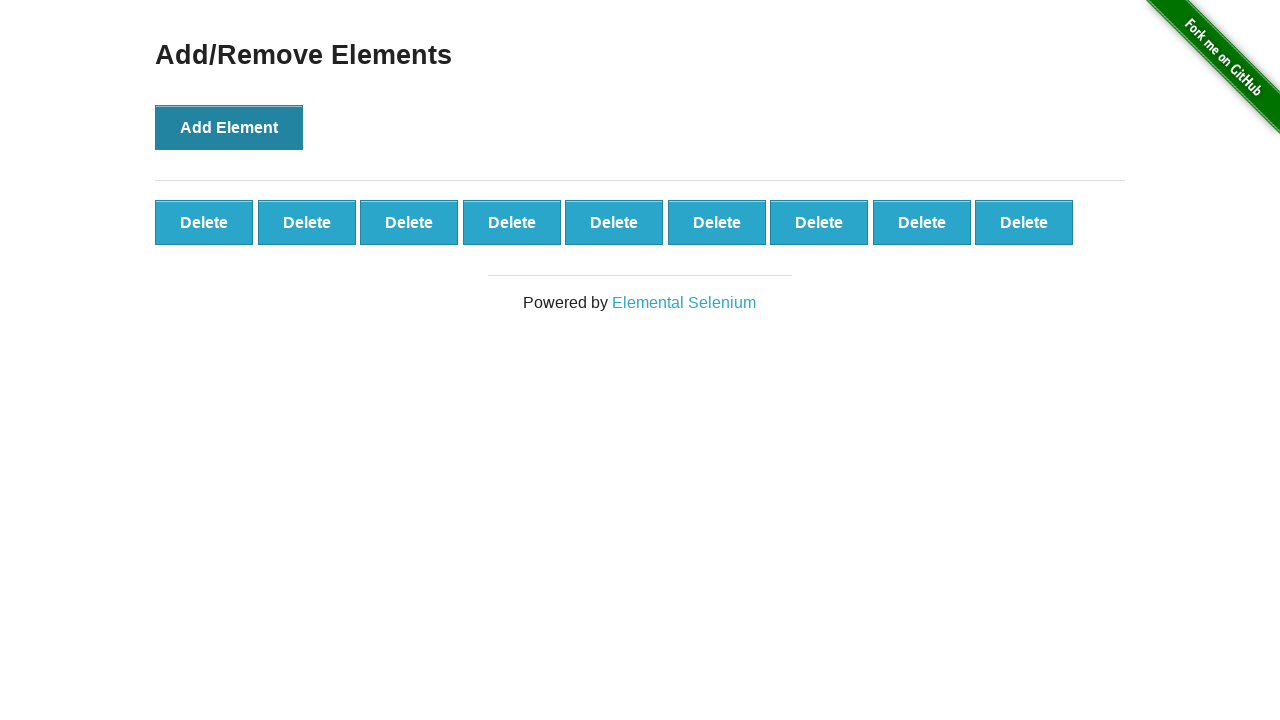

Clicked 'Add Element' button (iteration 10/100) at (229, 127) on button[onclick='addElement()']
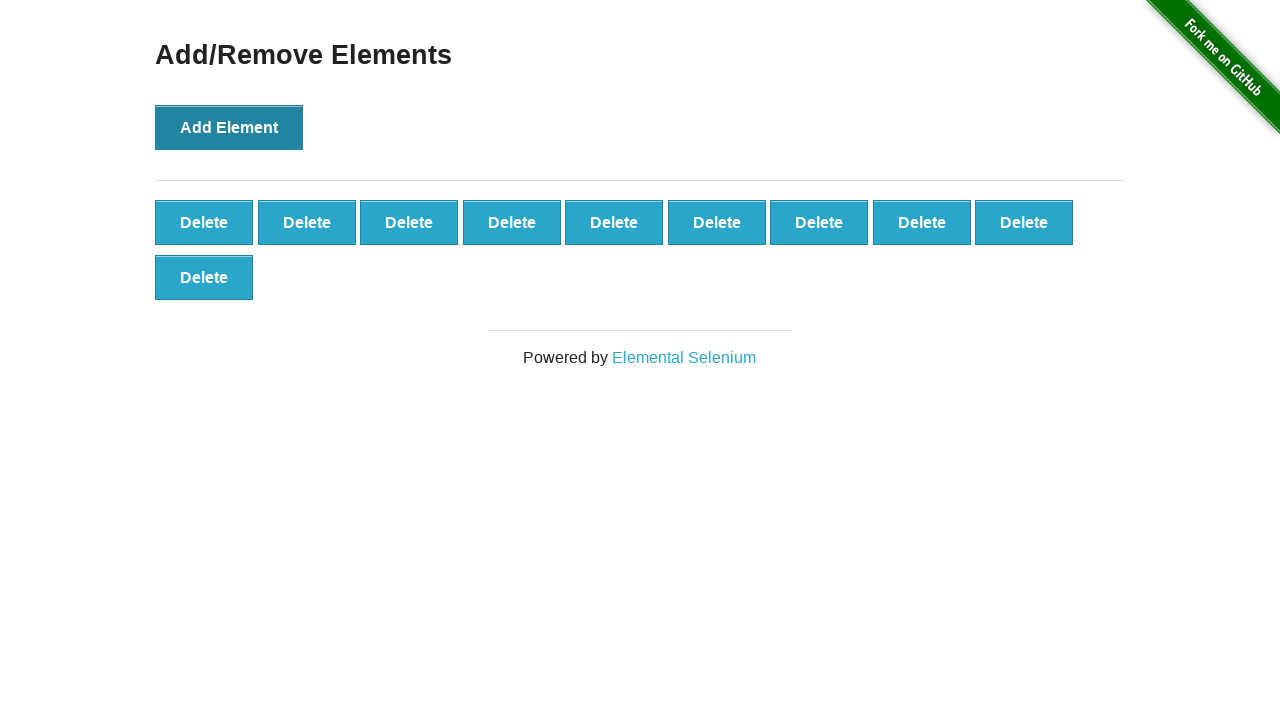

Clicked 'Add Element' button (iteration 11/100) at (229, 127) on button[onclick='addElement()']
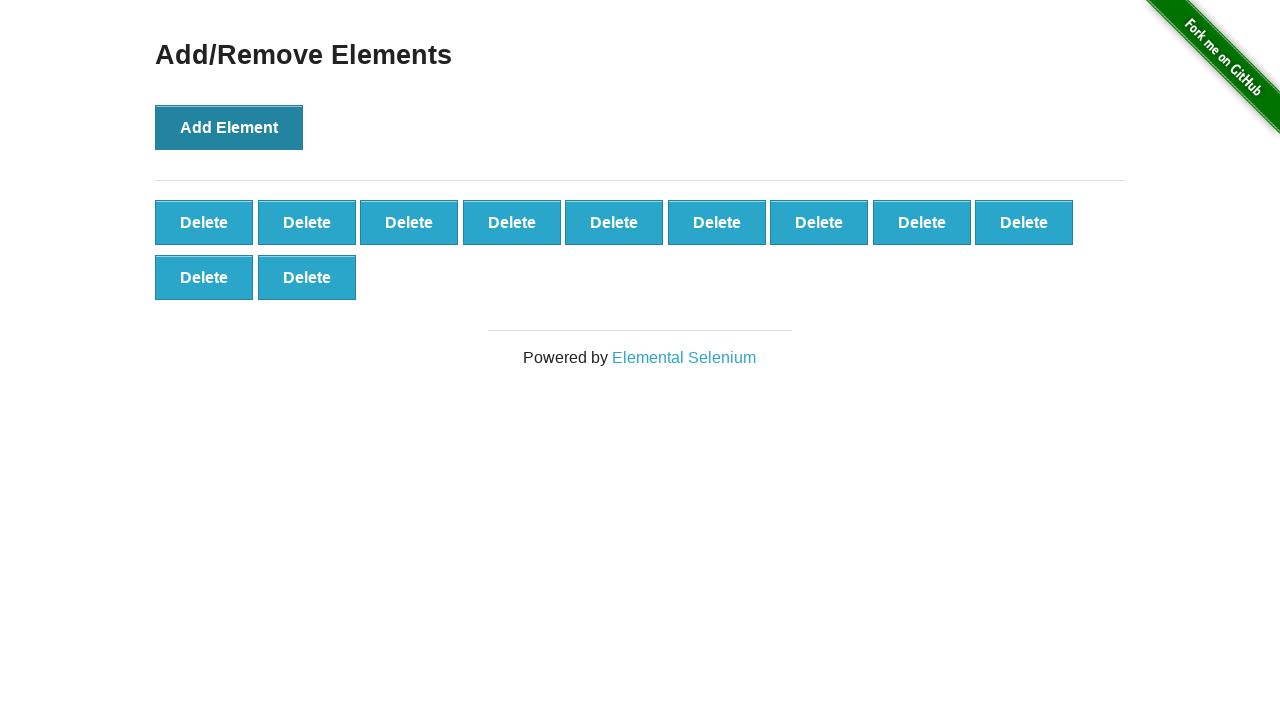

Clicked 'Add Element' button (iteration 12/100) at (229, 127) on button[onclick='addElement()']
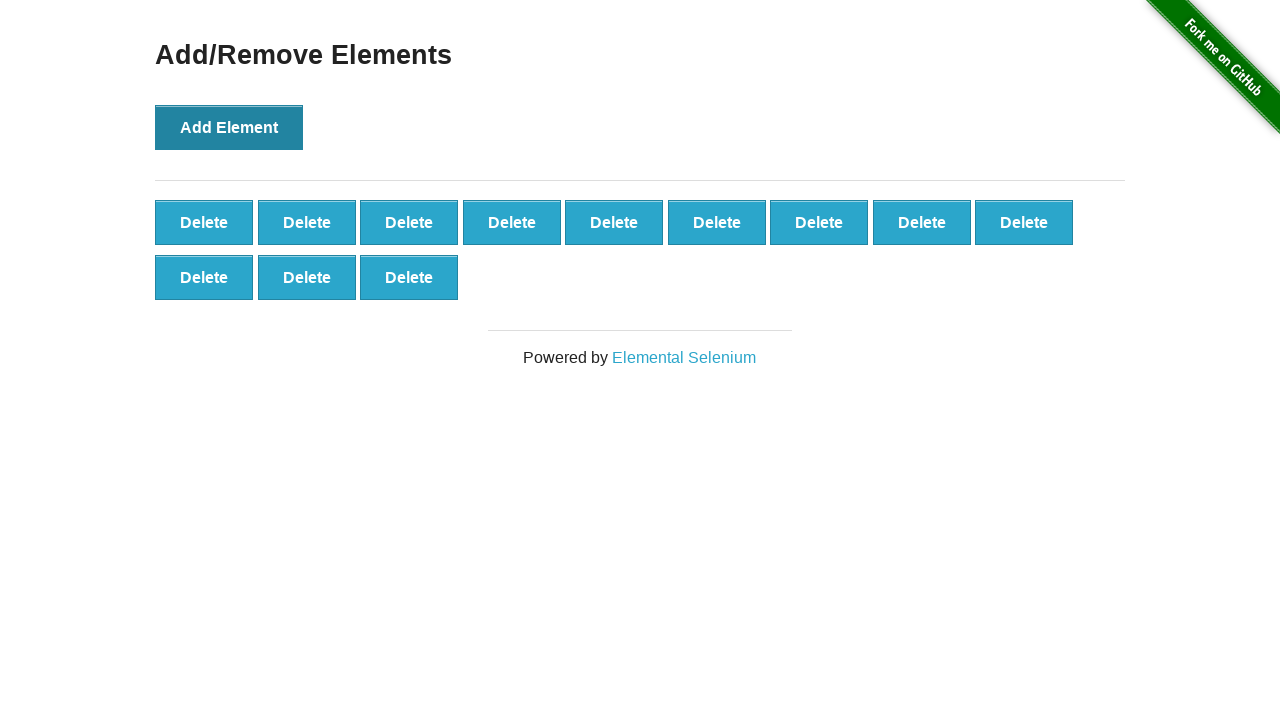

Clicked 'Add Element' button (iteration 13/100) at (229, 127) on button[onclick='addElement()']
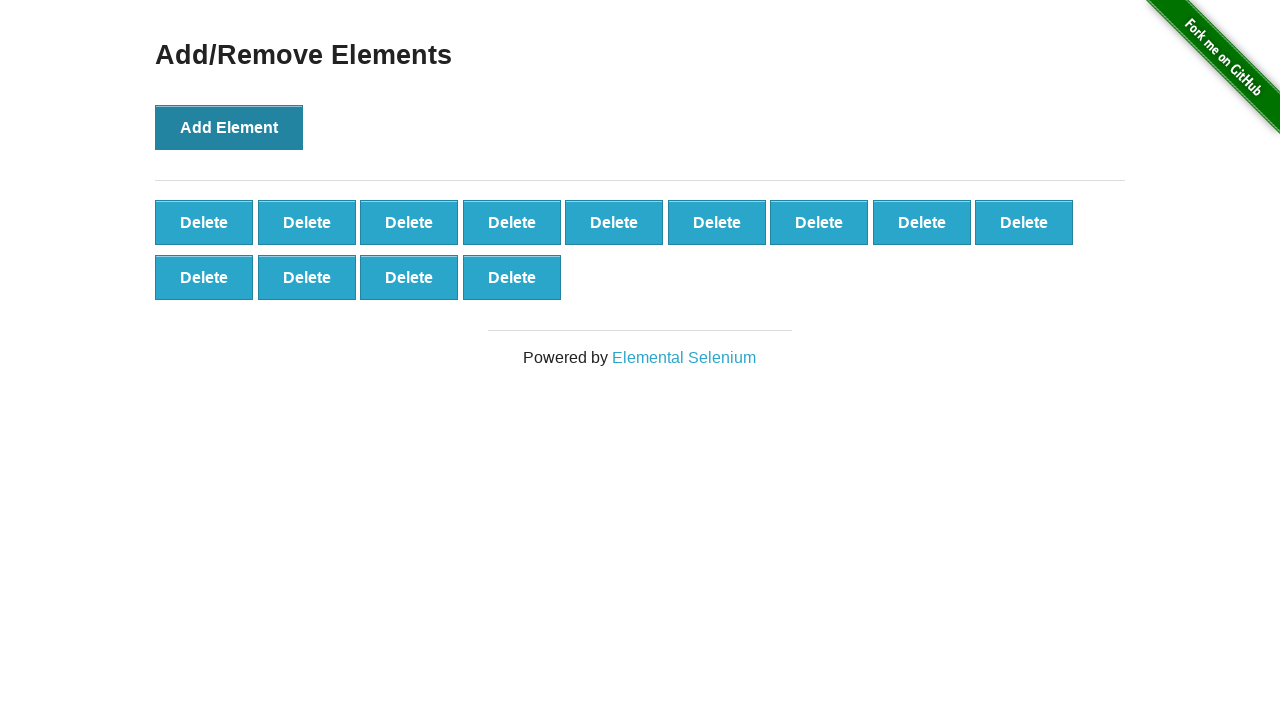

Clicked 'Add Element' button (iteration 14/100) at (229, 127) on button[onclick='addElement()']
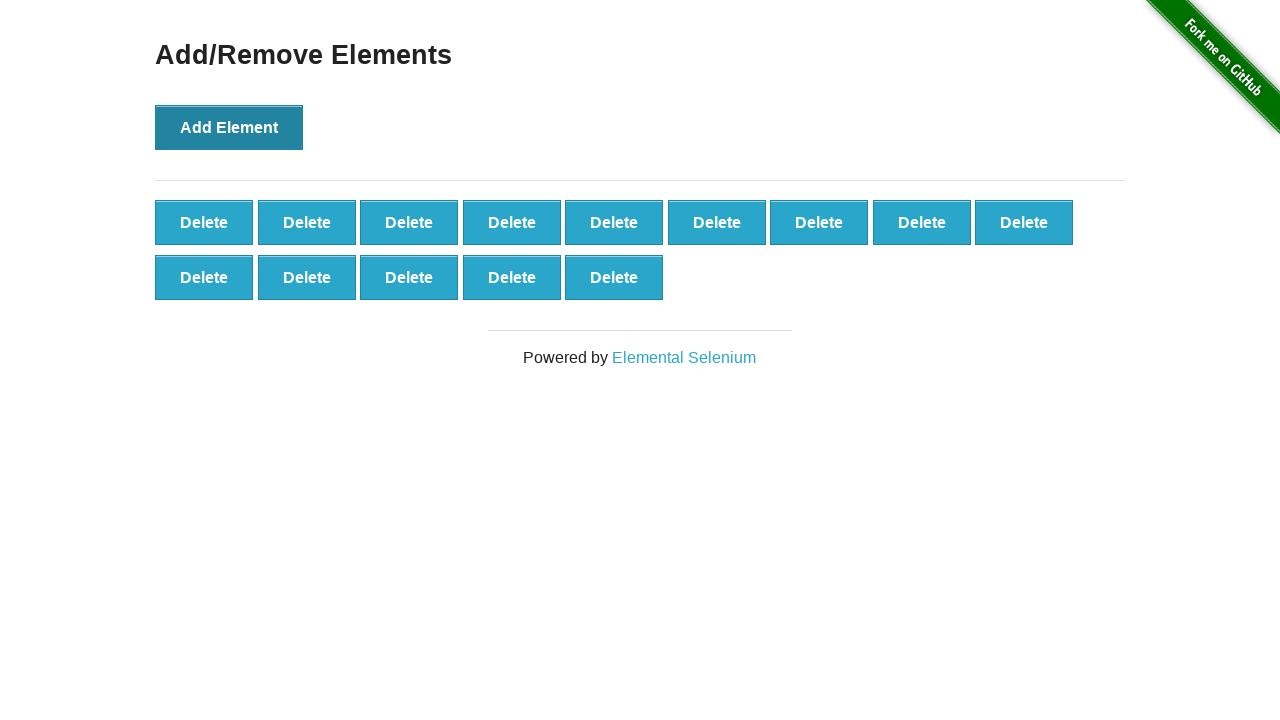

Clicked 'Add Element' button (iteration 15/100) at (229, 127) on button[onclick='addElement()']
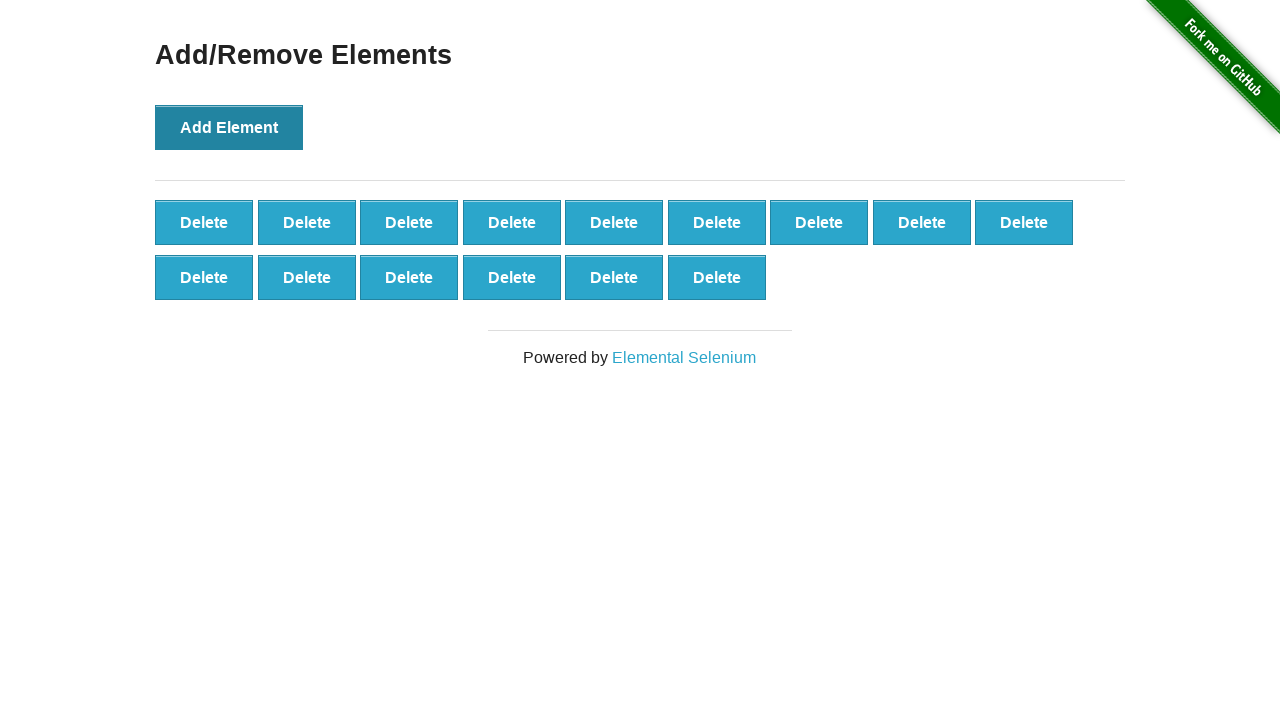

Clicked 'Add Element' button (iteration 16/100) at (229, 127) on button[onclick='addElement()']
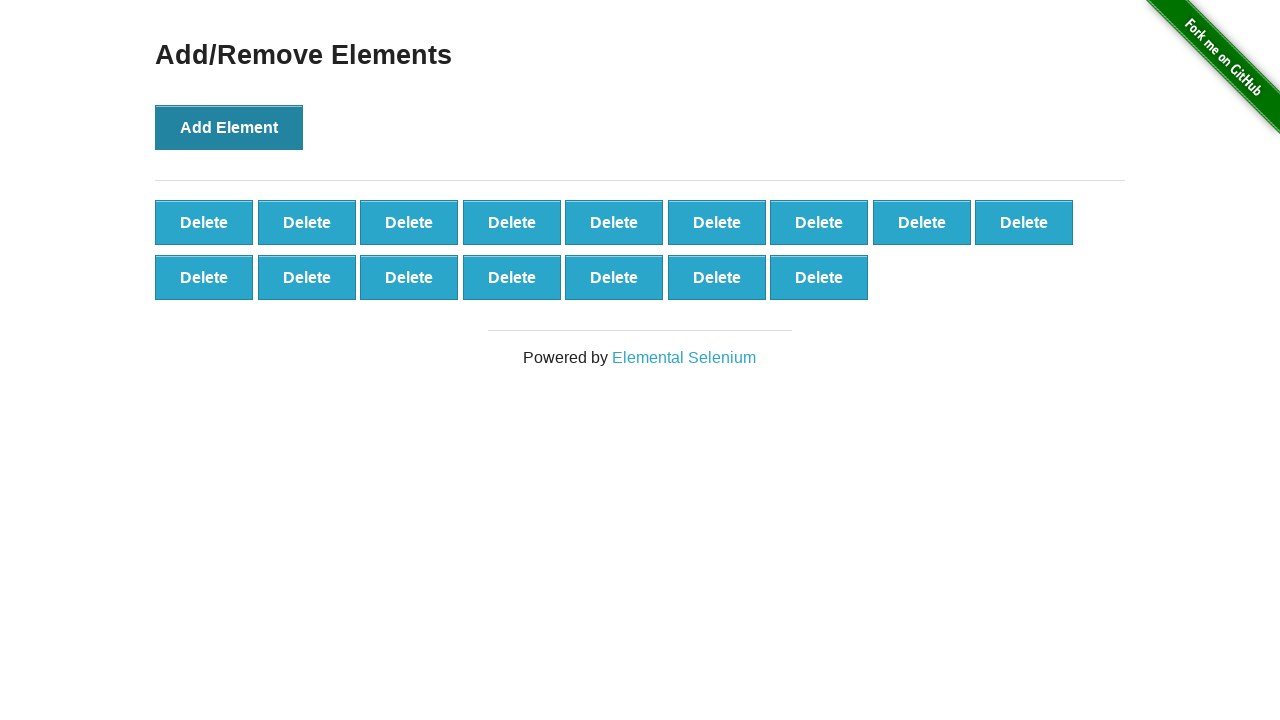

Clicked 'Add Element' button (iteration 17/100) at (229, 127) on button[onclick='addElement()']
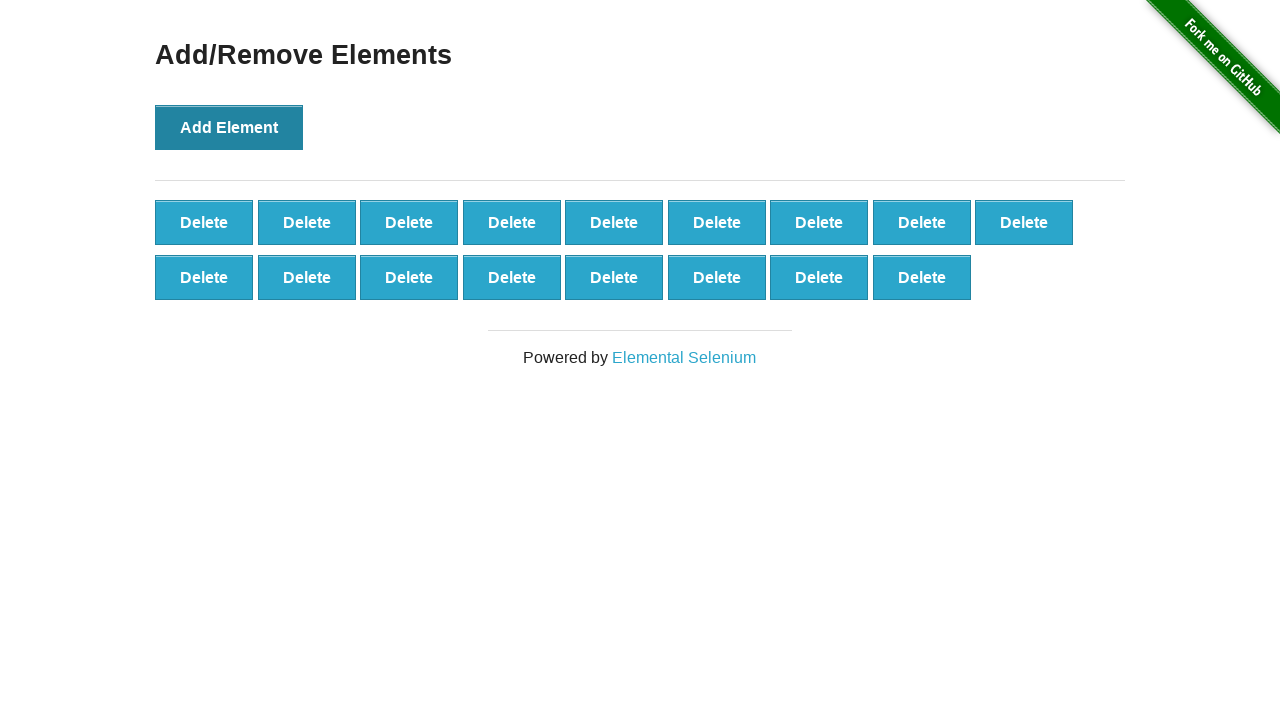

Clicked 'Add Element' button (iteration 18/100) at (229, 127) on button[onclick='addElement()']
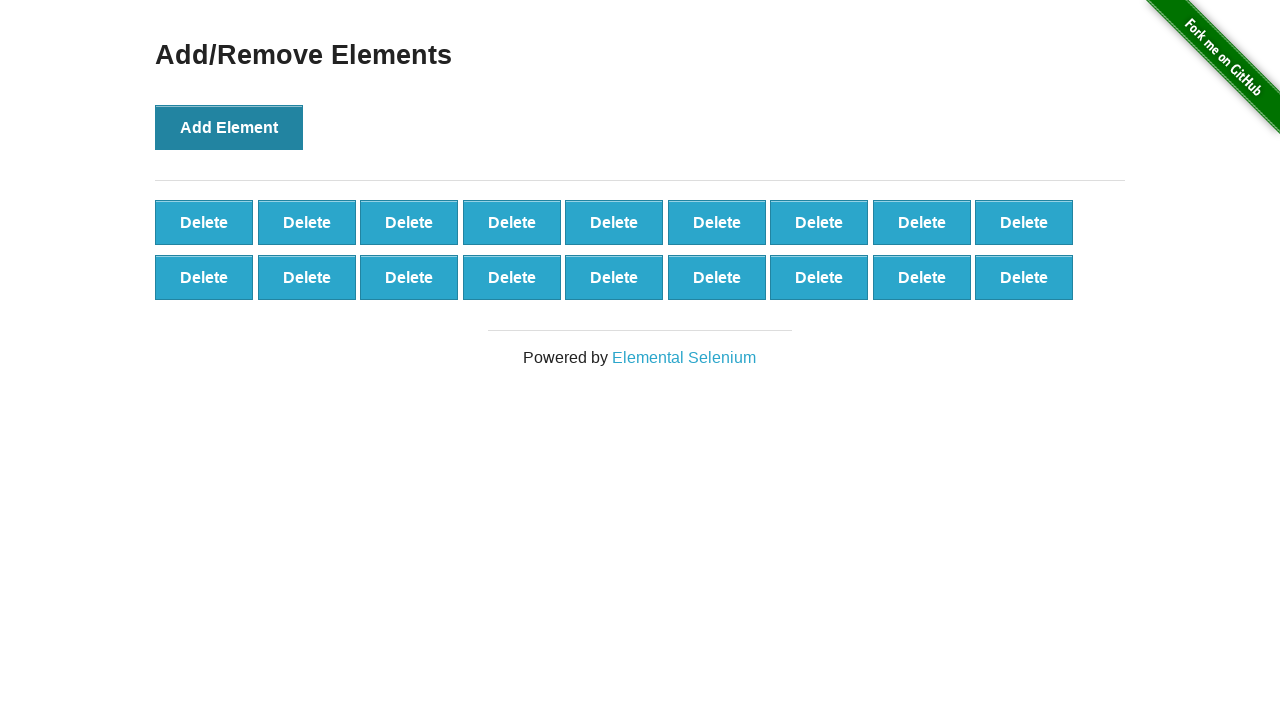

Clicked 'Add Element' button (iteration 19/100) at (229, 127) on button[onclick='addElement()']
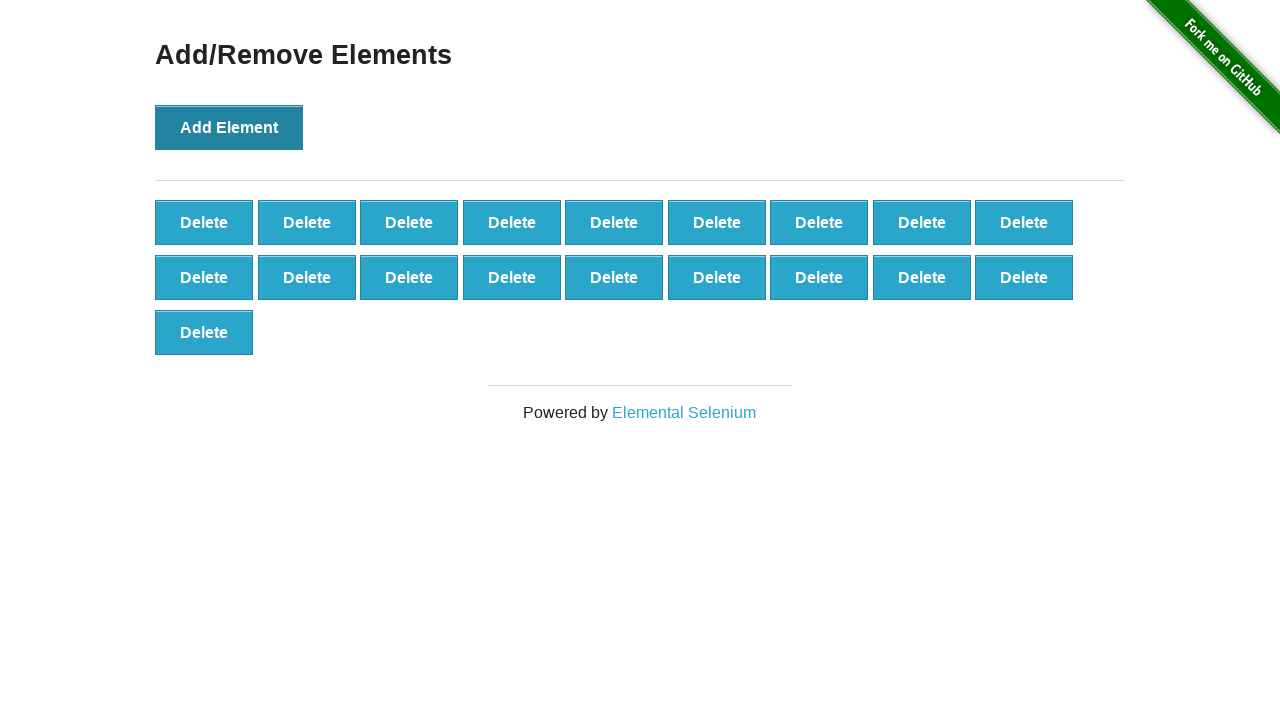

Clicked 'Add Element' button (iteration 20/100) at (229, 127) on button[onclick='addElement()']
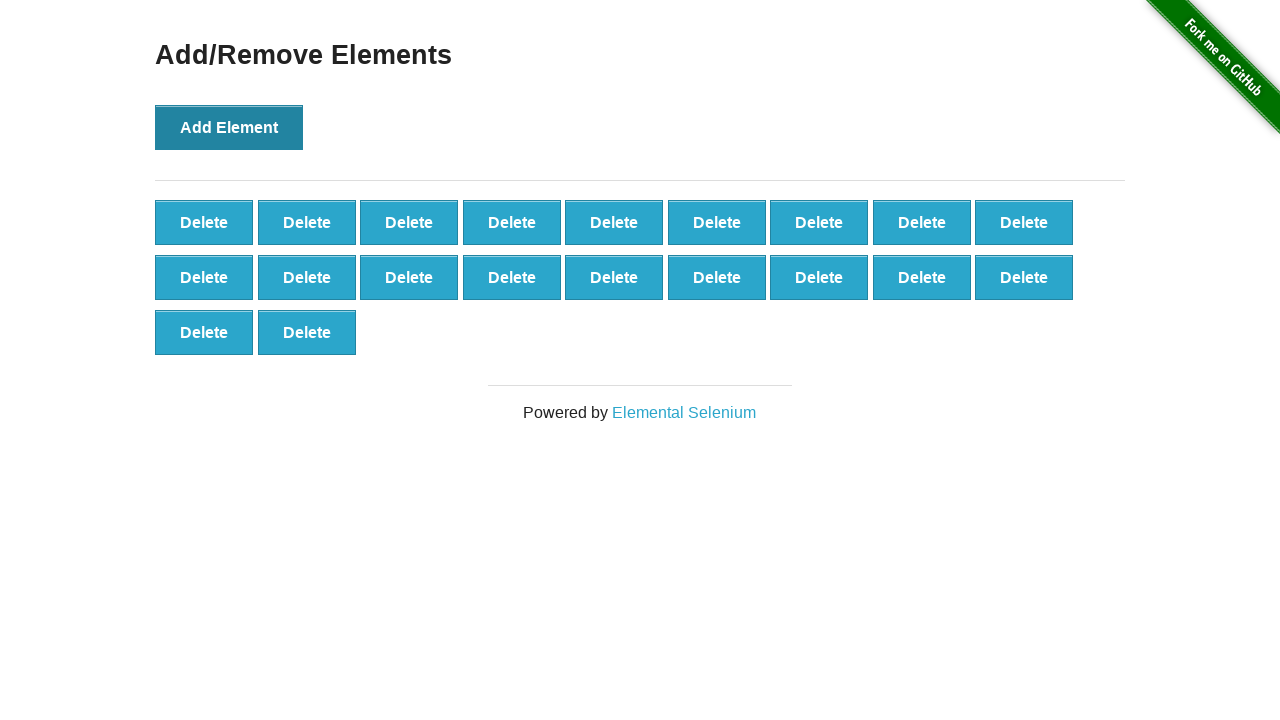

Clicked 'Add Element' button (iteration 21/100) at (229, 127) on button[onclick='addElement()']
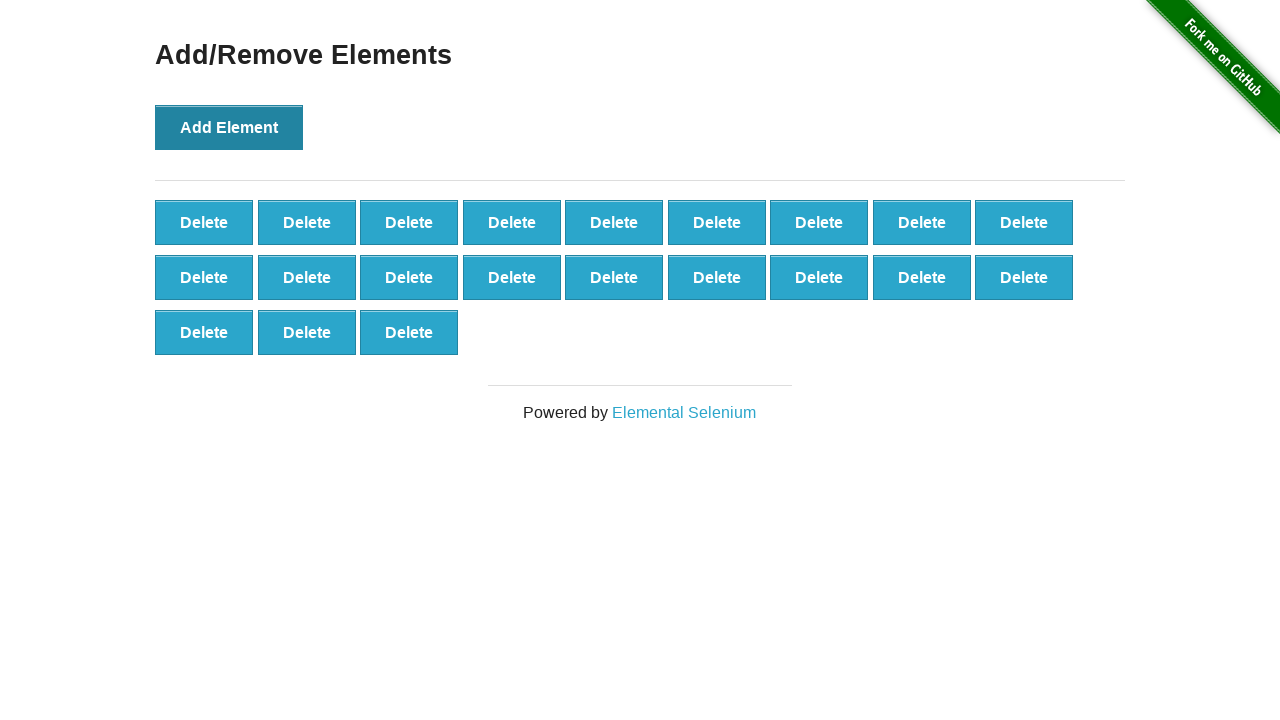

Clicked 'Add Element' button (iteration 22/100) at (229, 127) on button[onclick='addElement()']
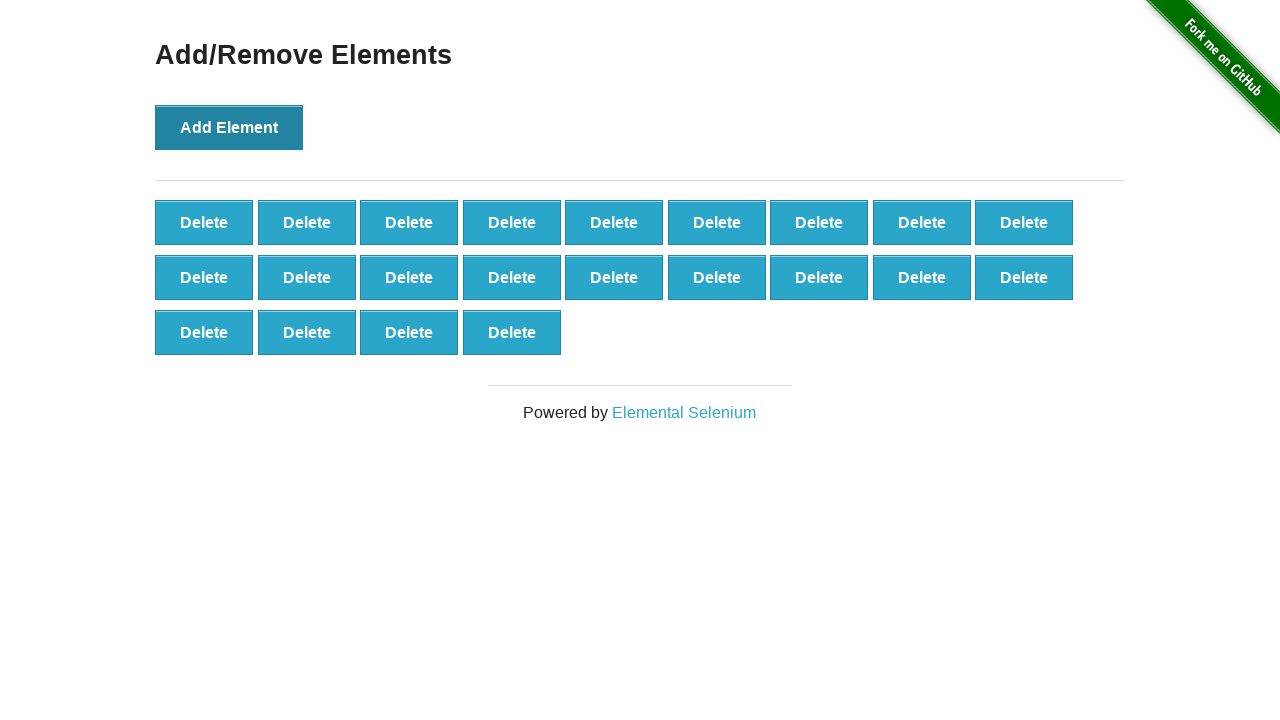

Clicked 'Add Element' button (iteration 23/100) at (229, 127) on button[onclick='addElement()']
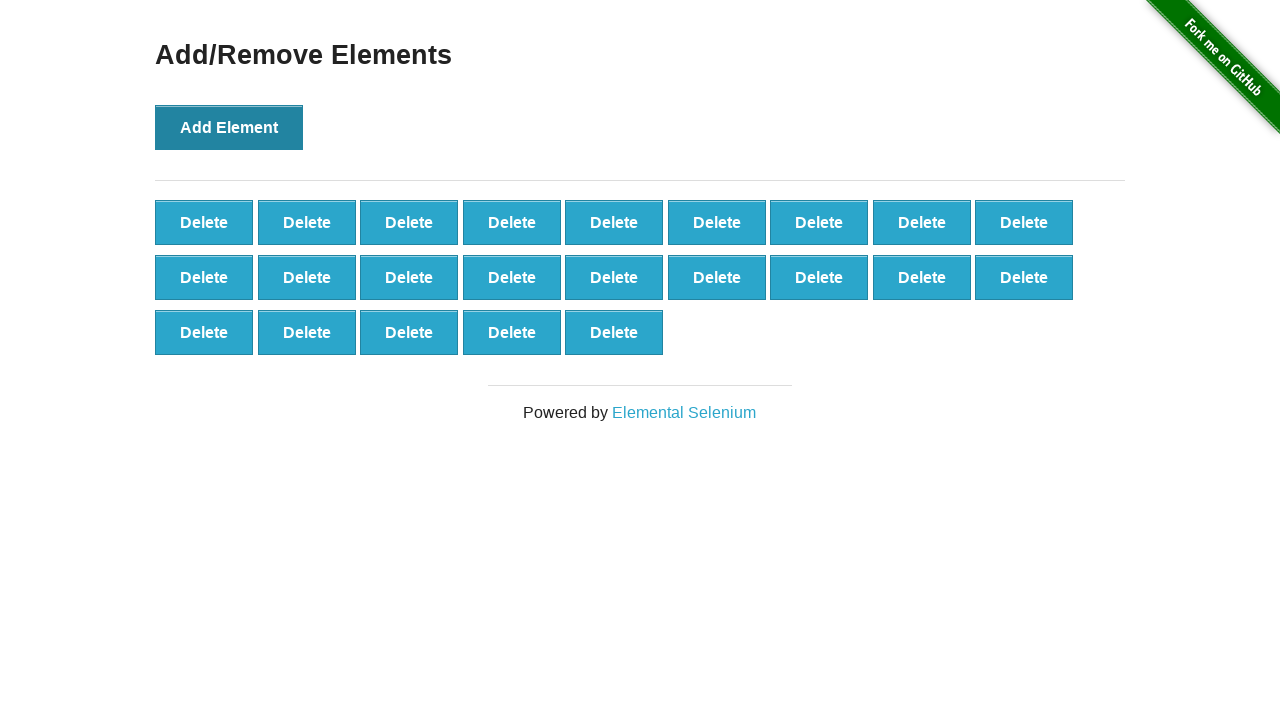

Clicked 'Add Element' button (iteration 24/100) at (229, 127) on button[onclick='addElement()']
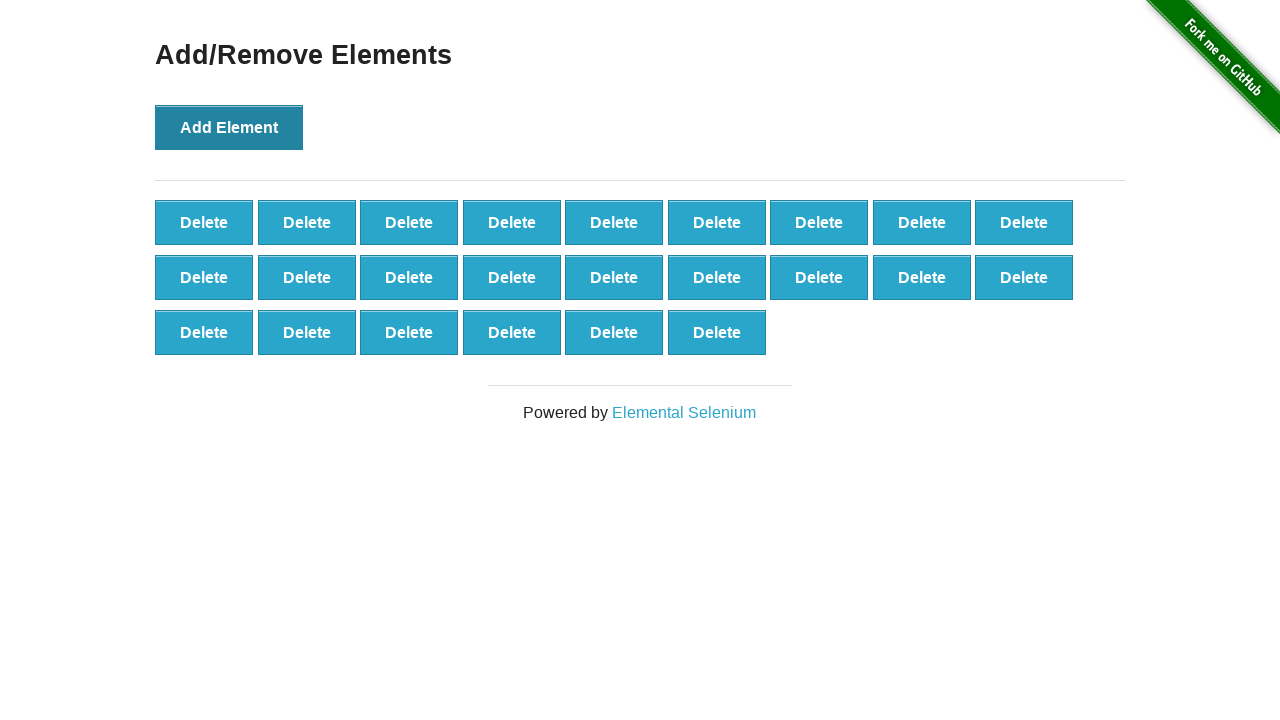

Clicked 'Add Element' button (iteration 25/100) at (229, 127) on button[onclick='addElement()']
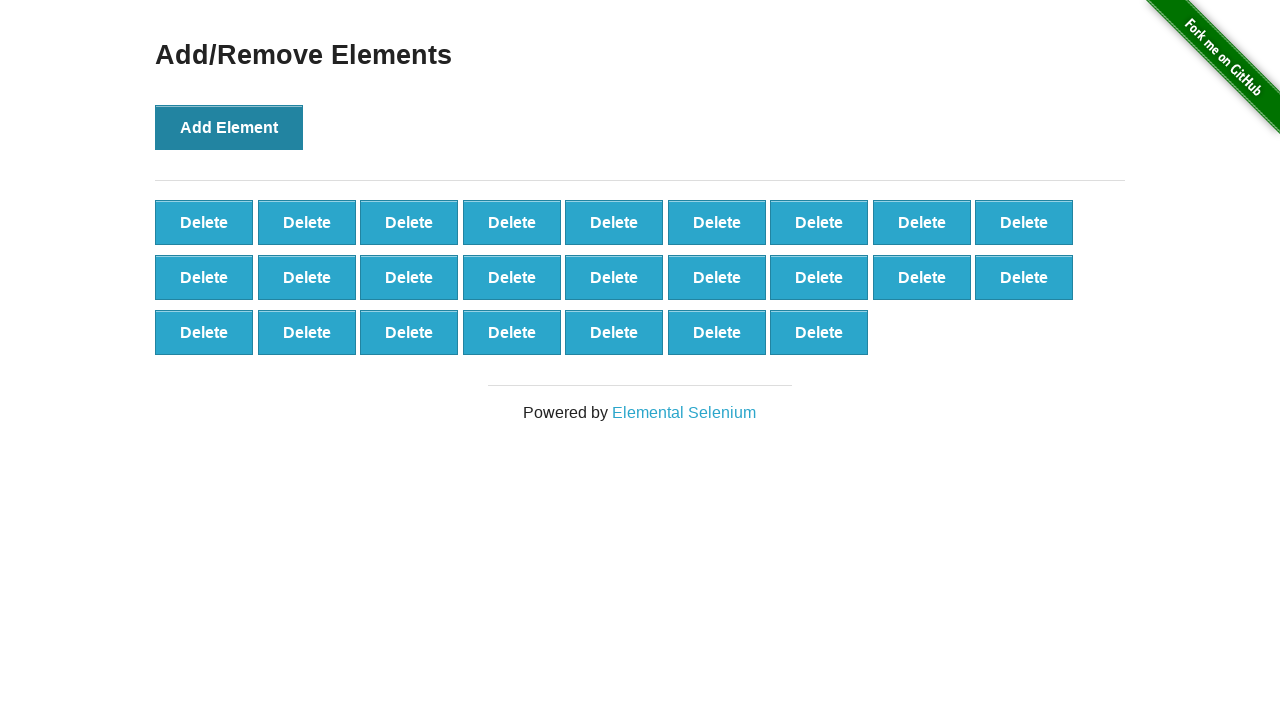

Clicked 'Add Element' button (iteration 26/100) at (229, 127) on button[onclick='addElement()']
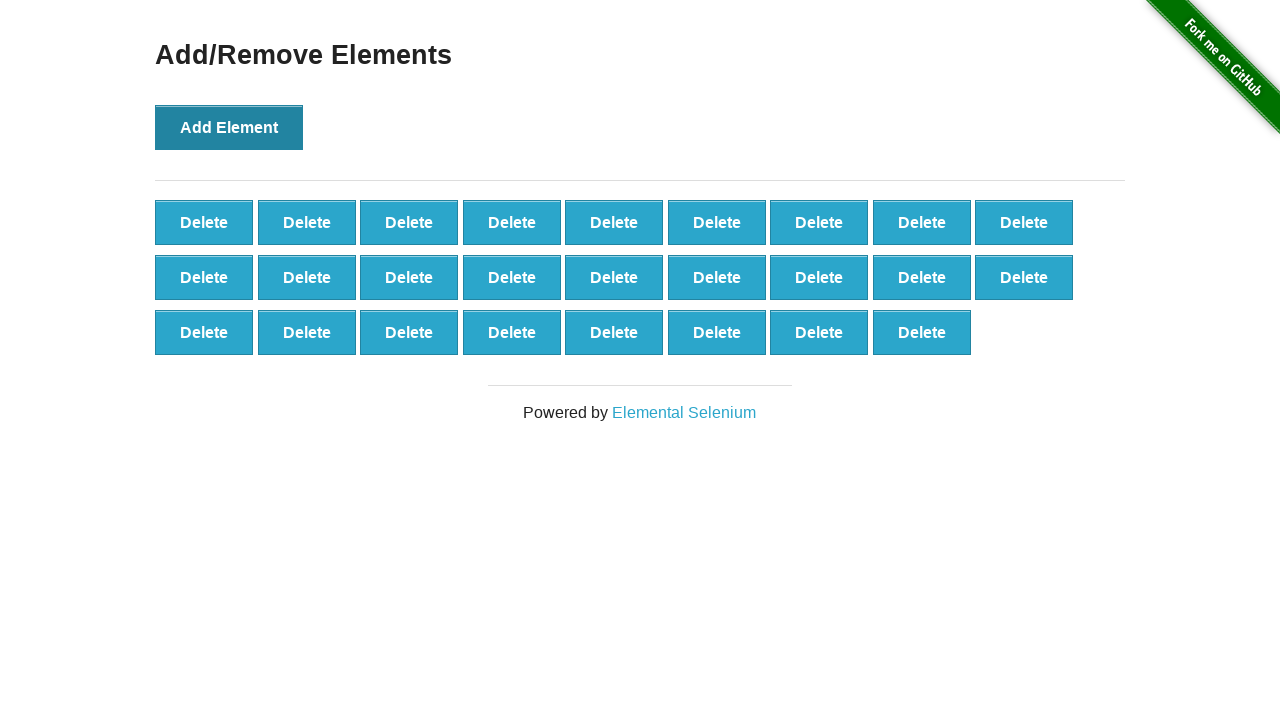

Clicked 'Add Element' button (iteration 27/100) at (229, 127) on button[onclick='addElement()']
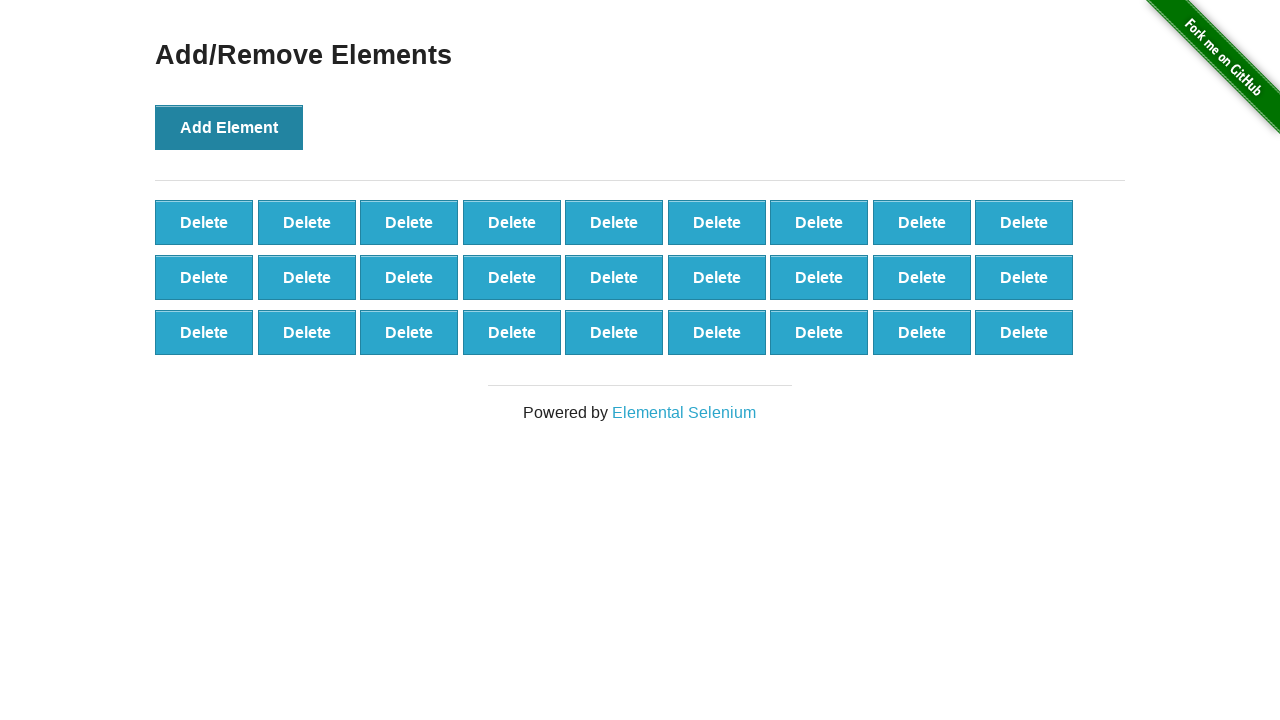

Clicked 'Add Element' button (iteration 28/100) at (229, 127) on button[onclick='addElement()']
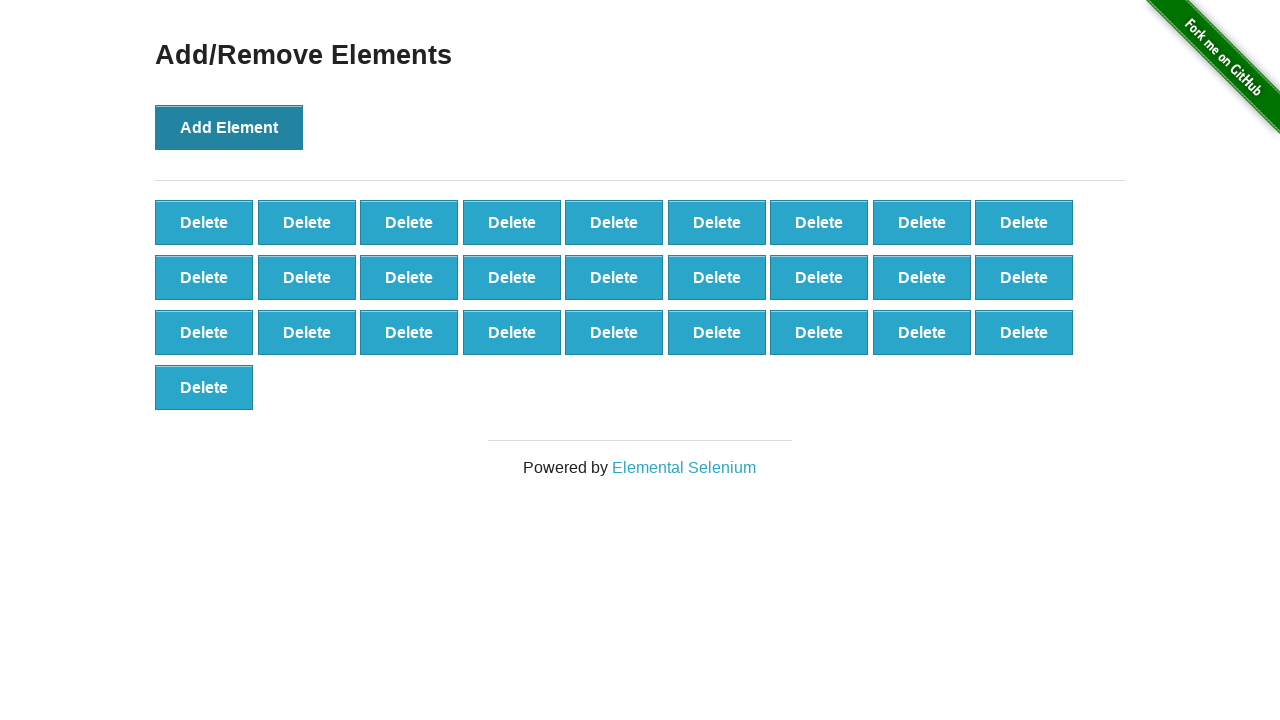

Clicked 'Add Element' button (iteration 29/100) at (229, 127) on button[onclick='addElement()']
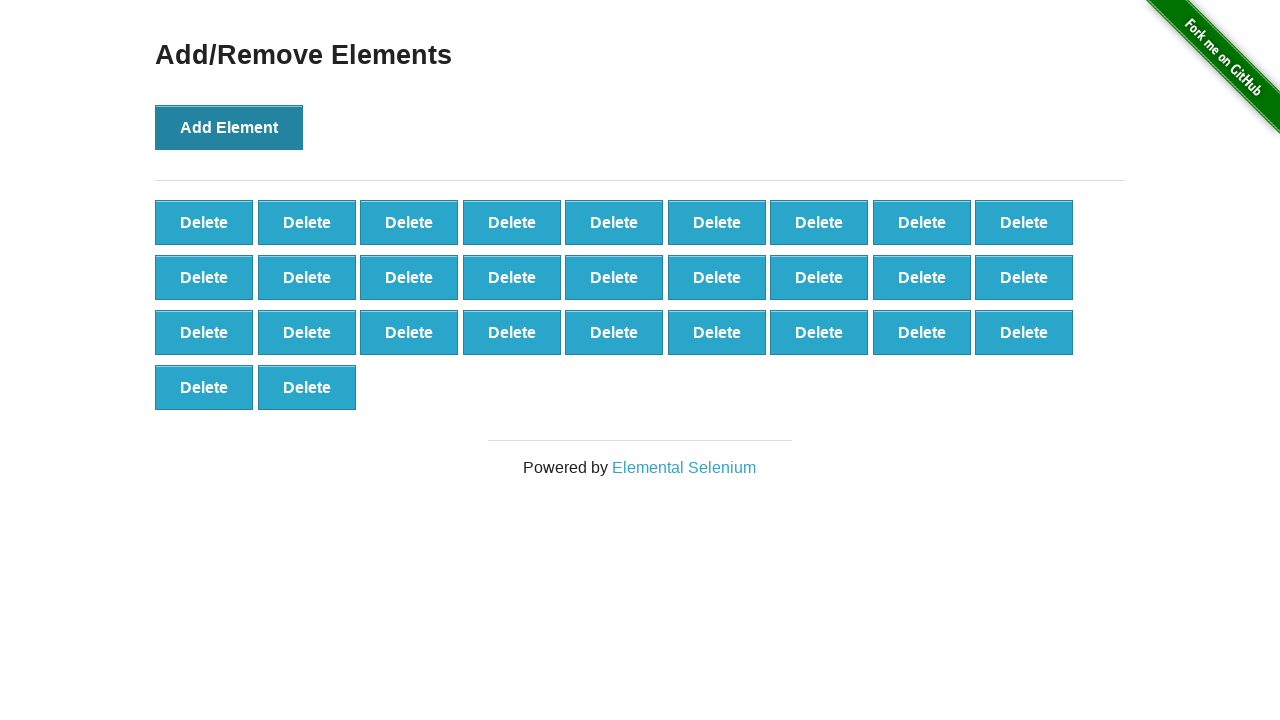

Clicked 'Add Element' button (iteration 30/100) at (229, 127) on button[onclick='addElement()']
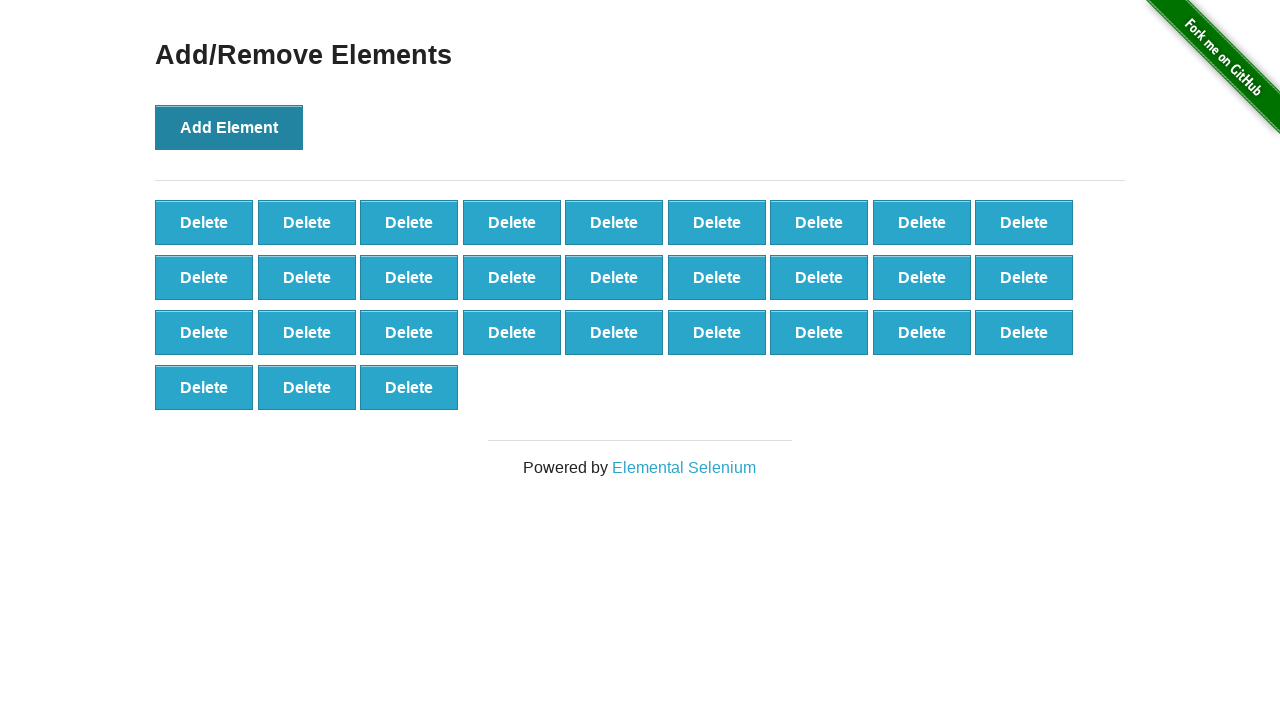

Clicked 'Add Element' button (iteration 31/100) at (229, 127) on button[onclick='addElement()']
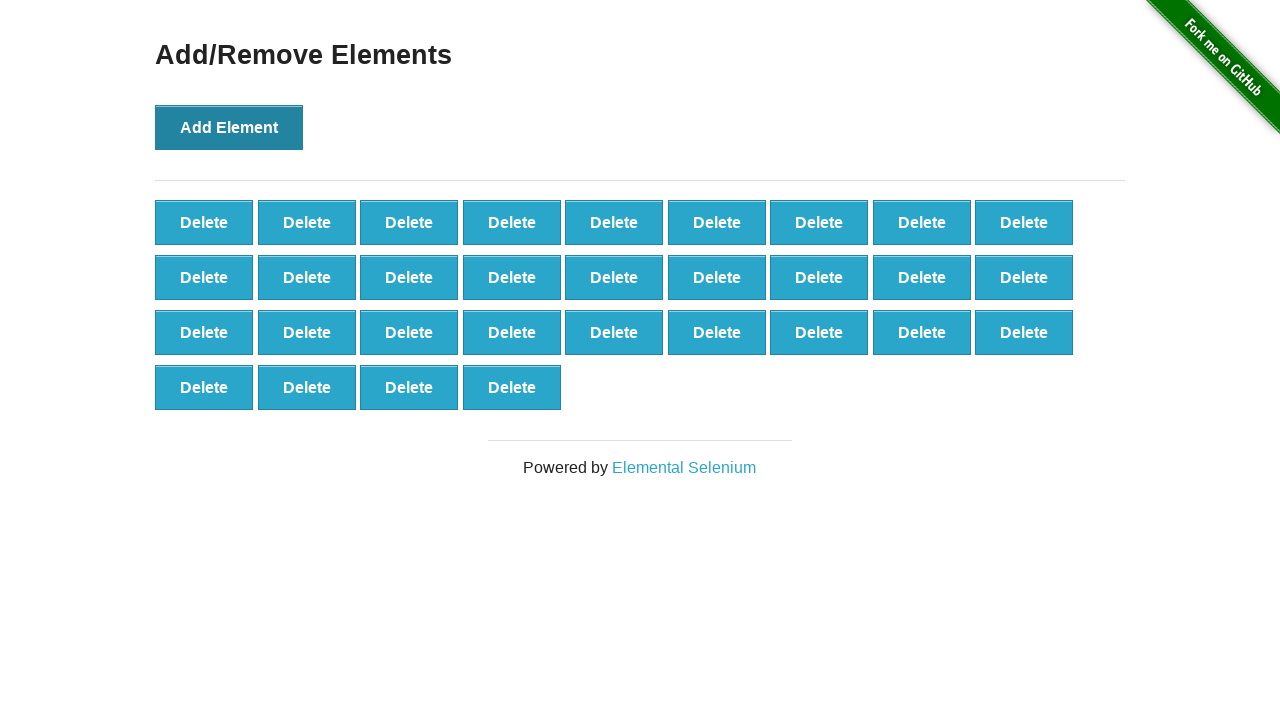

Clicked 'Add Element' button (iteration 32/100) at (229, 127) on button[onclick='addElement()']
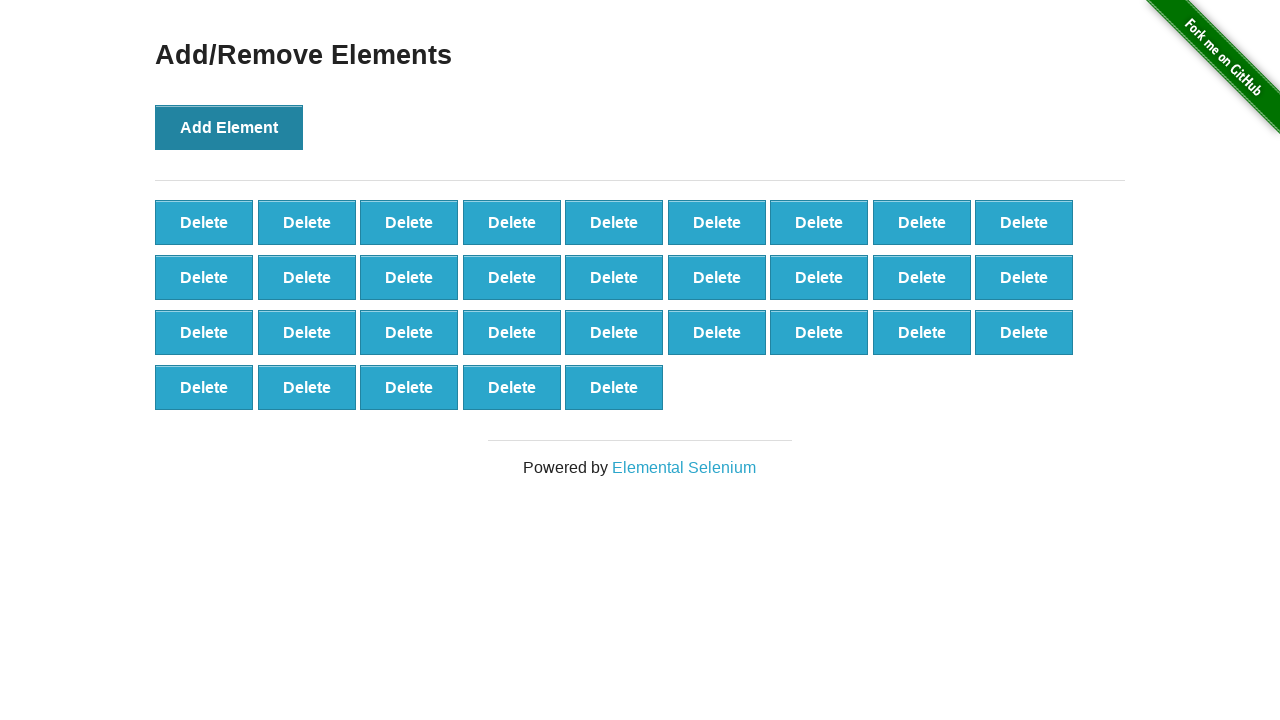

Clicked 'Add Element' button (iteration 33/100) at (229, 127) on button[onclick='addElement()']
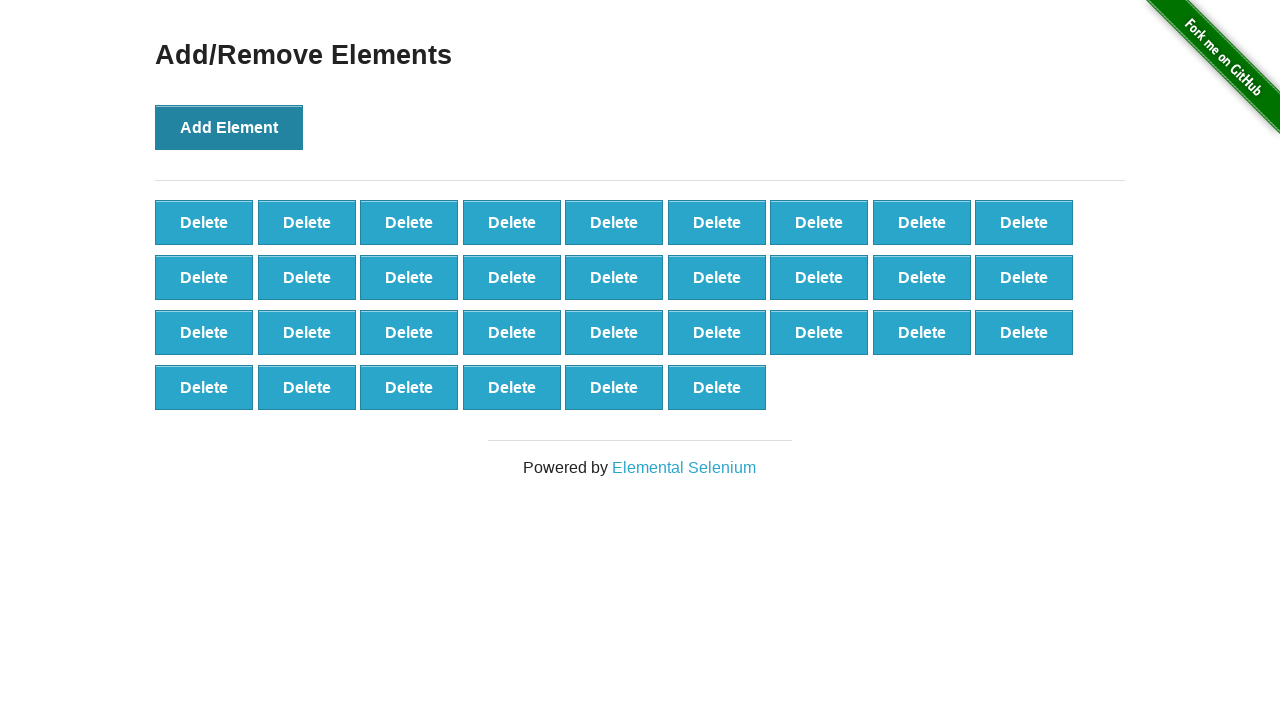

Clicked 'Add Element' button (iteration 34/100) at (229, 127) on button[onclick='addElement()']
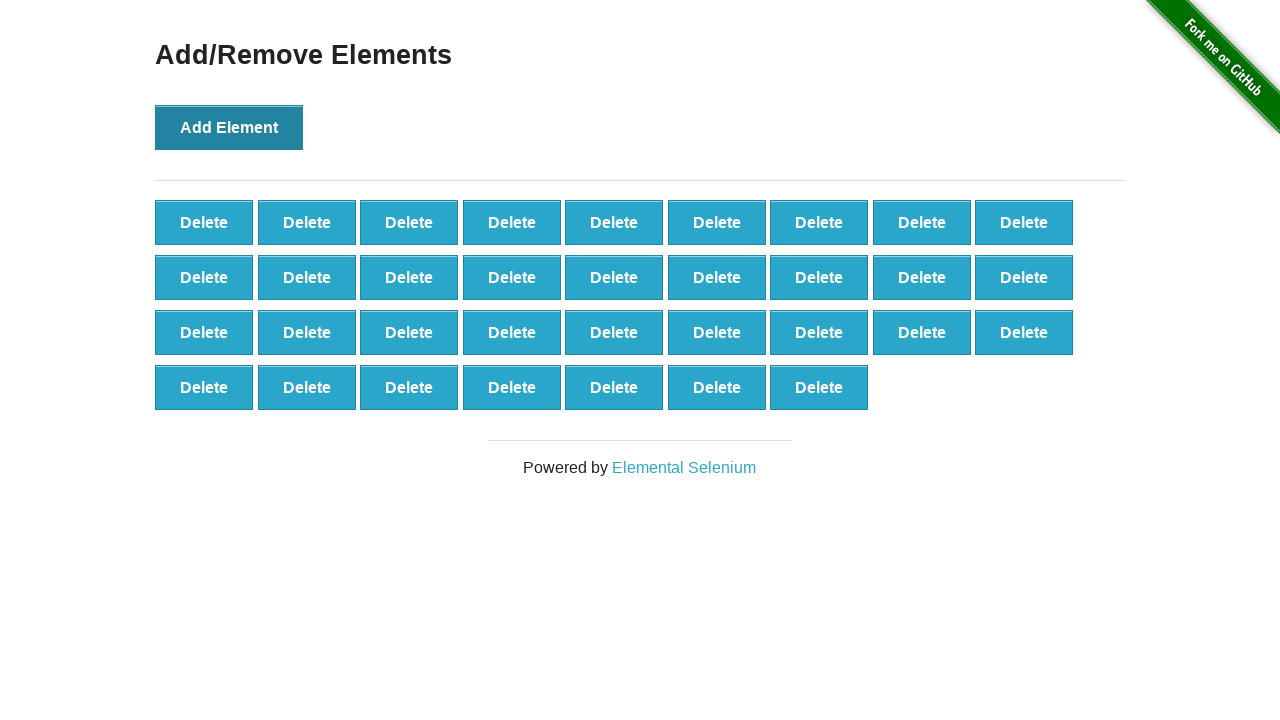

Clicked 'Add Element' button (iteration 35/100) at (229, 127) on button[onclick='addElement()']
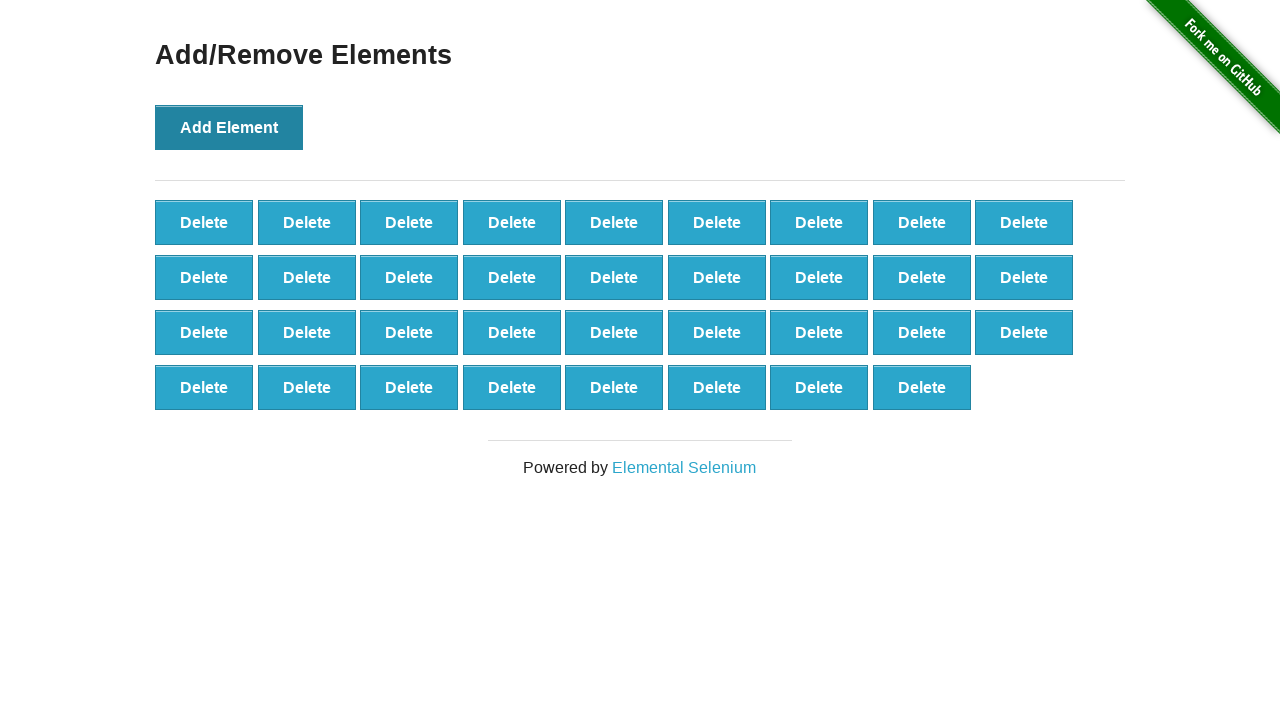

Clicked 'Add Element' button (iteration 36/100) at (229, 127) on button[onclick='addElement()']
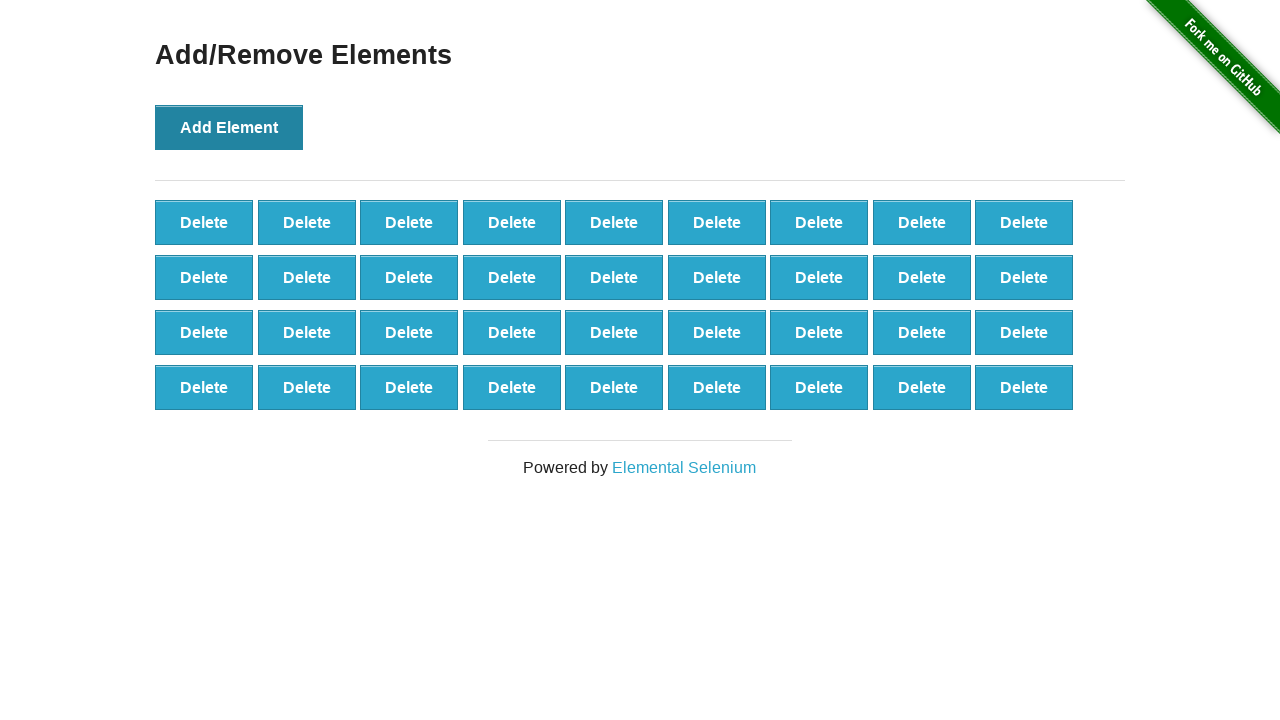

Clicked 'Add Element' button (iteration 37/100) at (229, 127) on button[onclick='addElement()']
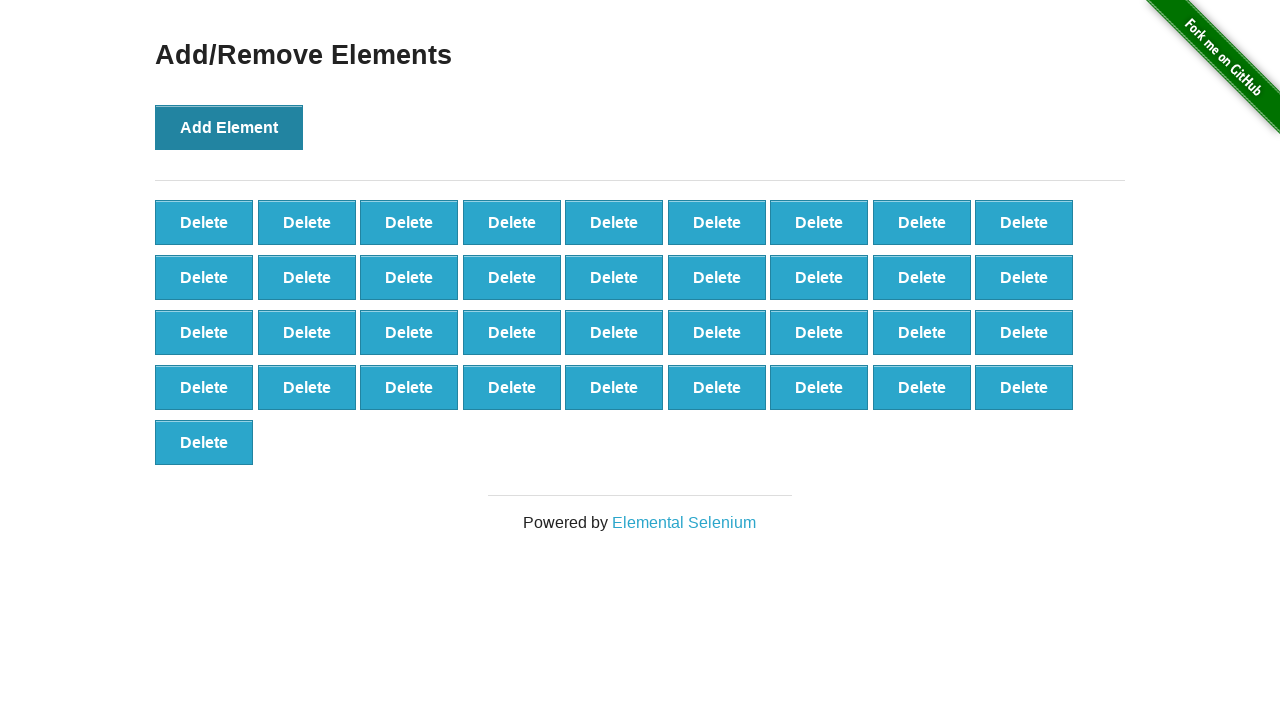

Clicked 'Add Element' button (iteration 38/100) at (229, 127) on button[onclick='addElement()']
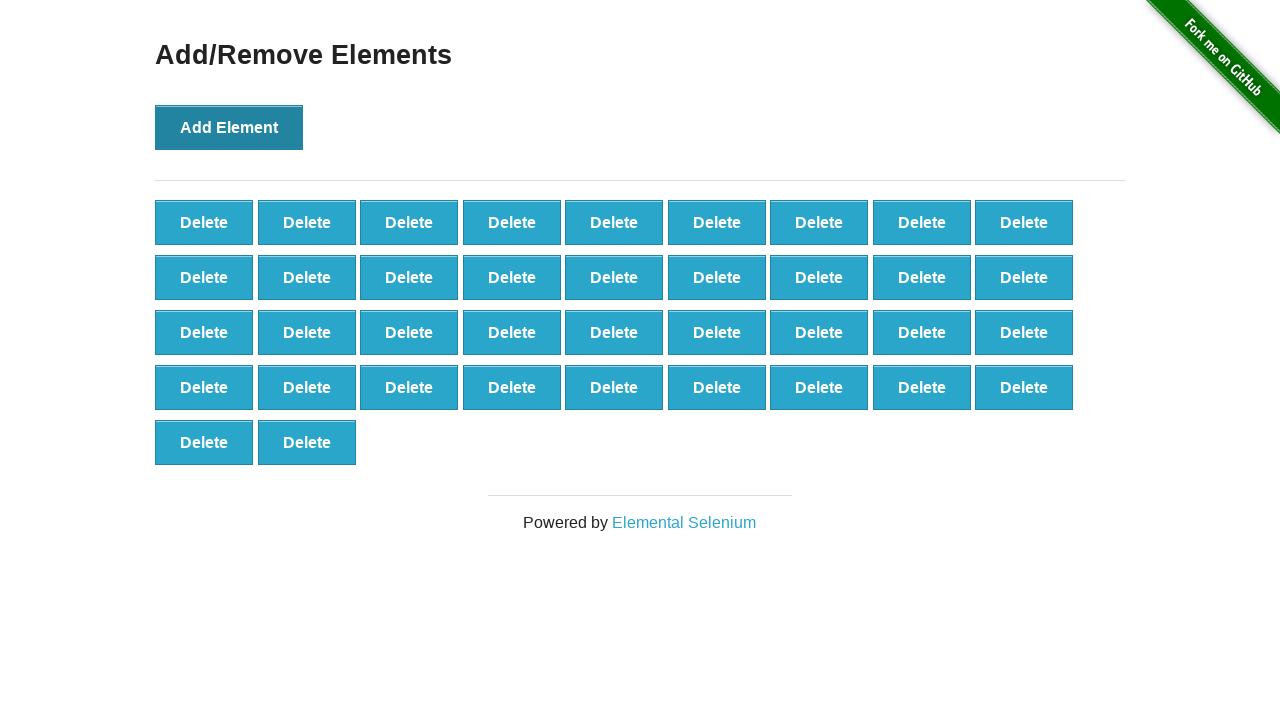

Clicked 'Add Element' button (iteration 39/100) at (229, 127) on button[onclick='addElement()']
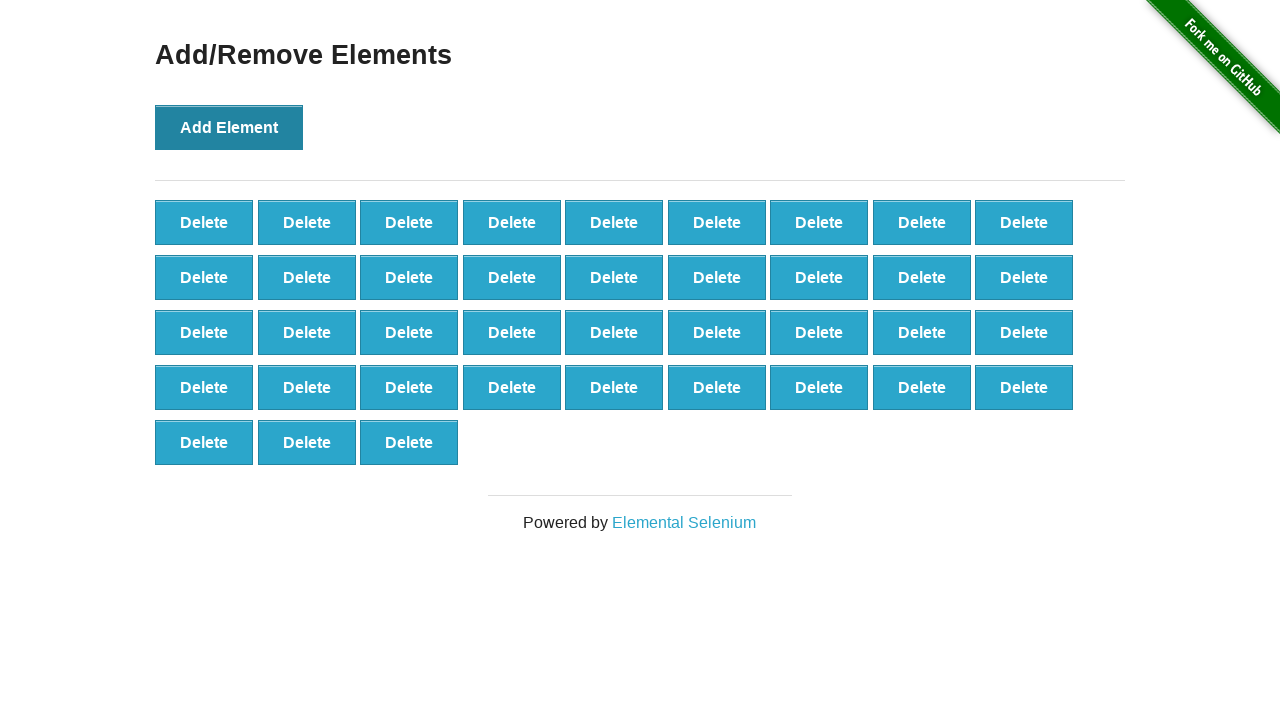

Clicked 'Add Element' button (iteration 40/100) at (229, 127) on button[onclick='addElement()']
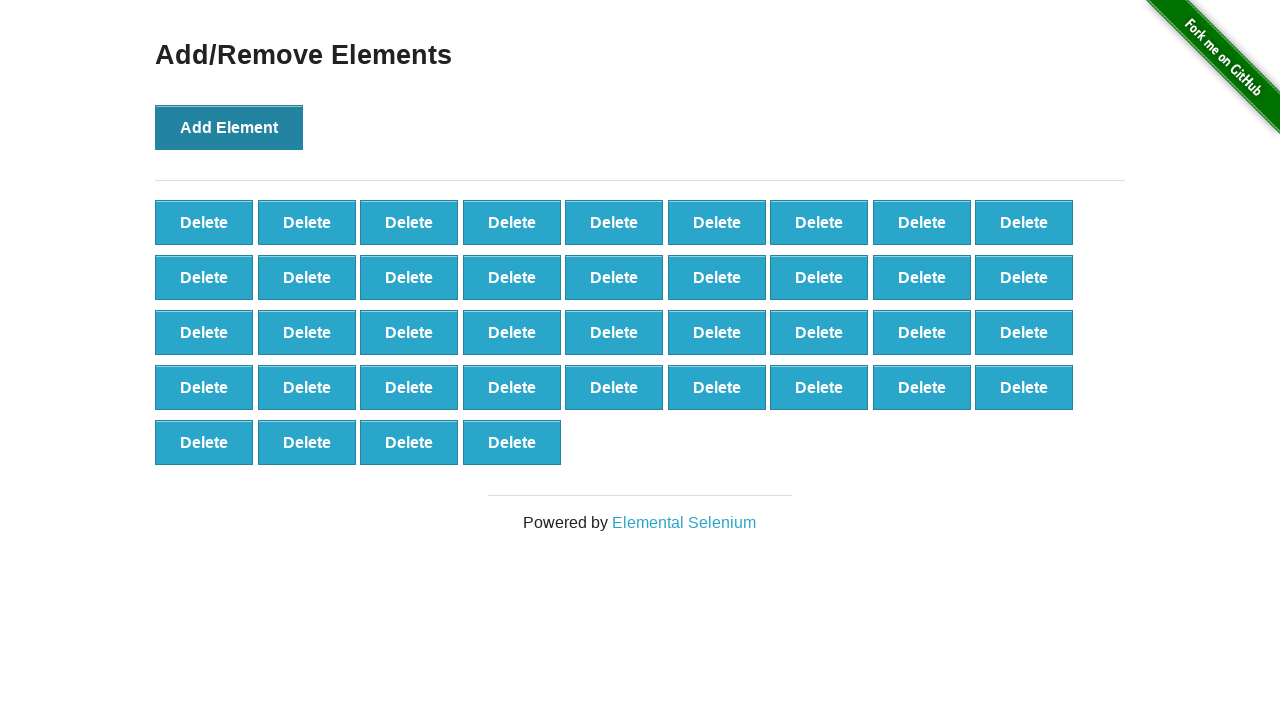

Clicked 'Add Element' button (iteration 41/100) at (229, 127) on button[onclick='addElement()']
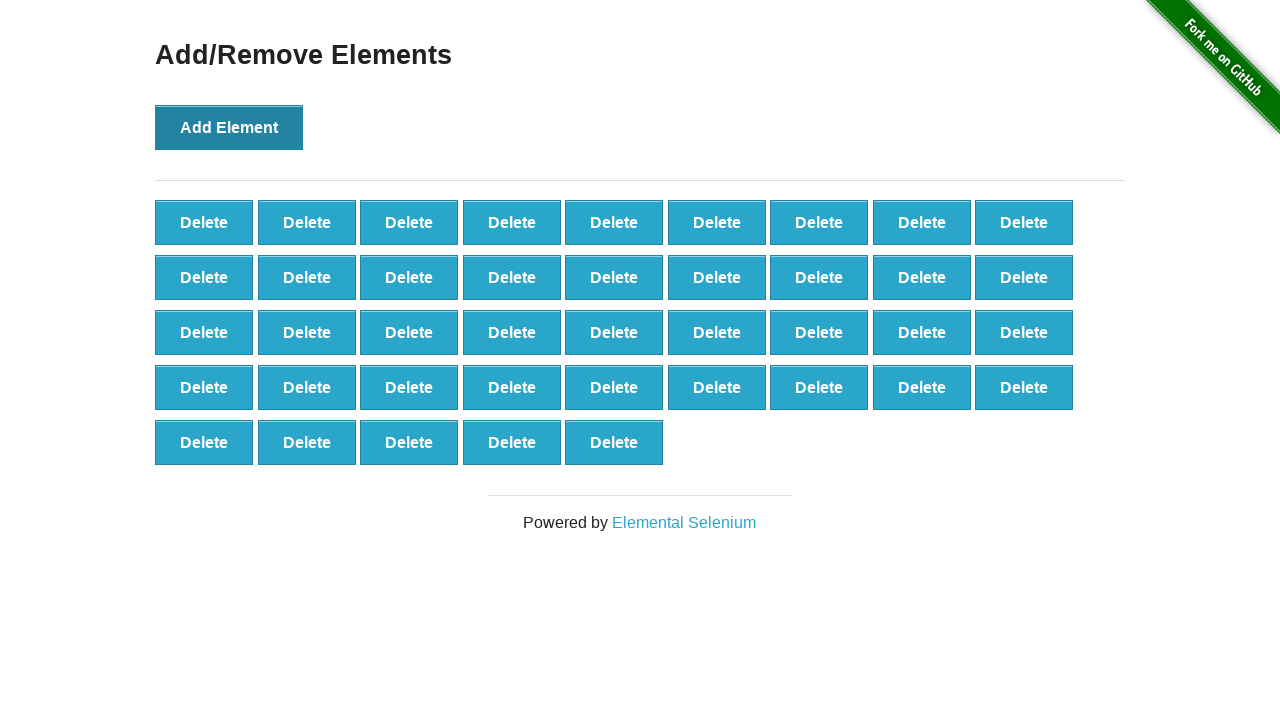

Clicked 'Add Element' button (iteration 42/100) at (229, 127) on button[onclick='addElement()']
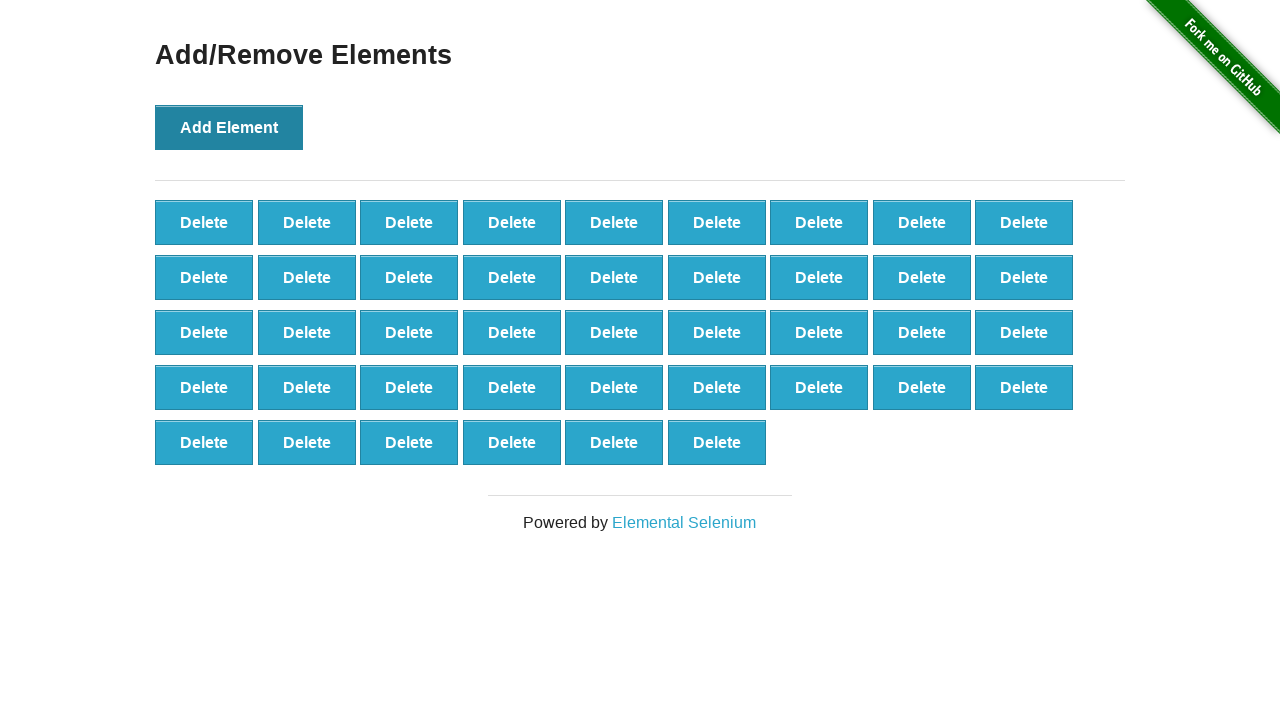

Clicked 'Add Element' button (iteration 43/100) at (229, 127) on button[onclick='addElement()']
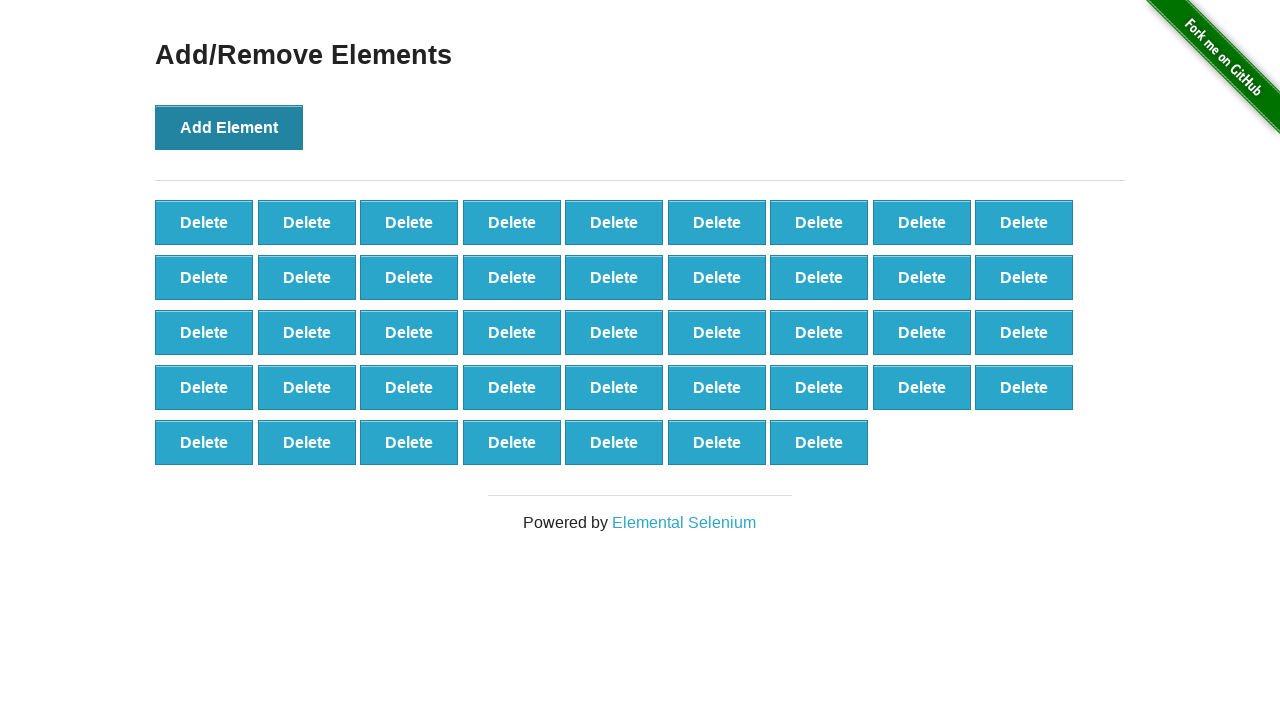

Clicked 'Add Element' button (iteration 44/100) at (229, 127) on button[onclick='addElement()']
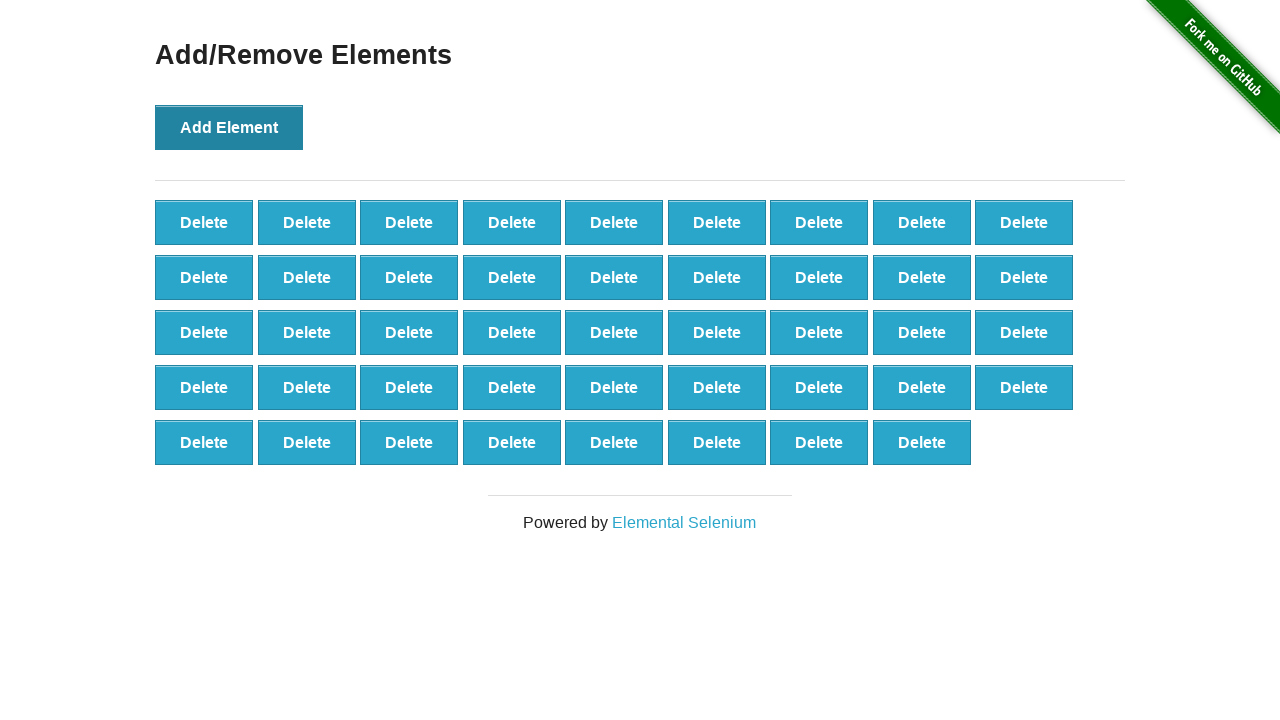

Clicked 'Add Element' button (iteration 45/100) at (229, 127) on button[onclick='addElement()']
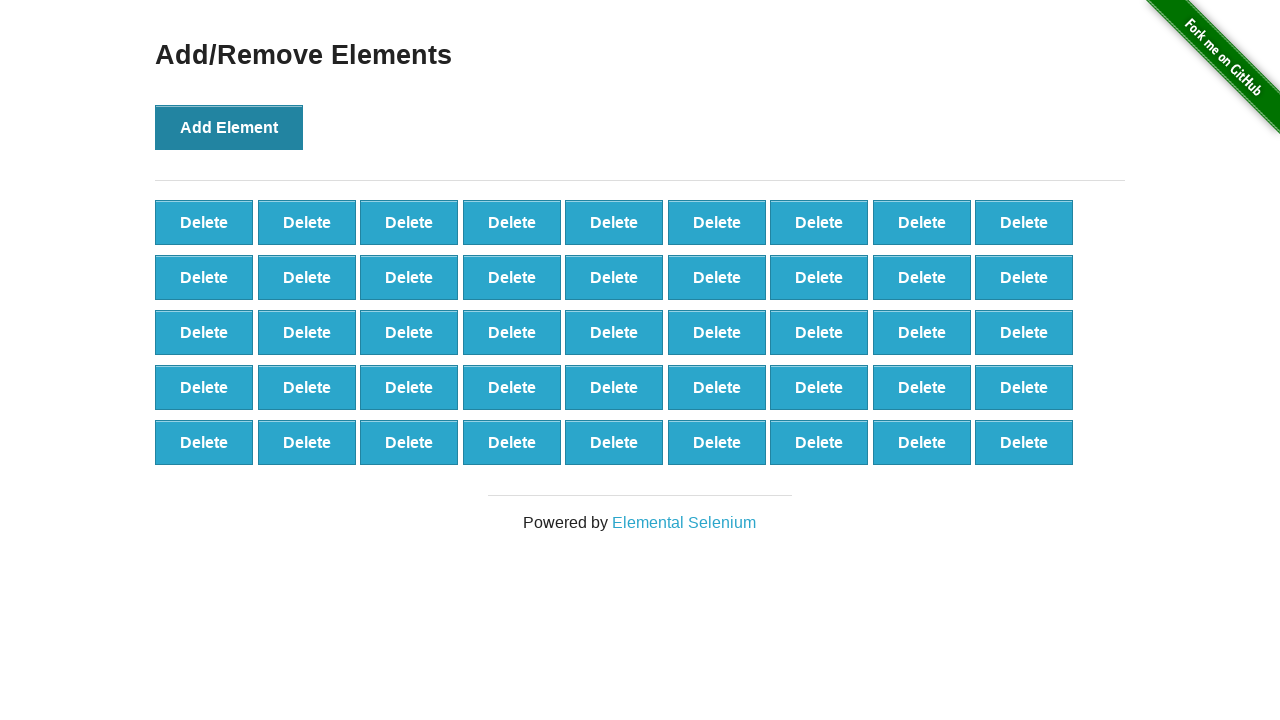

Clicked 'Add Element' button (iteration 46/100) at (229, 127) on button[onclick='addElement()']
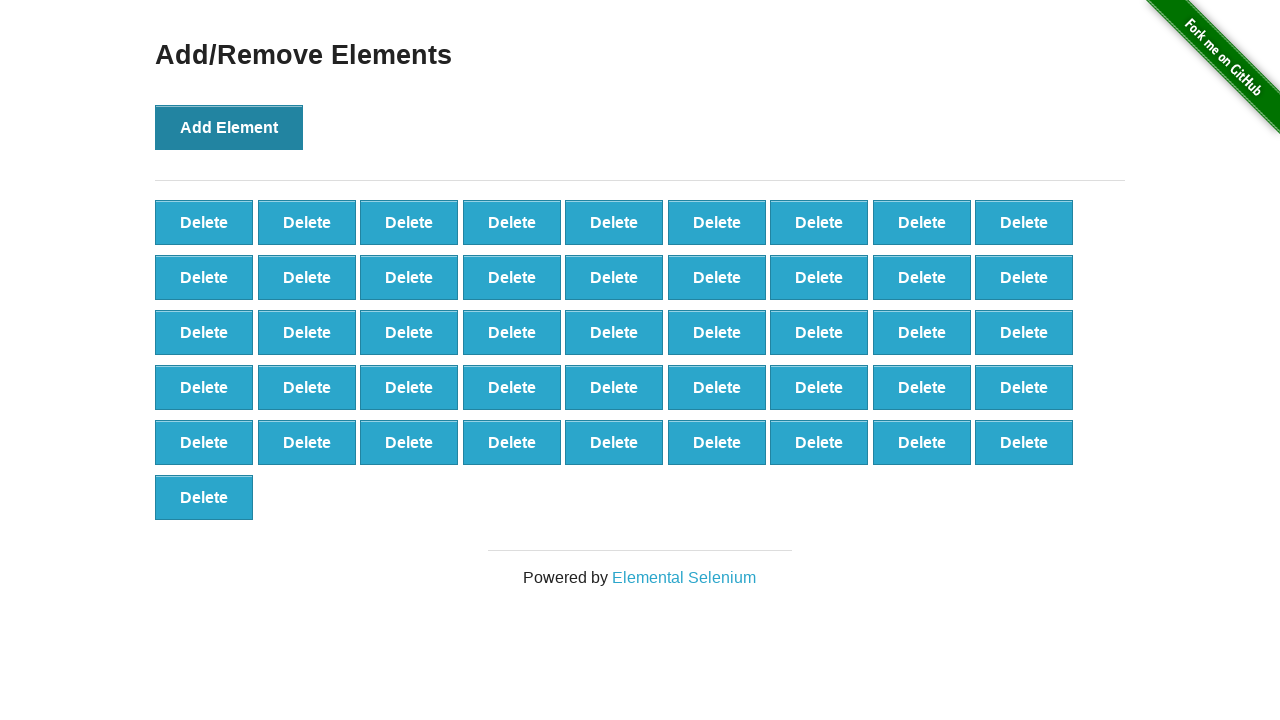

Clicked 'Add Element' button (iteration 47/100) at (229, 127) on button[onclick='addElement()']
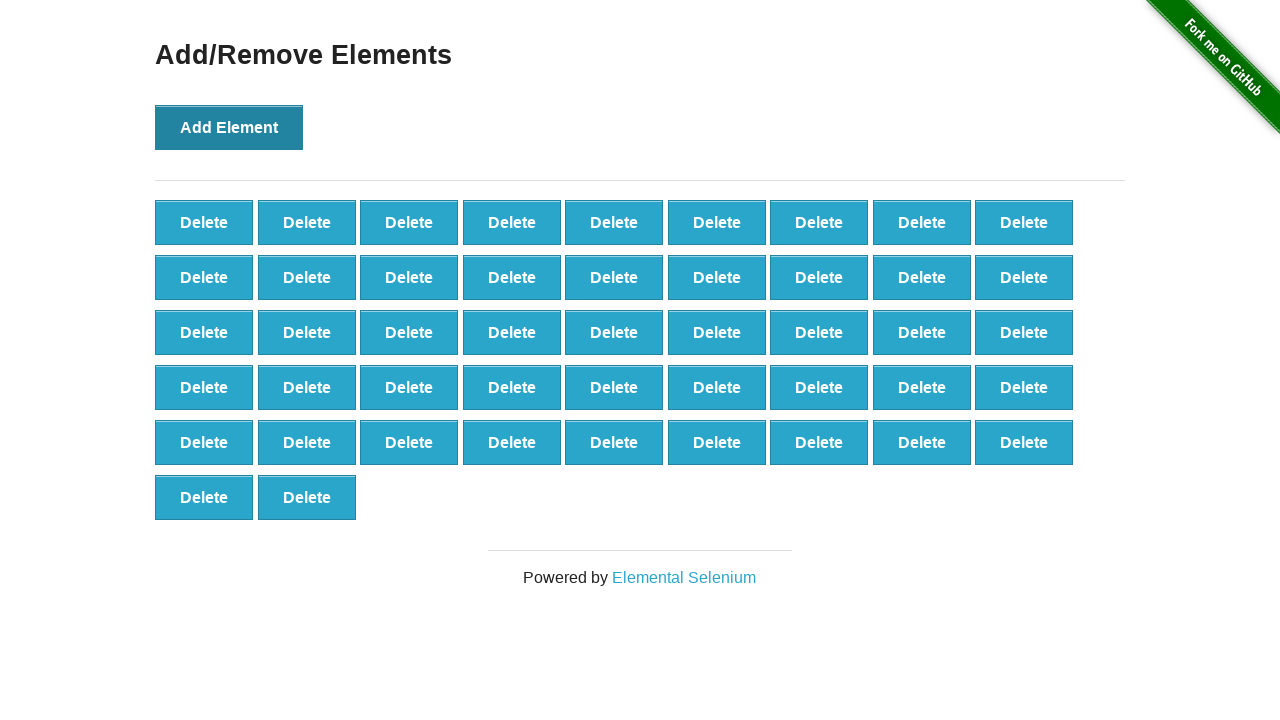

Clicked 'Add Element' button (iteration 48/100) at (229, 127) on button[onclick='addElement()']
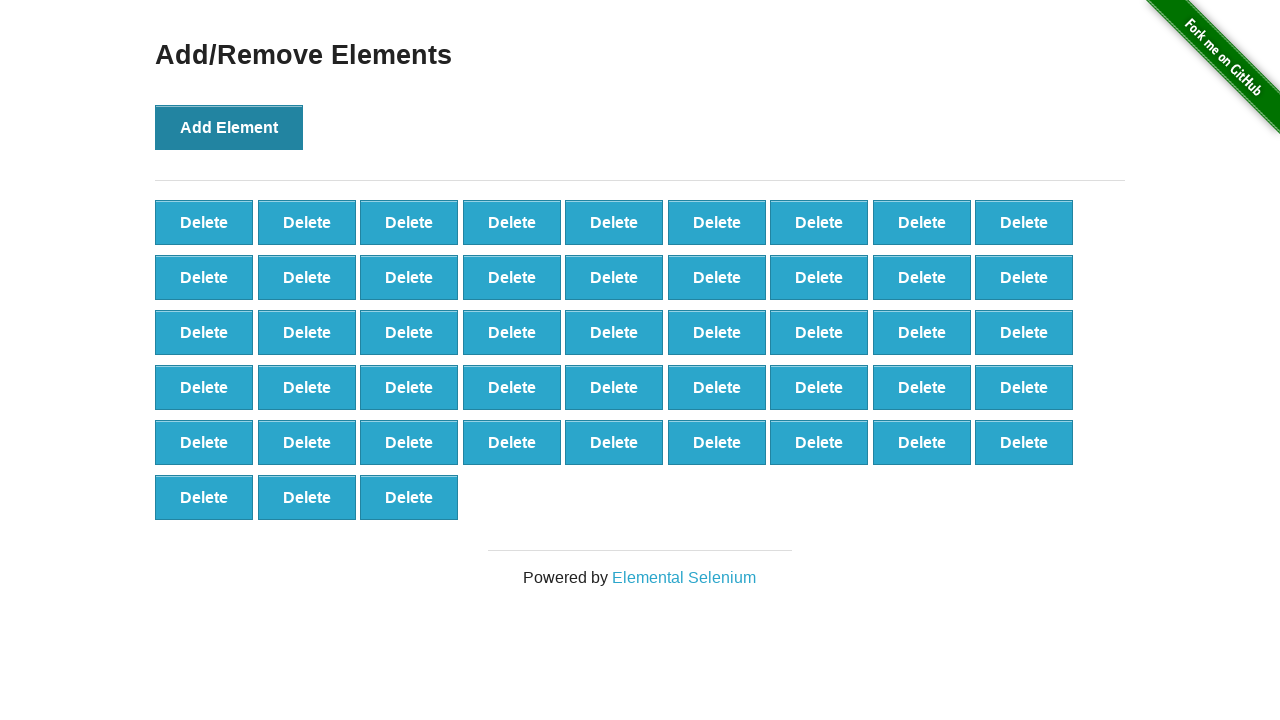

Clicked 'Add Element' button (iteration 49/100) at (229, 127) on button[onclick='addElement()']
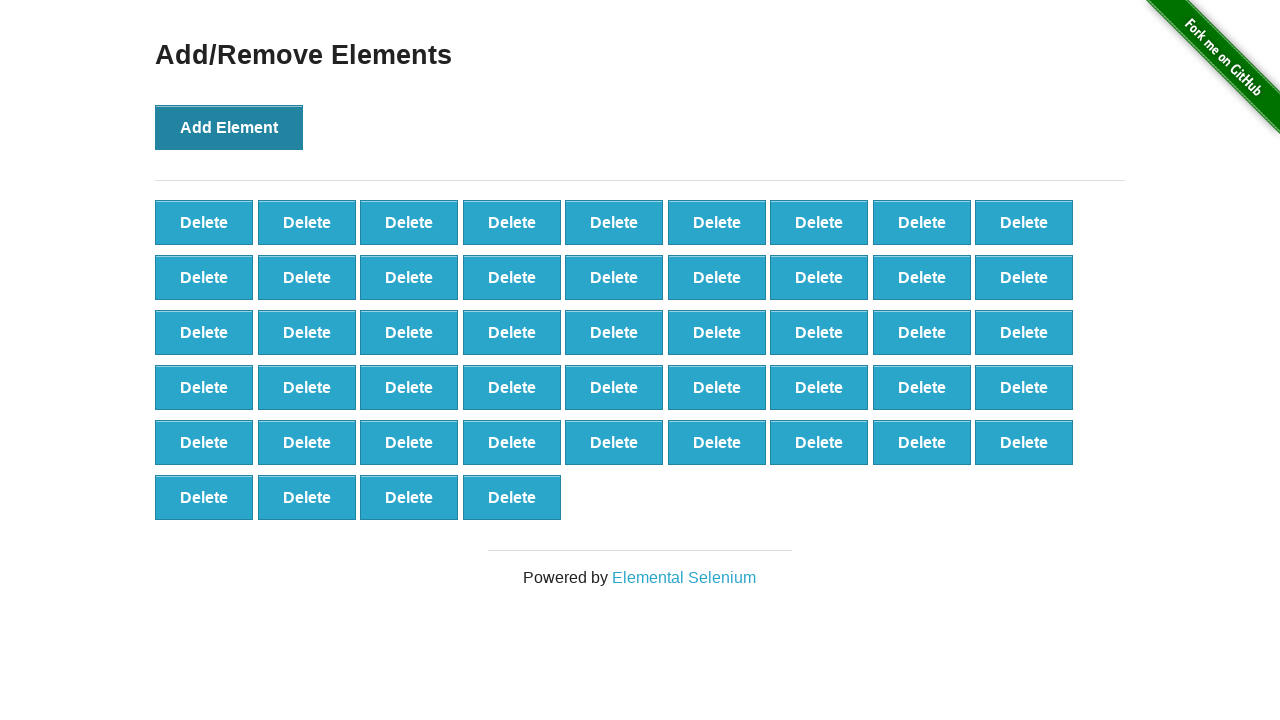

Clicked 'Add Element' button (iteration 50/100) at (229, 127) on button[onclick='addElement()']
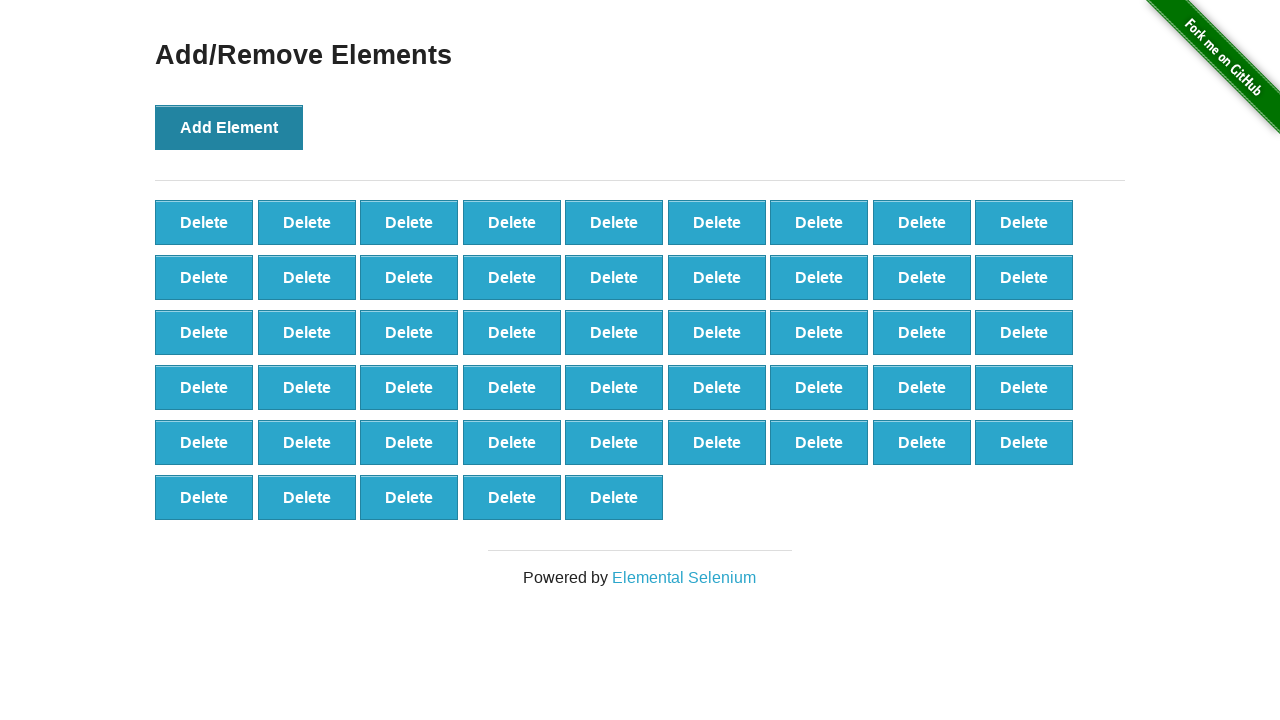

Clicked 'Add Element' button (iteration 51/100) at (229, 127) on button[onclick='addElement()']
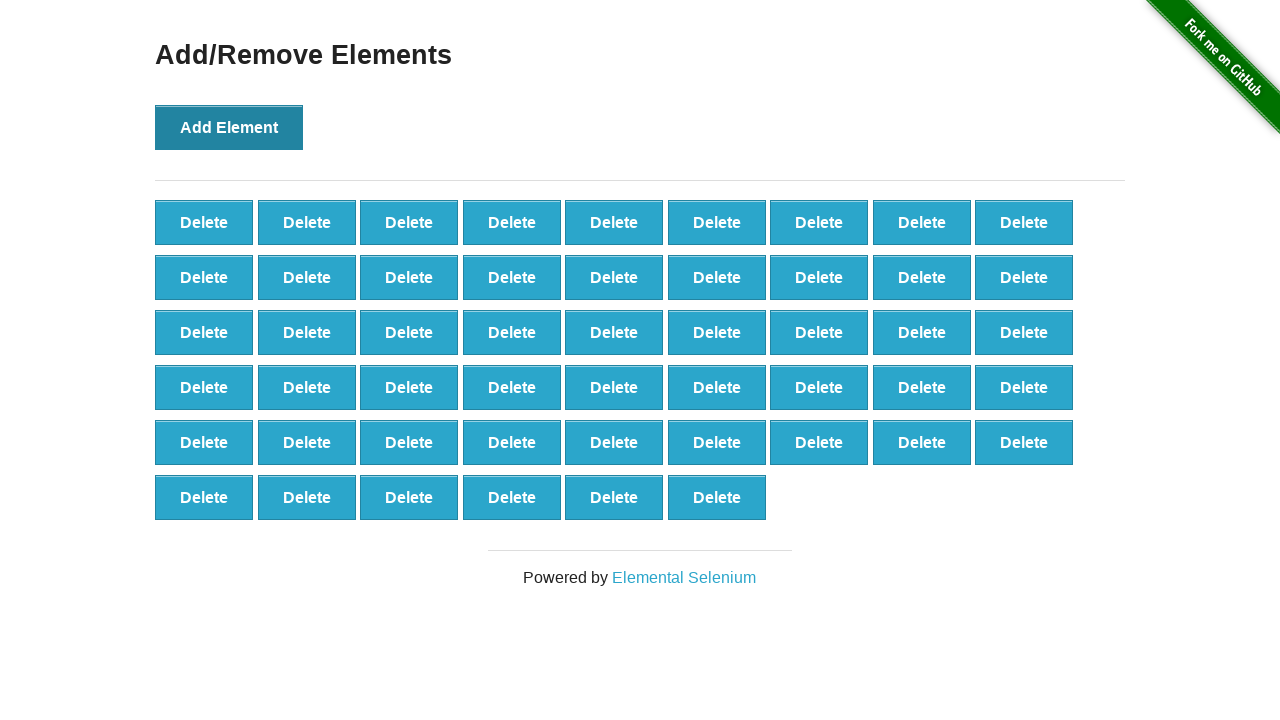

Clicked 'Add Element' button (iteration 52/100) at (229, 127) on button[onclick='addElement()']
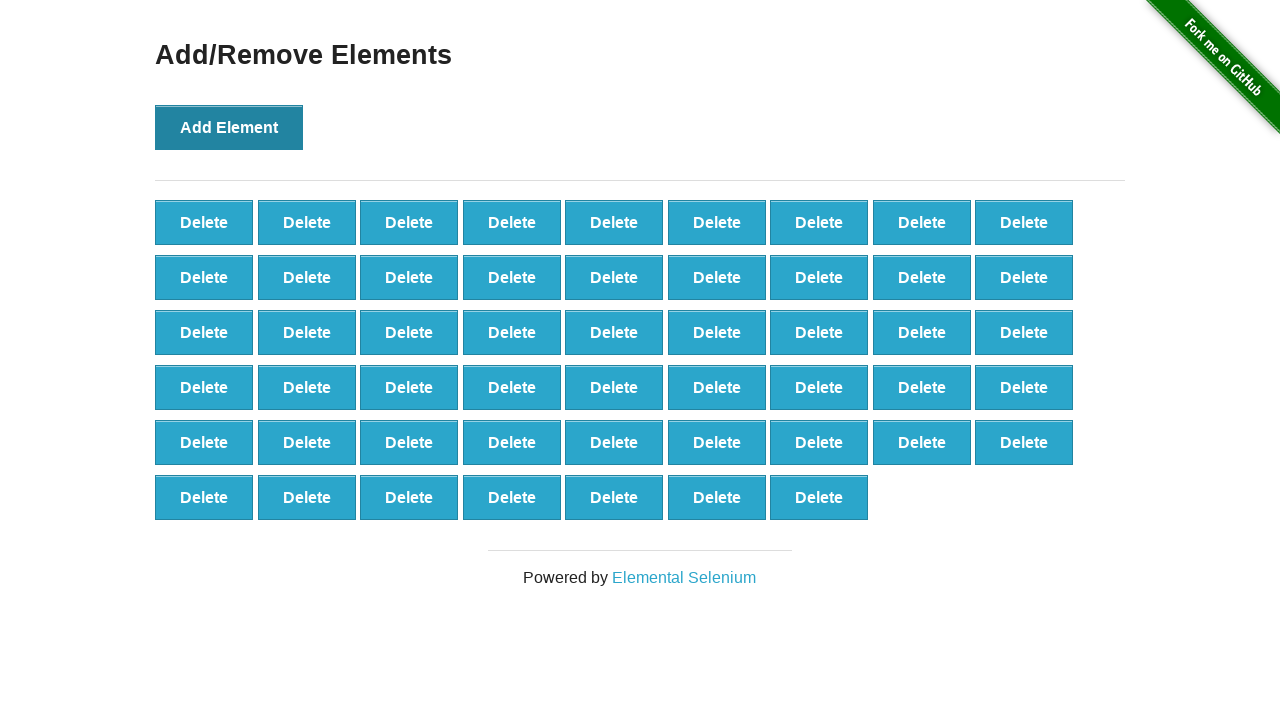

Clicked 'Add Element' button (iteration 53/100) at (229, 127) on button[onclick='addElement()']
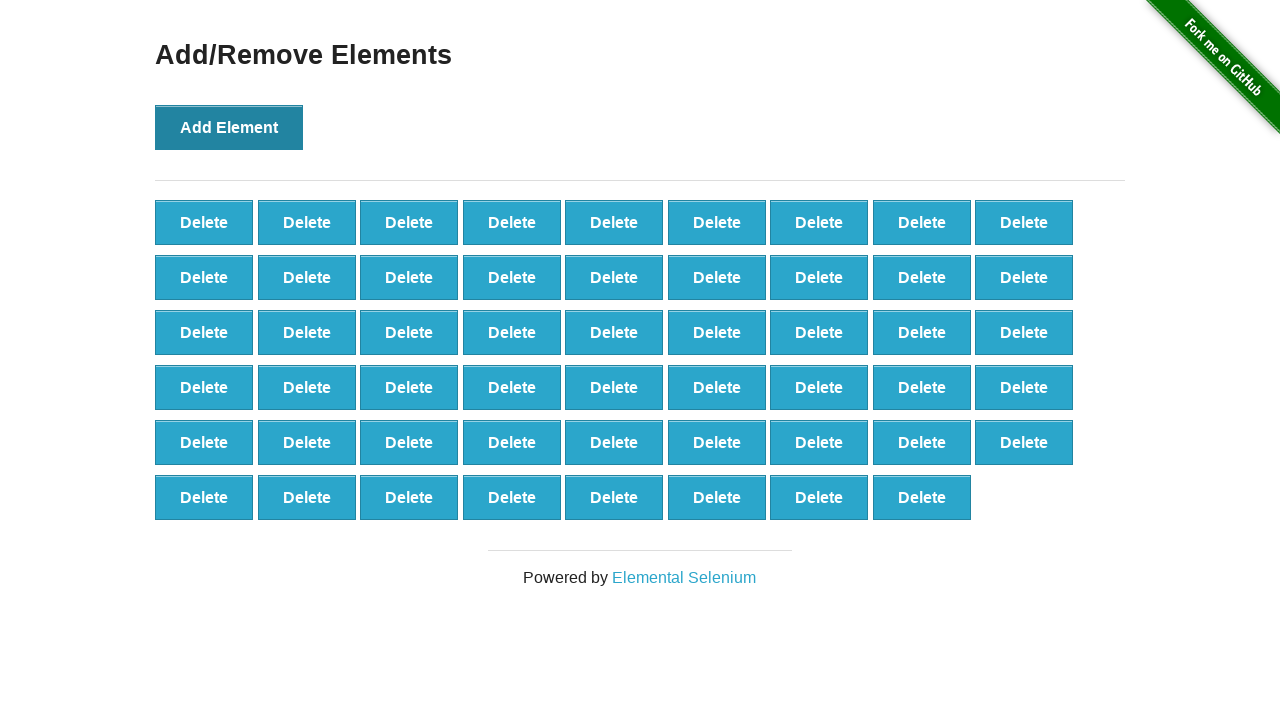

Clicked 'Add Element' button (iteration 54/100) at (229, 127) on button[onclick='addElement()']
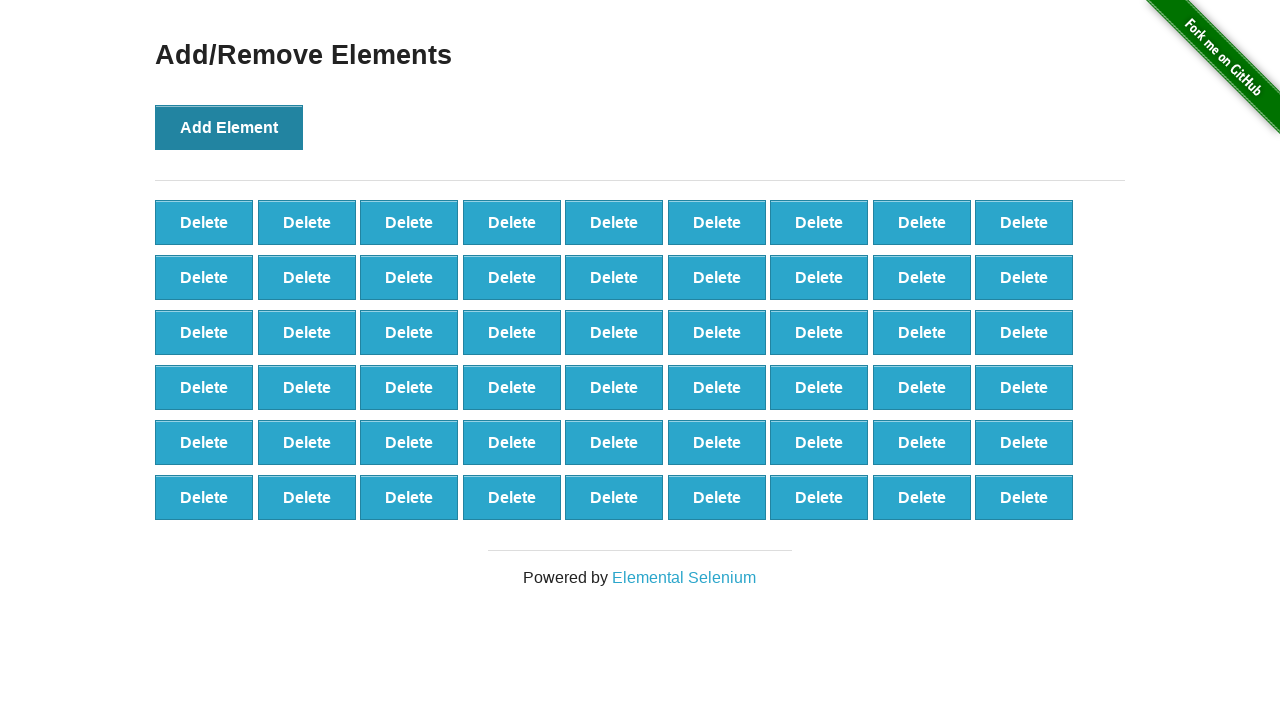

Clicked 'Add Element' button (iteration 55/100) at (229, 127) on button[onclick='addElement()']
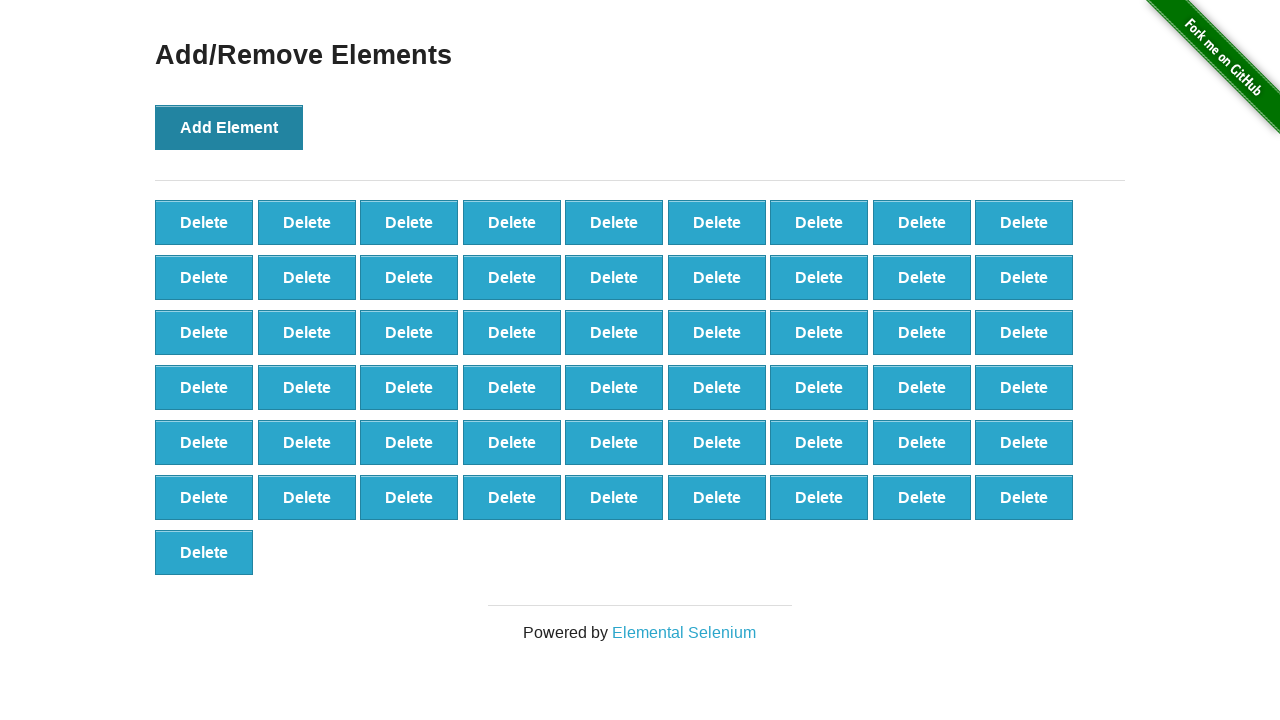

Clicked 'Add Element' button (iteration 56/100) at (229, 127) on button[onclick='addElement()']
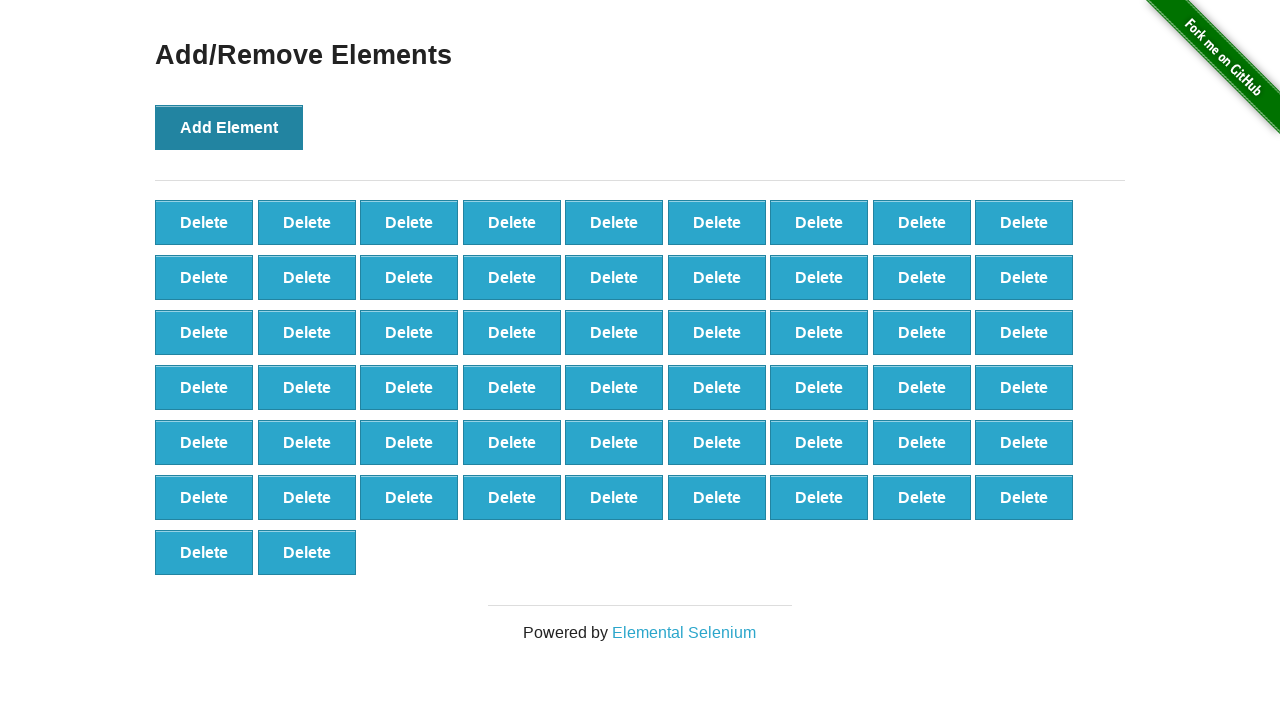

Clicked 'Add Element' button (iteration 57/100) at (229, 127) on button[onclick='addElement()']
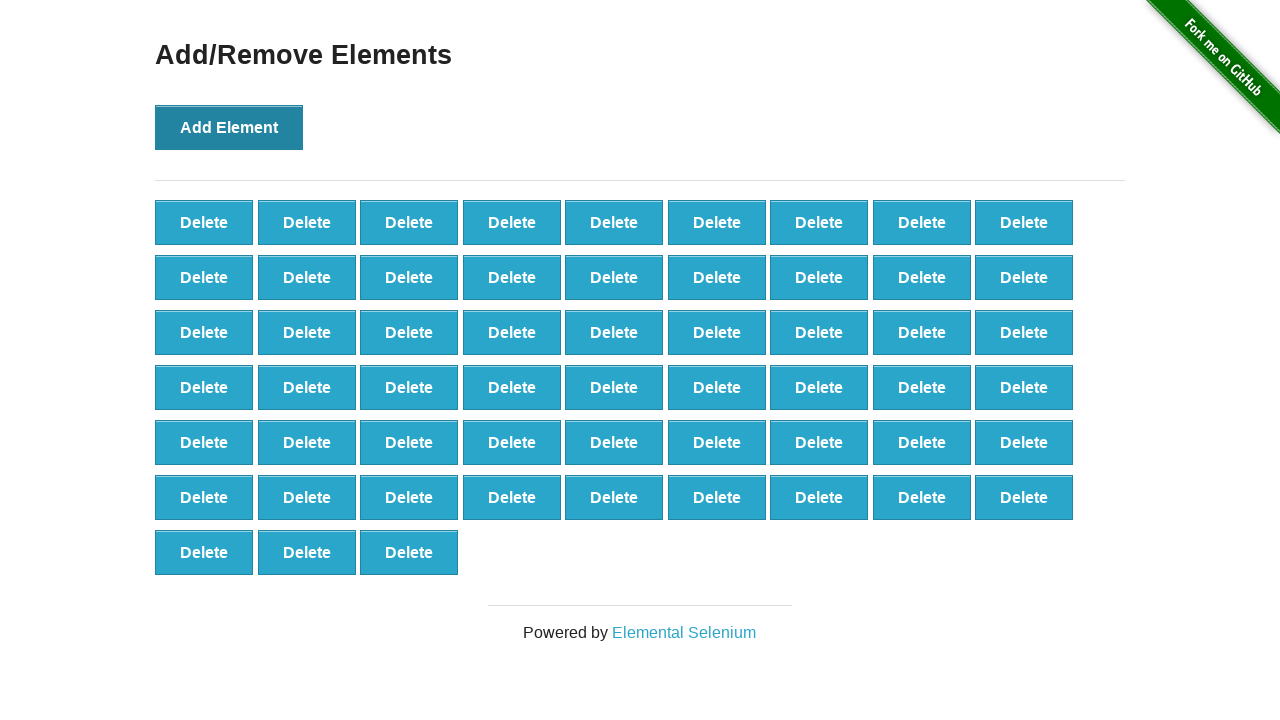

Clicked 'Add Element' button (iteration 58/100) at (229, 127) on button[onclick='addElement()']
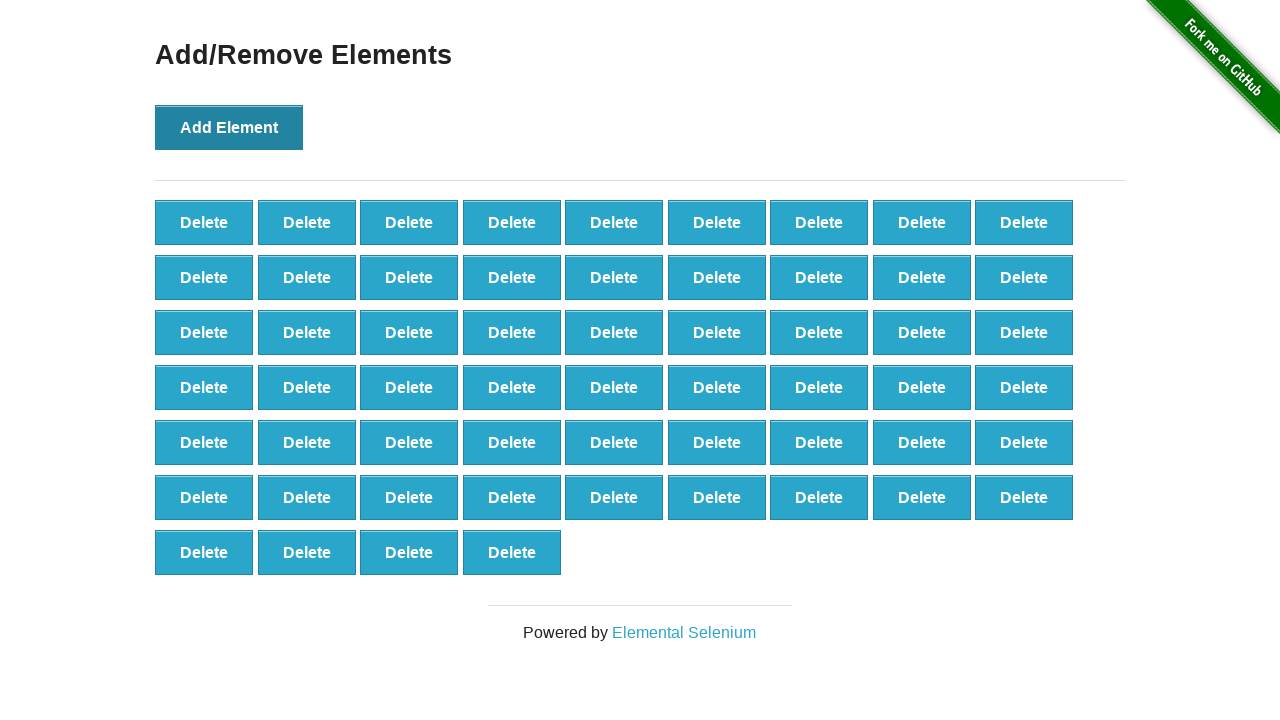

Clicked 'Add Element' button (iteration 59/100) at (229, 127) on button[onclick='addElement()']
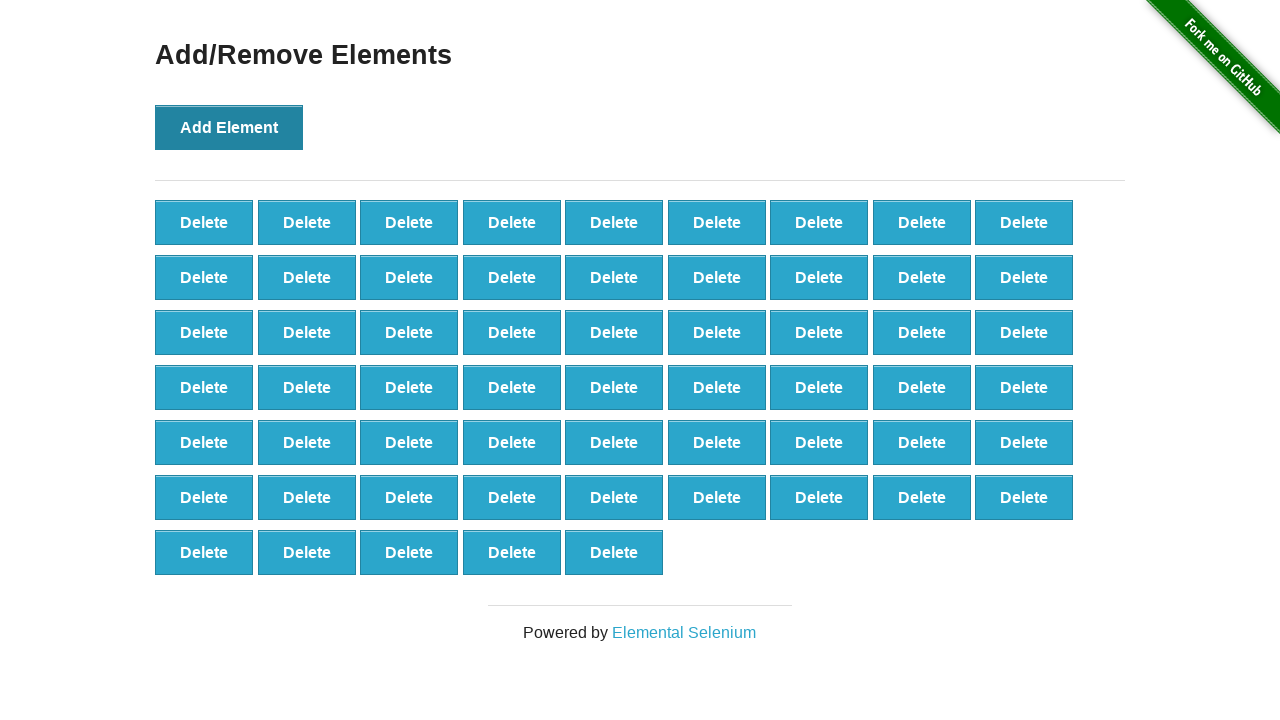

Clicked 'Add Element' button (iteration 60/100) at (229, 127) on button[onclick='addElement()']
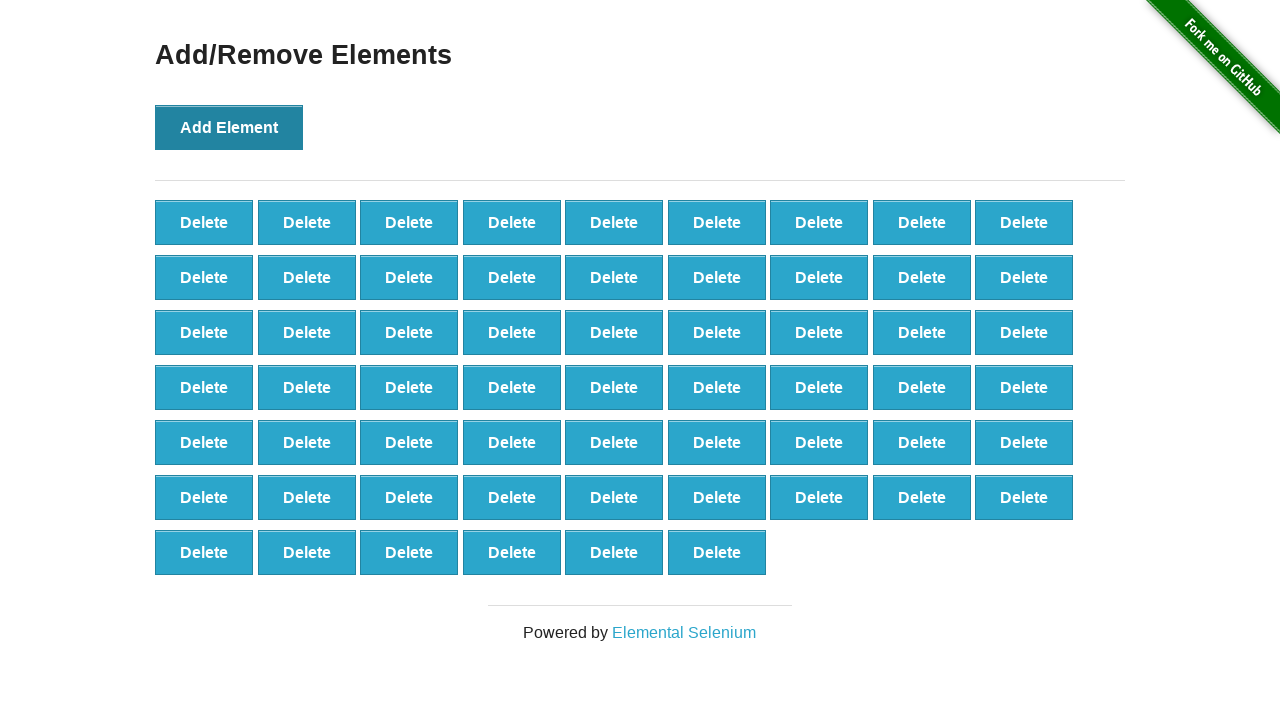

Clicked 'Add Element' button (iteration 61/100) at (229, 127) on button[onclick='addElement()']
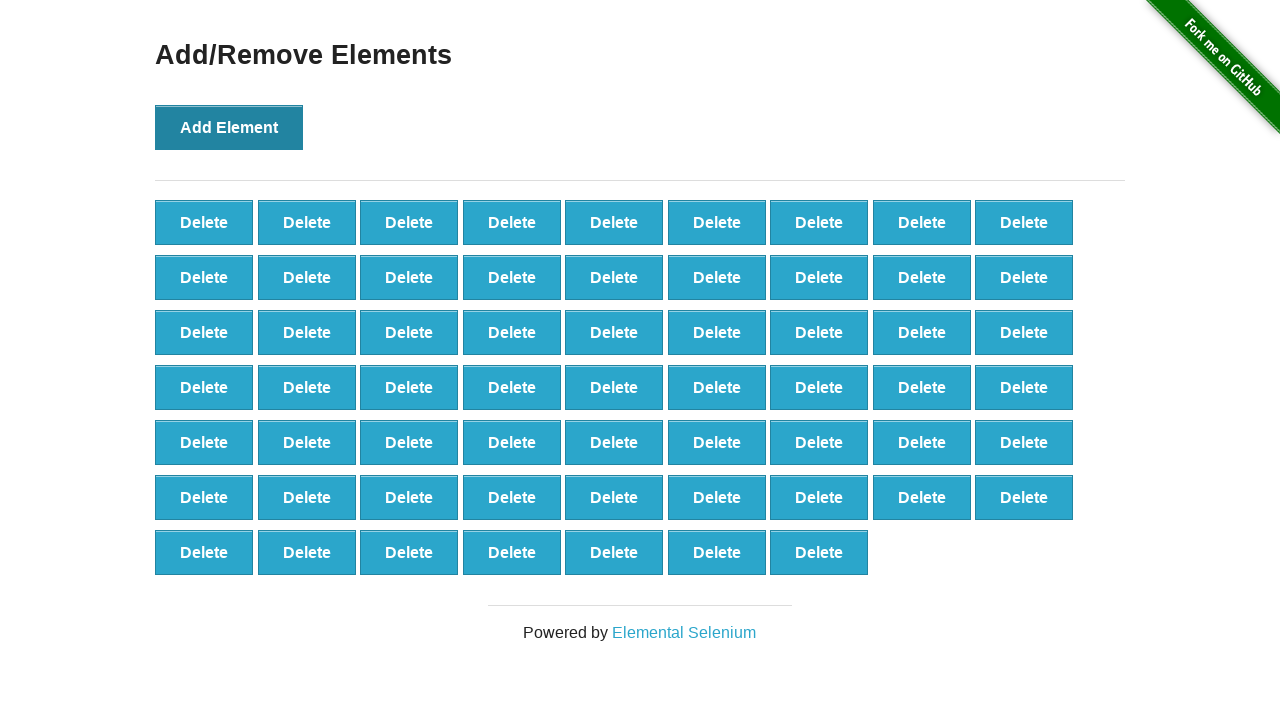

Clicked 'Add Element' button (iteration 62/100) at (229, 127) on button[onclick='addElement()']
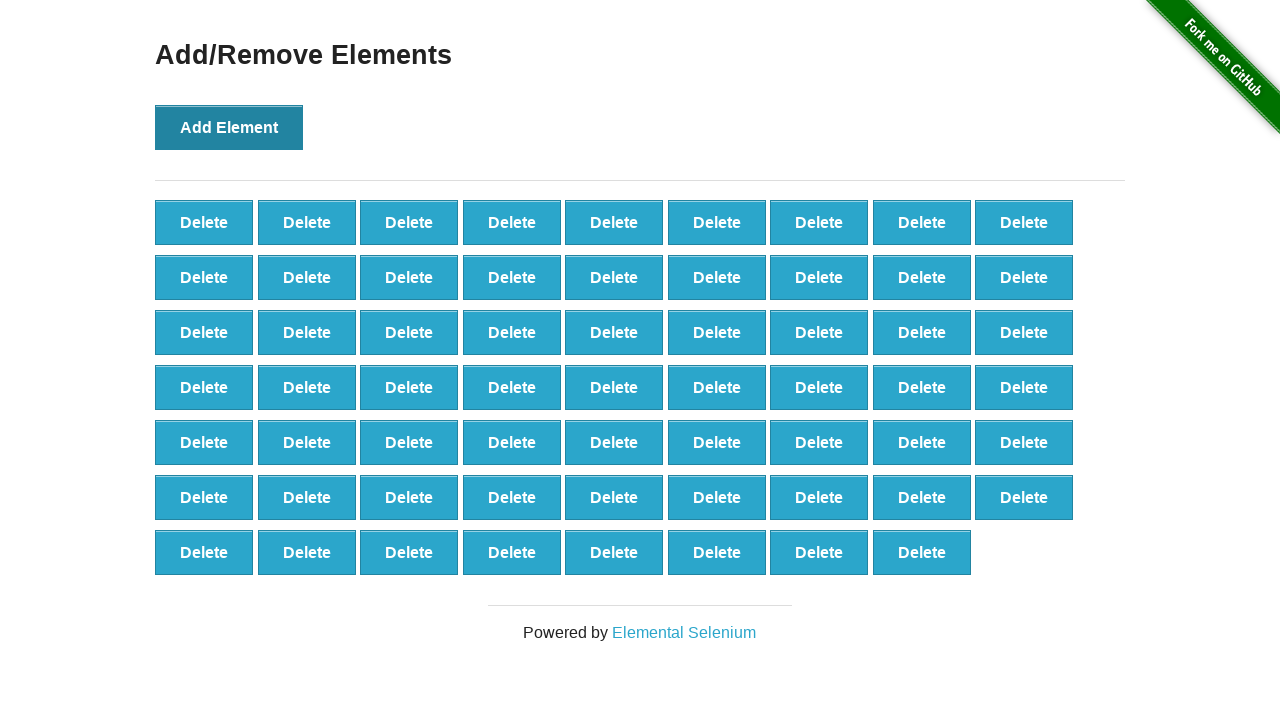

Clicked 'Add Element' button (iteration 63/100) at (229, 127) on button[onclick='addElement()']
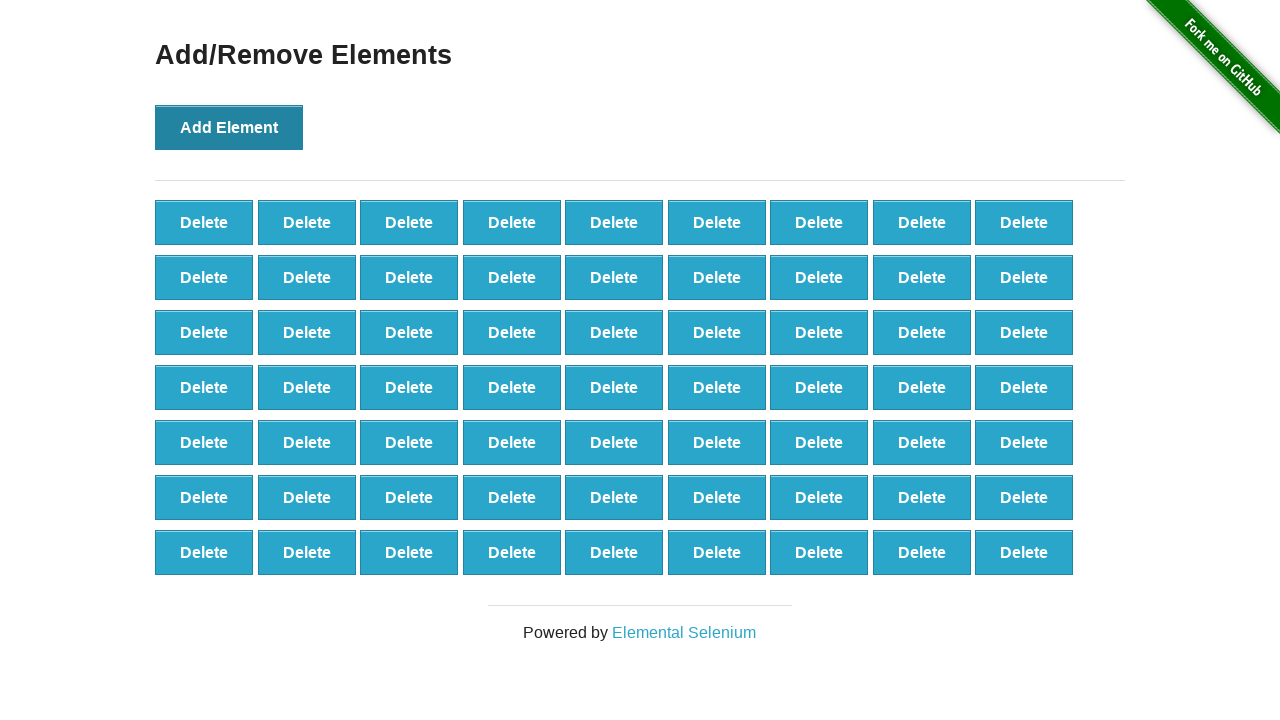

Clicked 'Add Element' button (iteration 64/100) at (229, 127) on button[onclick='addElement()']
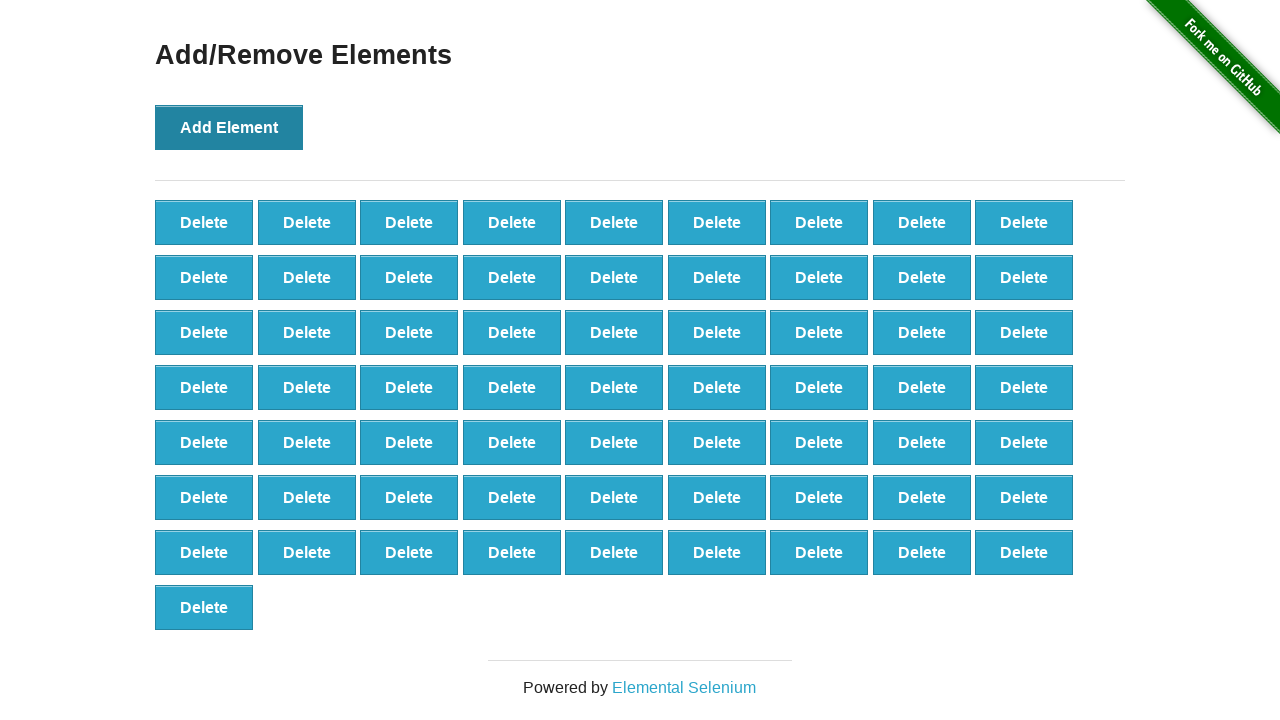

Clicked 'Add Element' button (iteration 65/100) at (229, 127) on button[onclick='addElement()']
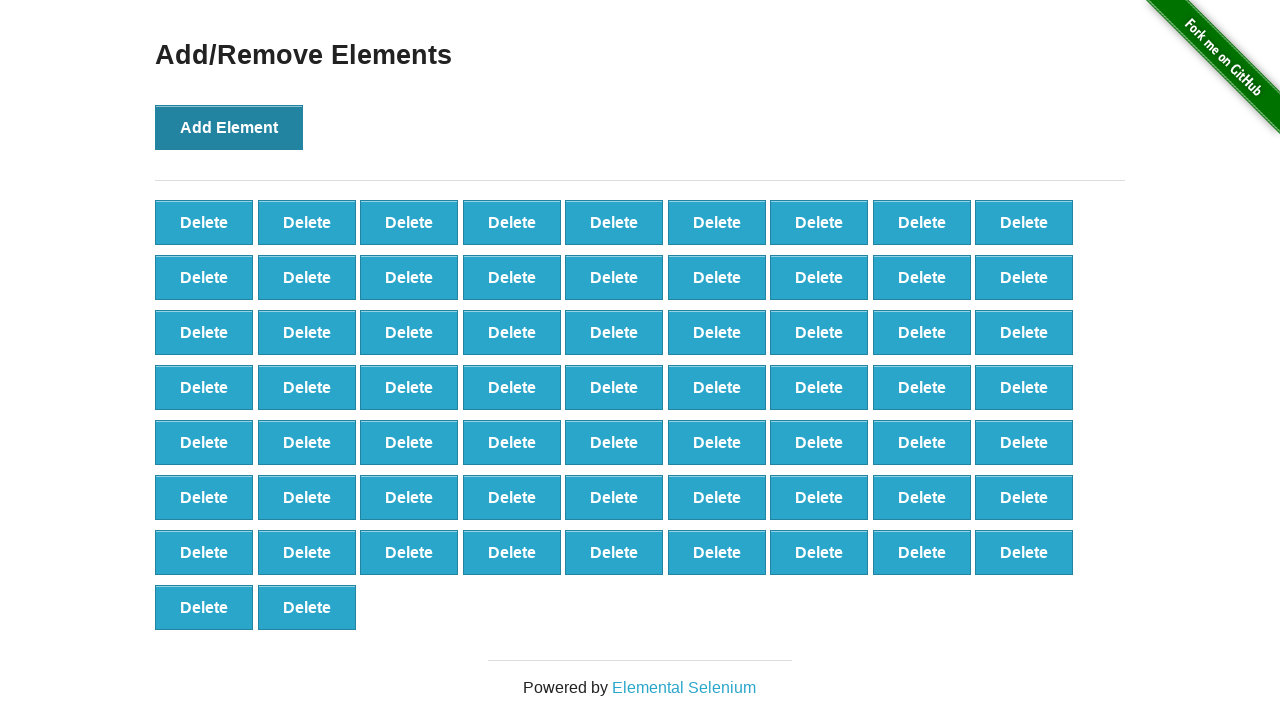

Clicked 'Add Element' button (iteration 66/100) at (229, 127) on button[onclick='addElement()']
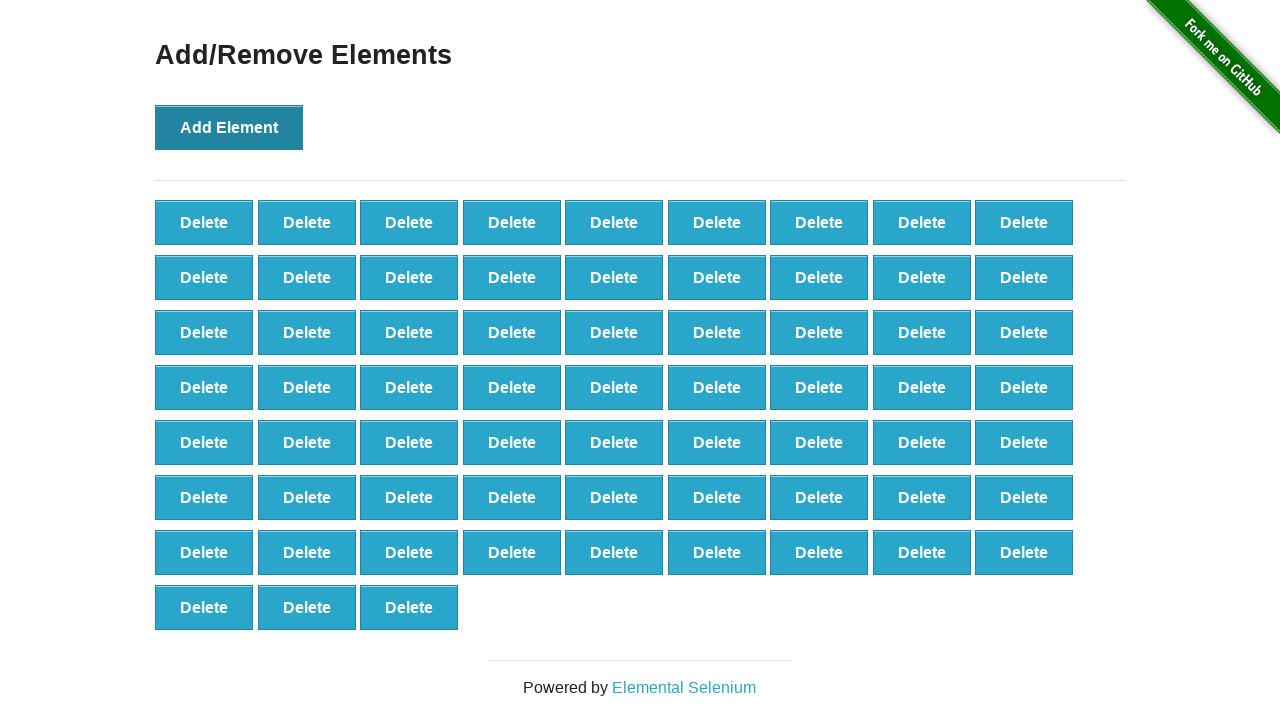

Clicked 'Add Element' button (iteration 67/100) at (229, 127) on button[onclick='addElement()']
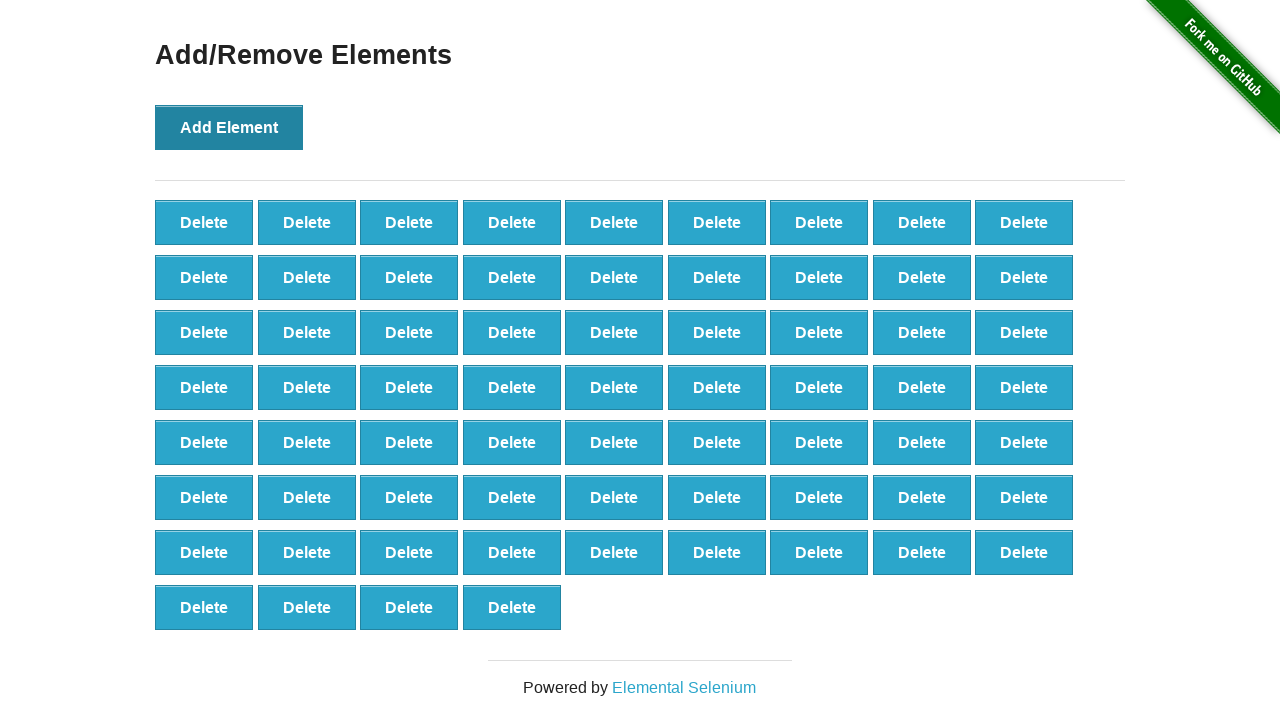

Clicked 'Add Element' button (iteration 68/100) at (229, 127) on button[onclick='addElement()']
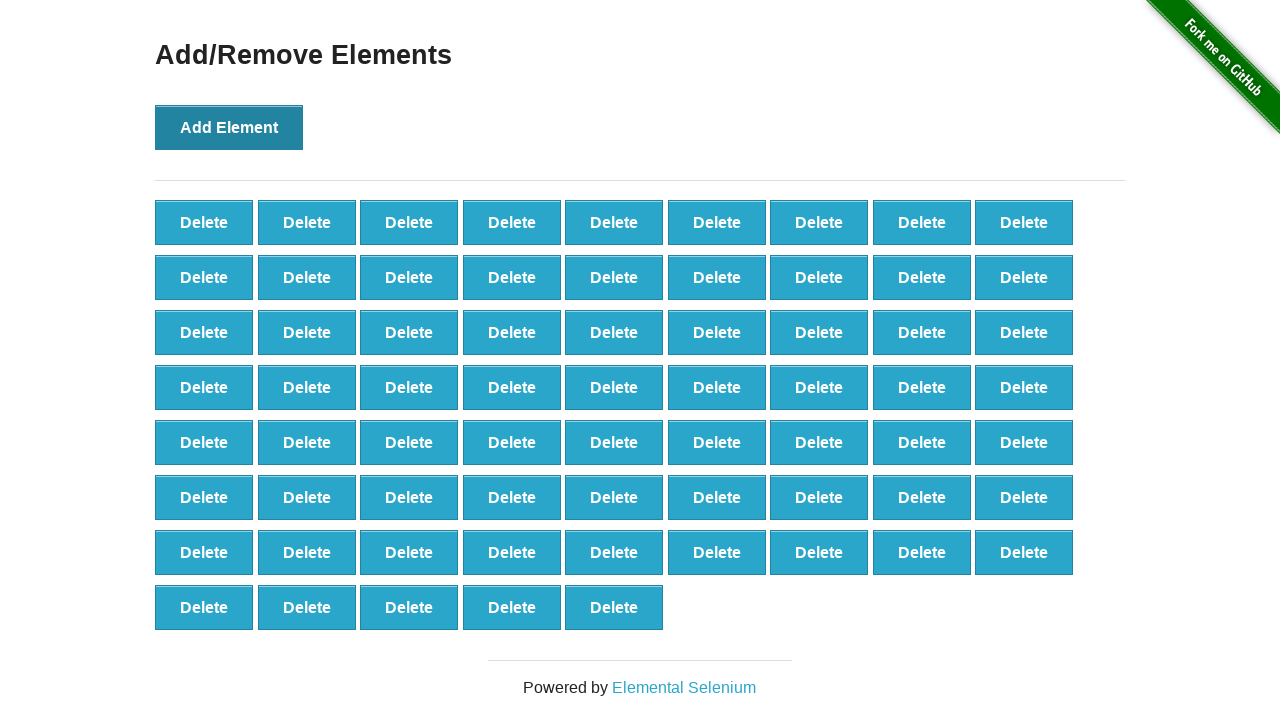

Clicked 'Add Element' button (iteration 69/100) at (229, 127) on button[onclick='addElement()']
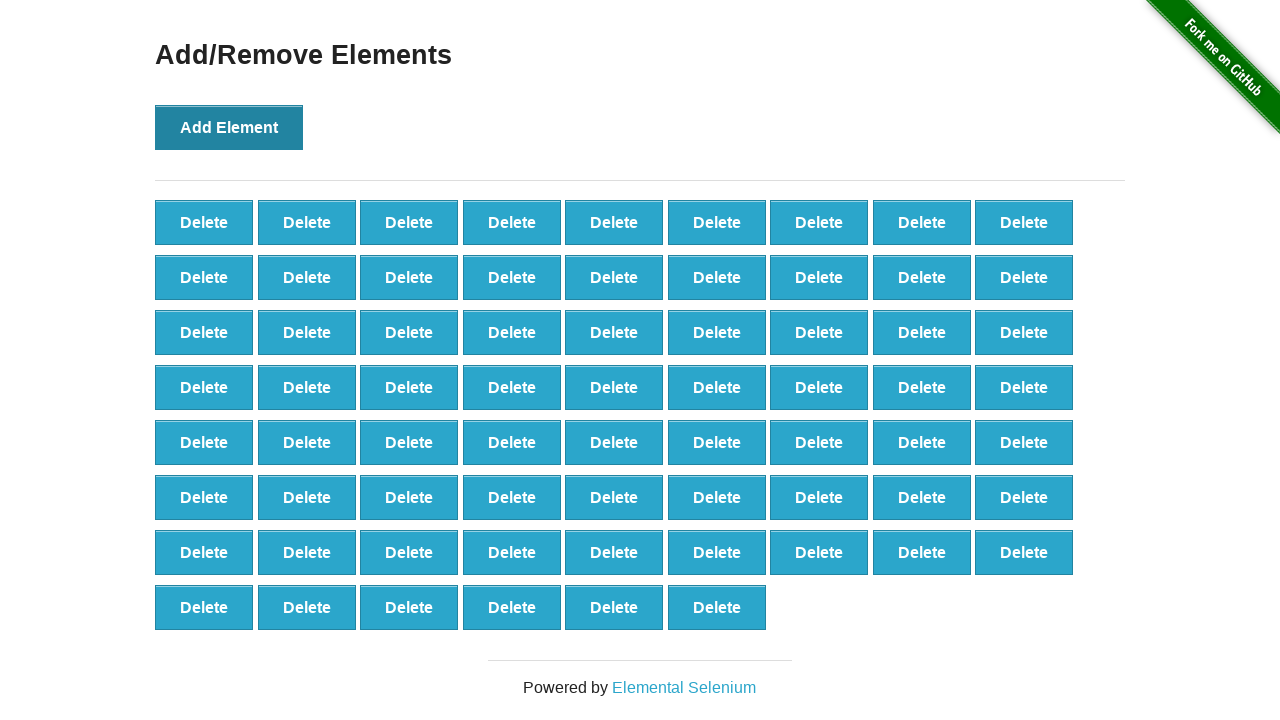

Clicked 'Add Element' button (iteration 70/100) at (229, 127) on button[onclick='addElement()']
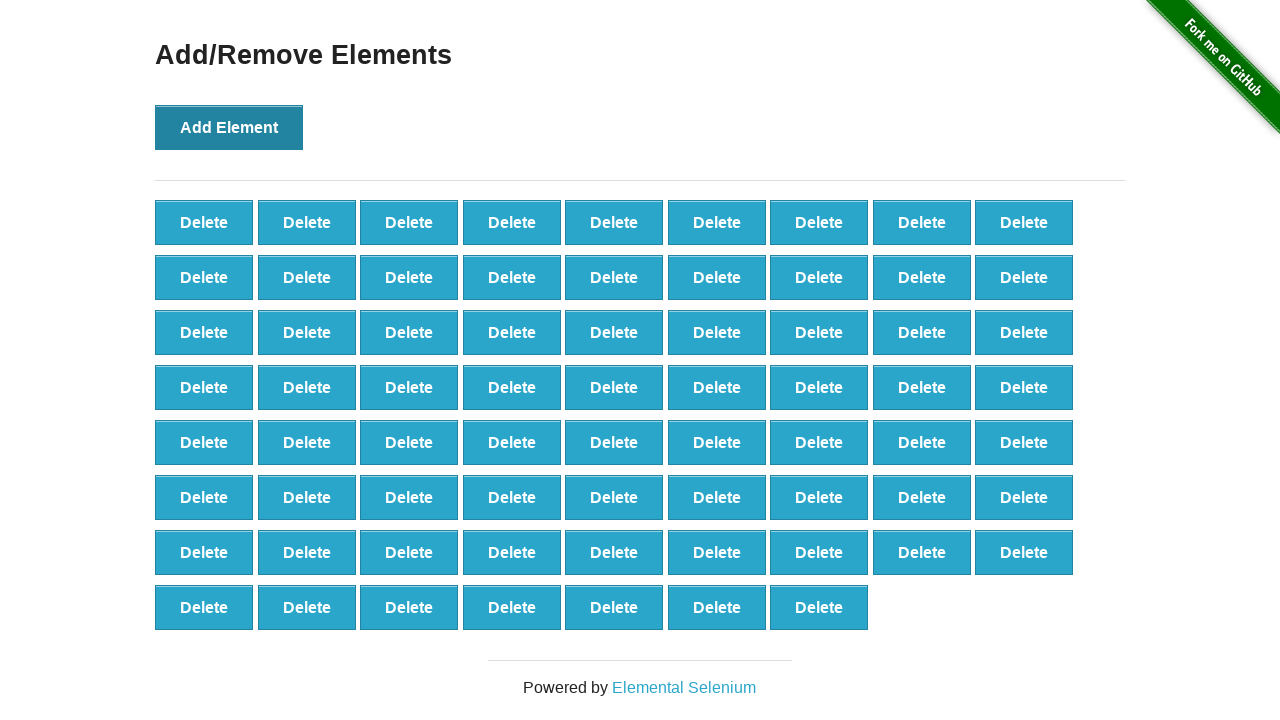

Clicked 'Add Element' button (iteration 71/100) at (229, 127) on button[onclick='addElement()']
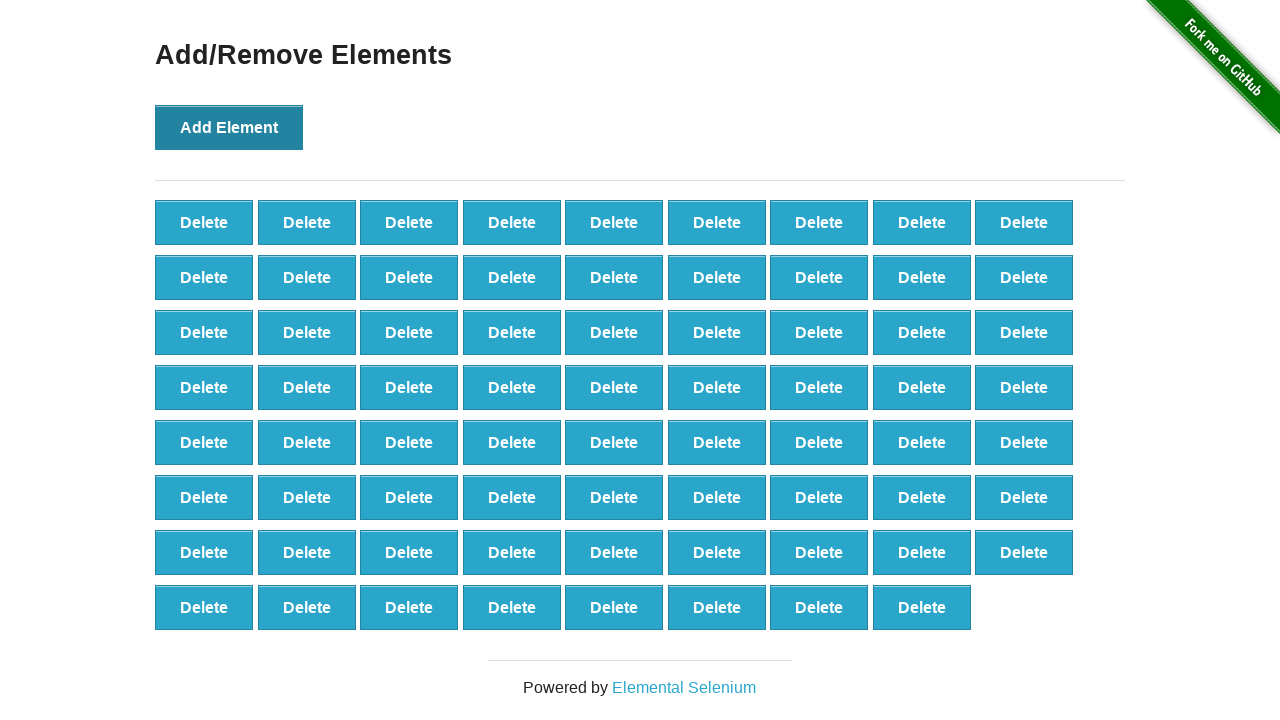

Clicked 'Add Element' button (iteration 72/100) at (229, 127) on button[onclick='addElement()']
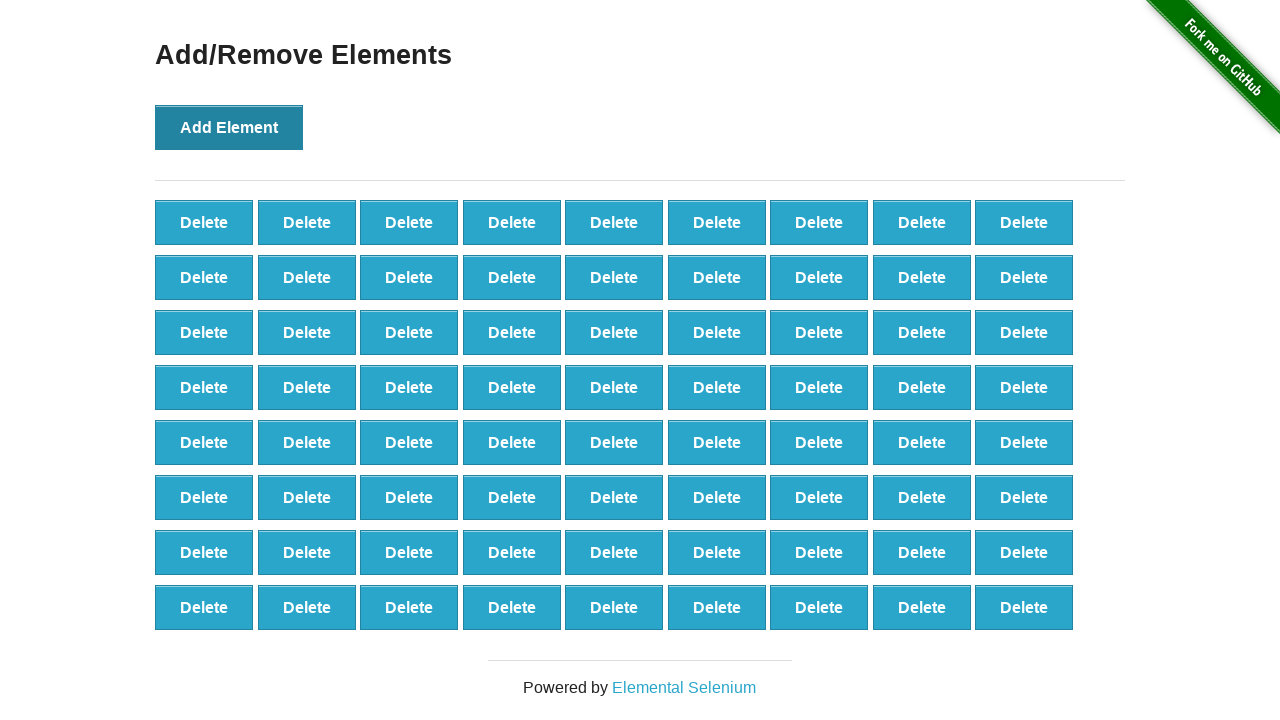

Clicked 'Add Element' button (iteration 73/100) at (229, 127) on button[onclick='addElement()']
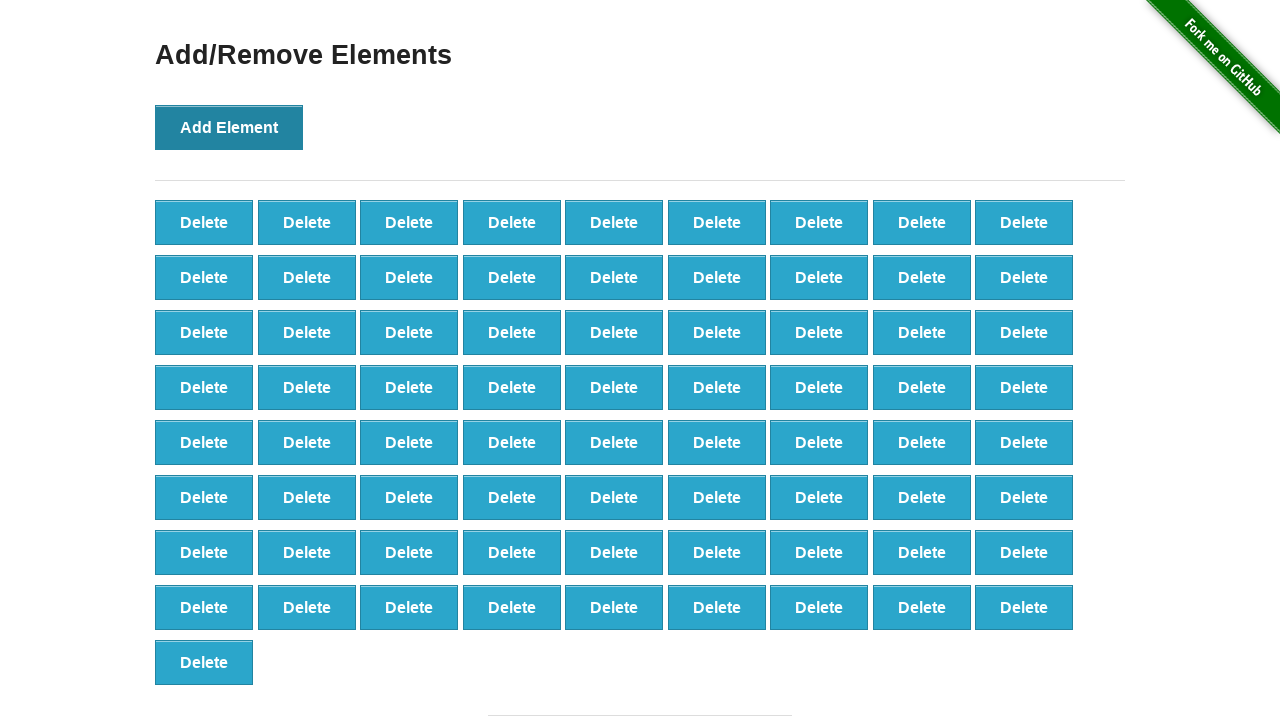

Clicked 'Add Element' button (iteration 74/100) at (229, 127) on button[onclick='addElement()']
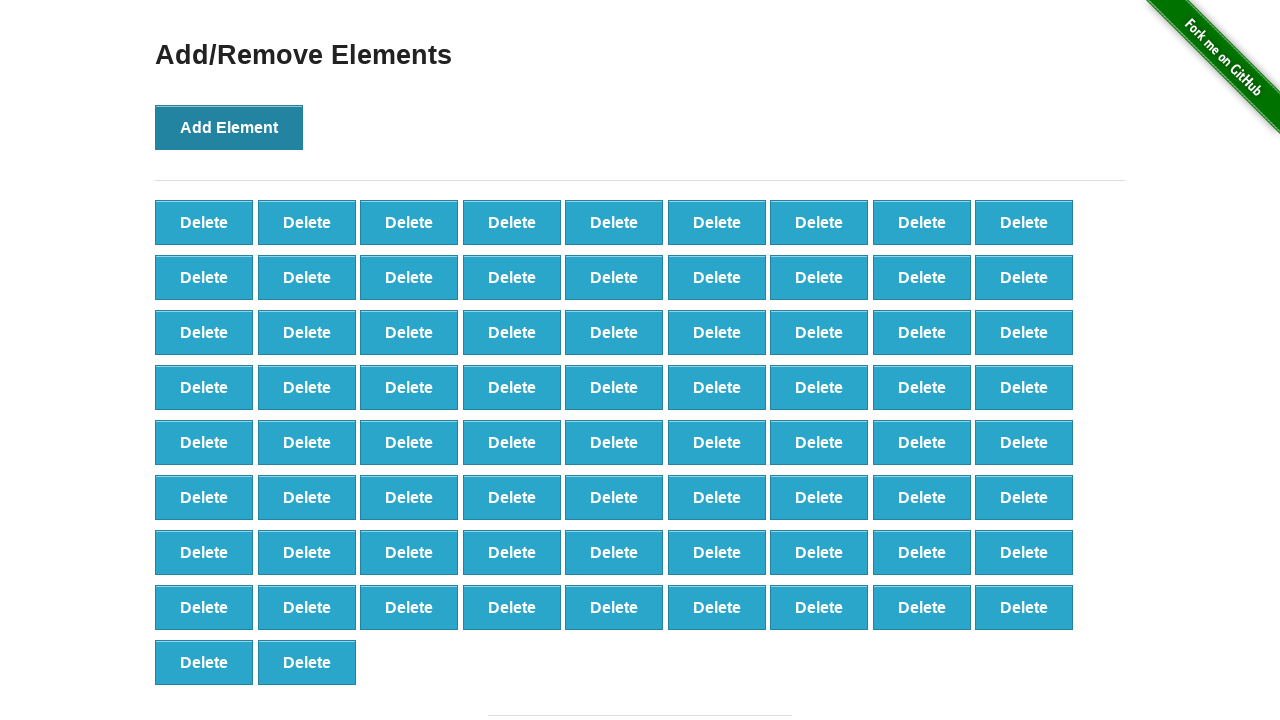

Clicked 'Add Element' button (iteration 75/100) at (229, 127) on button[onclick='addElement()']
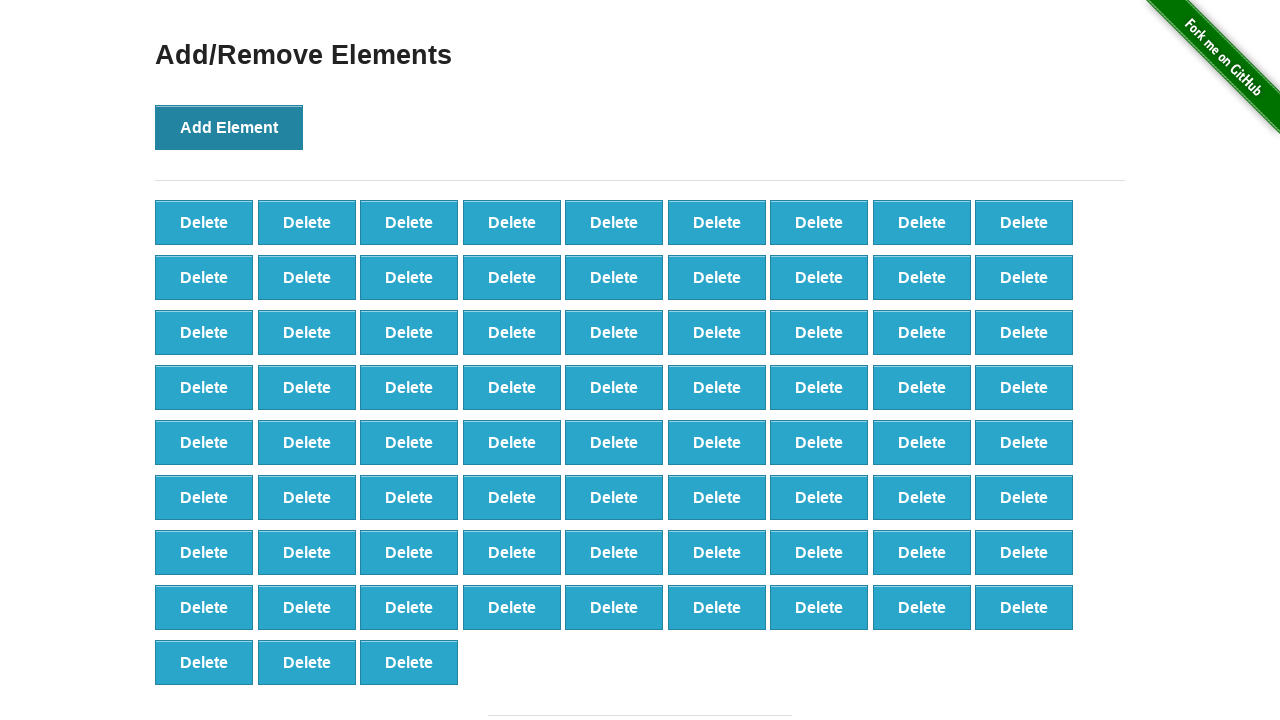

Clicked 'Add Element' button (iteration 76/100) at (229, 127) on button[onclick='addElement()']
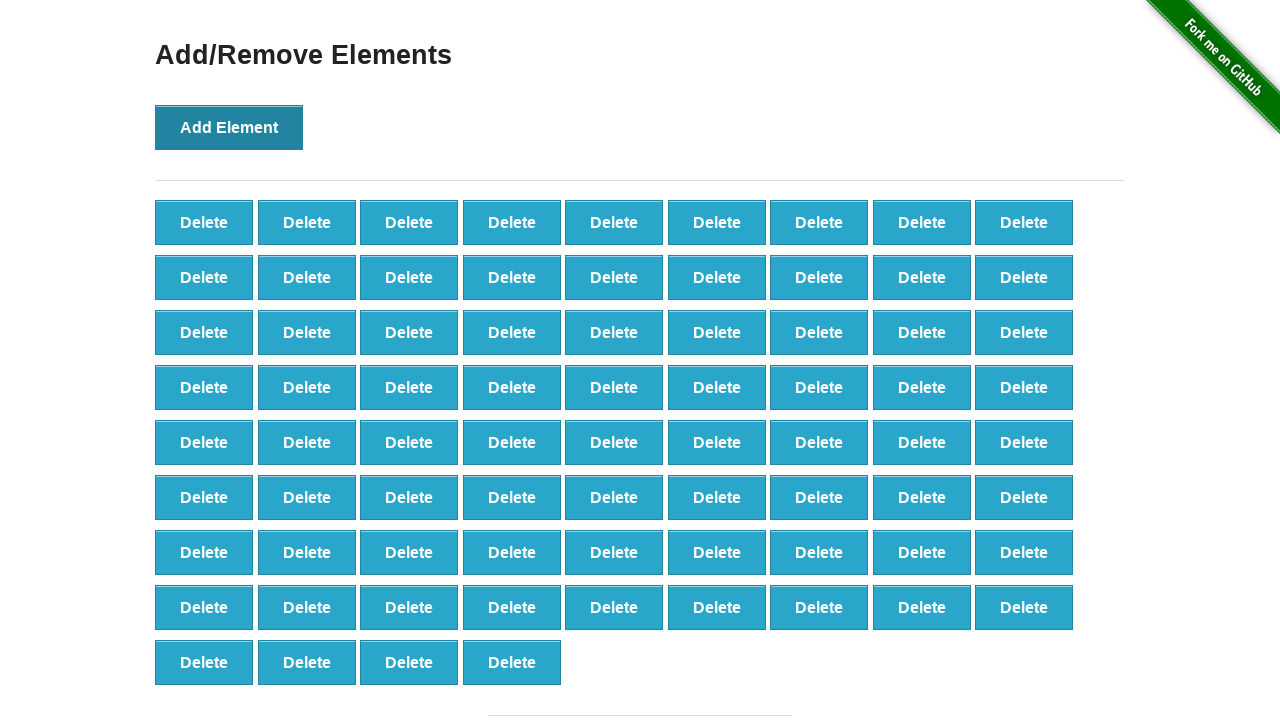

Clicked 'Add Element' button (iteration 77/100) at (229, 127) on button[onclick='addElement()']
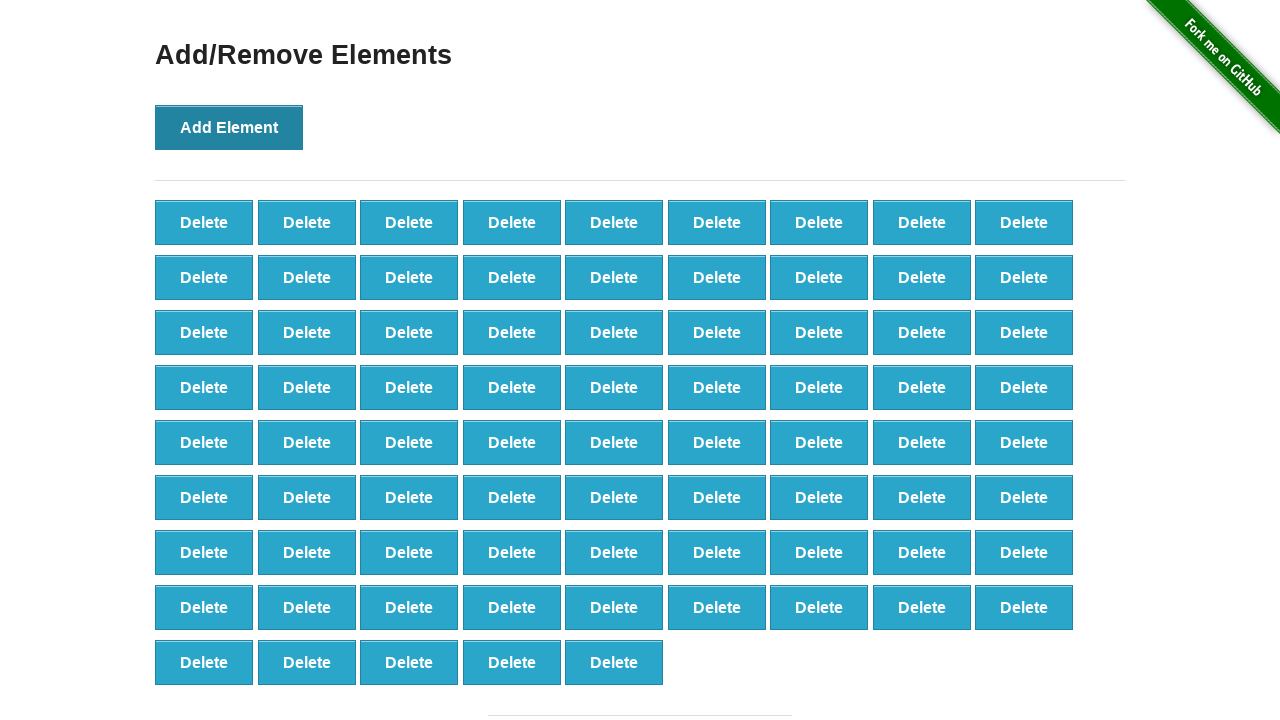

Clicked 'Add Element' button (iteration 78/100) at (229, 127) on button[onclick='addElement()']
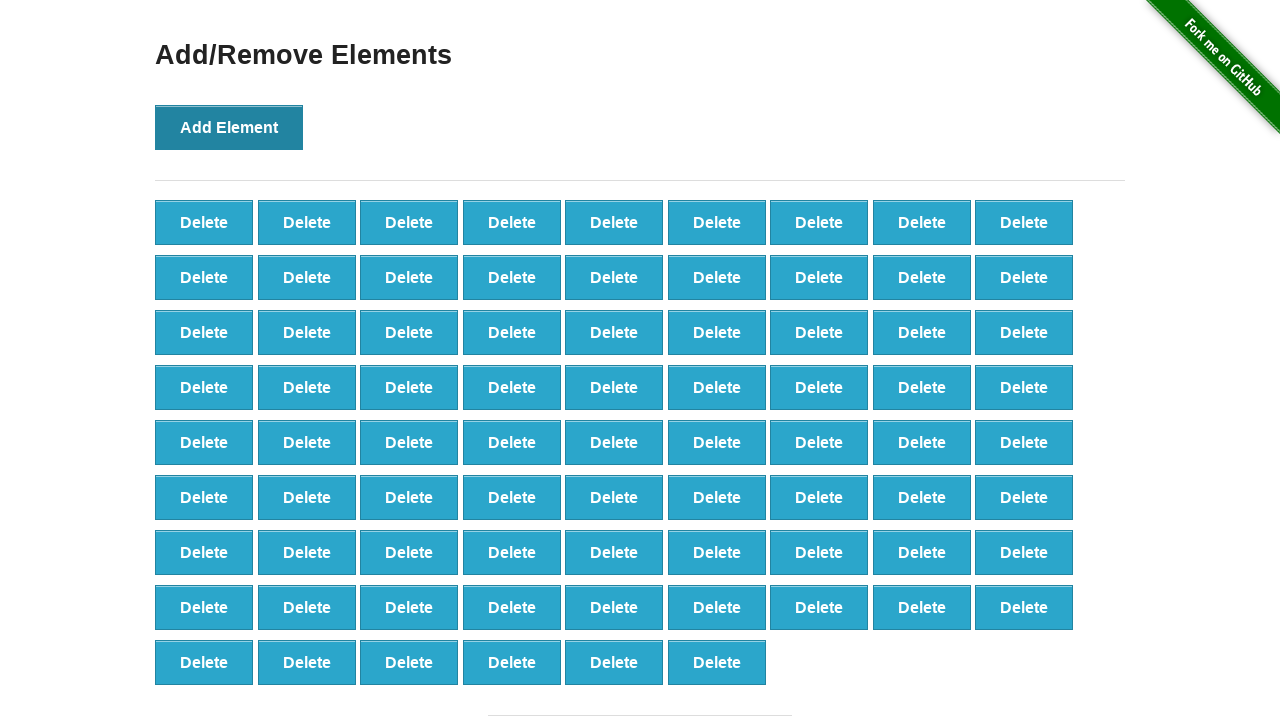

Clicked 'Add Element' button (iteration 79/100) at (229, 127) on button[onclick='addElement()']
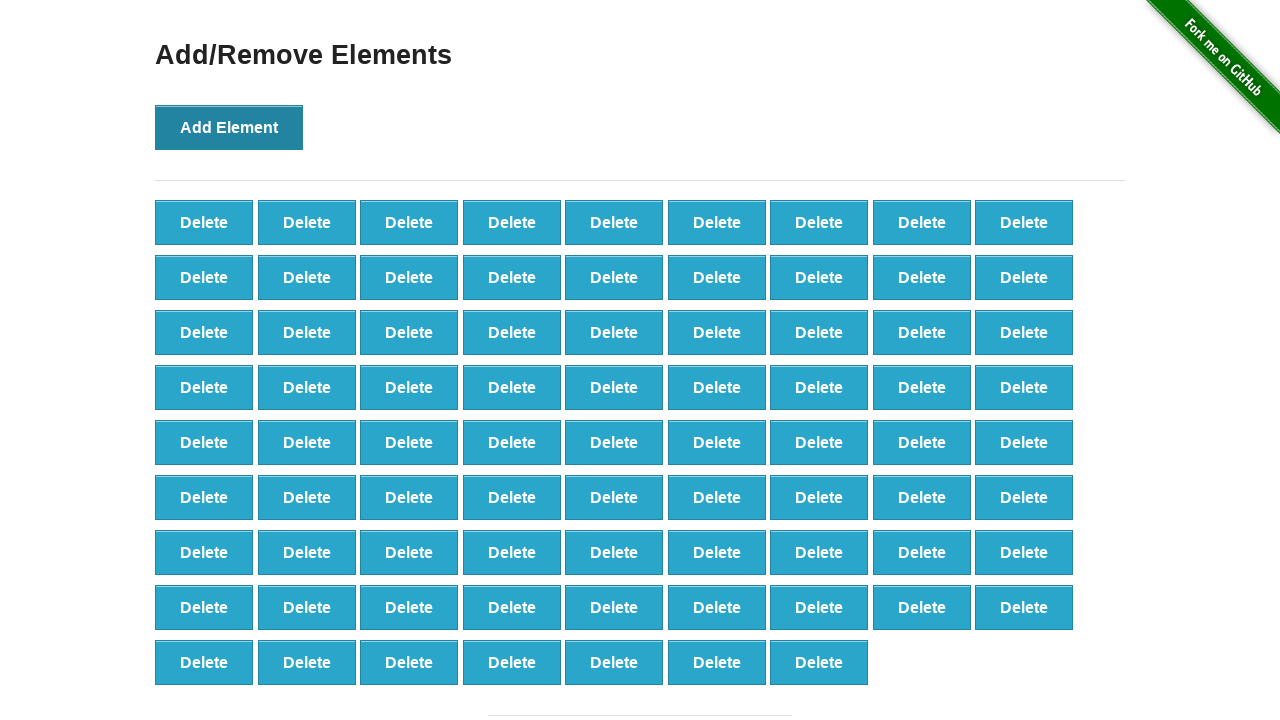

Clicked 'Add Element' button (iteration 80/100) at (229, 127) on button[onclick='addElement()']
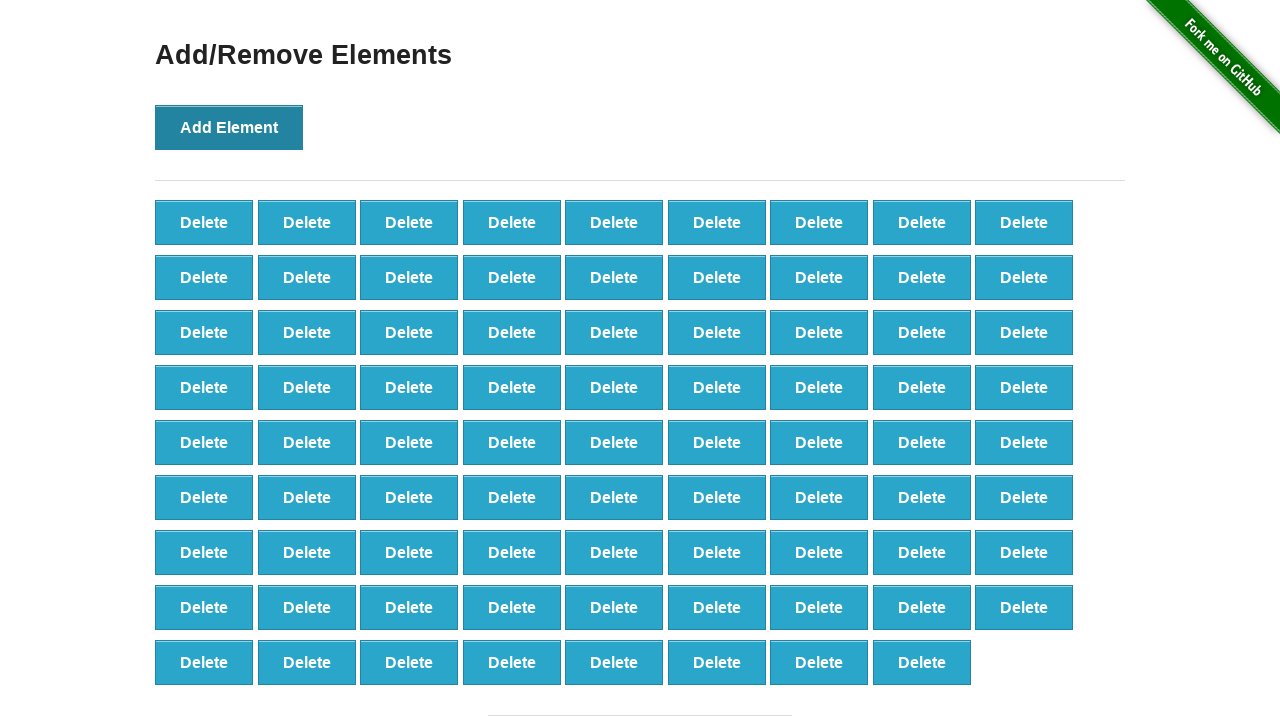

Clicked 'Add Element' button (iteration 81/100) at (229, 127) on button[onclick='addElement()']
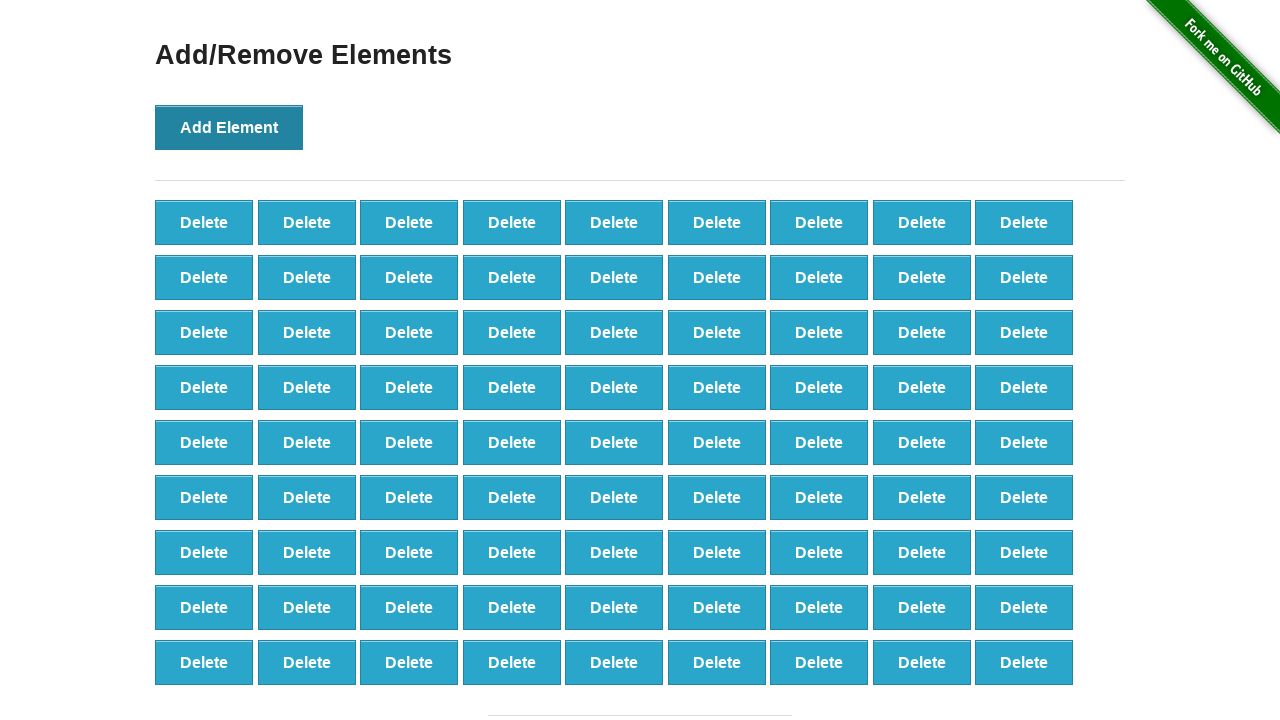

Clicked 'Add Element' button (iteration 82/100) at (229, 127) on button[onclick='addElement()']
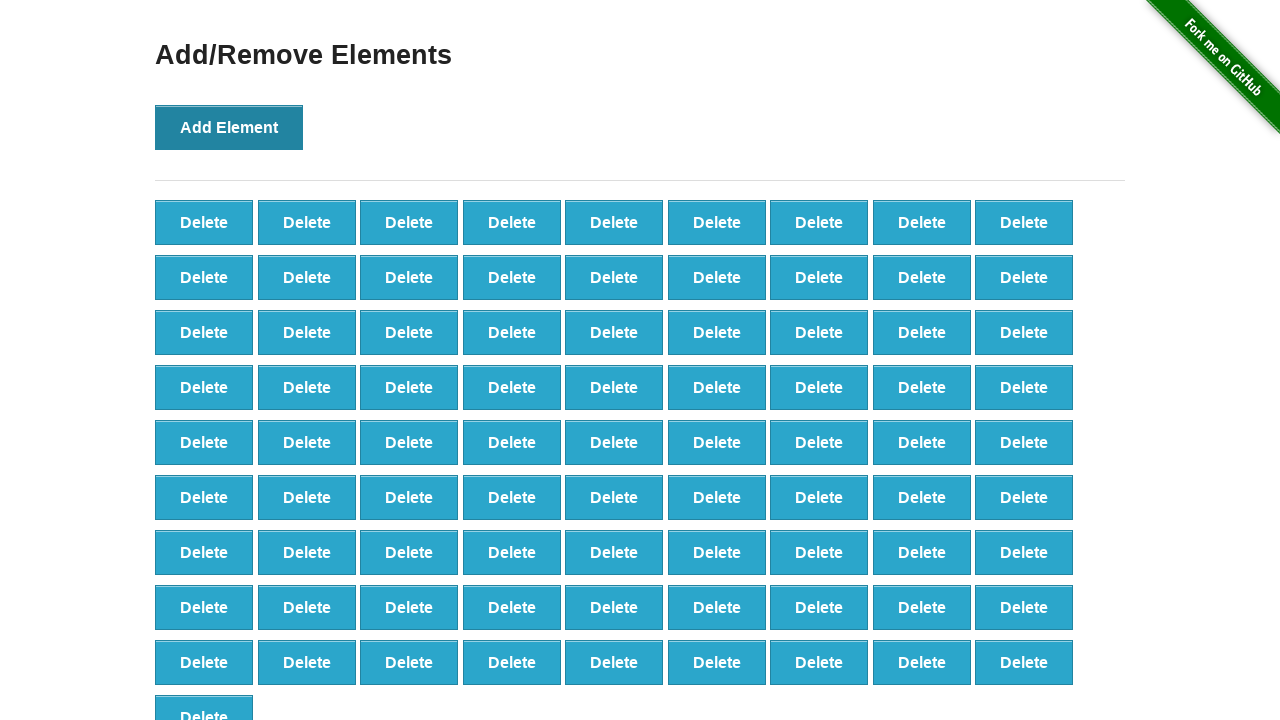

Clicked 'Add Element' button (iteration 83/100) at (229, 127) on button[onclick='addElement()']
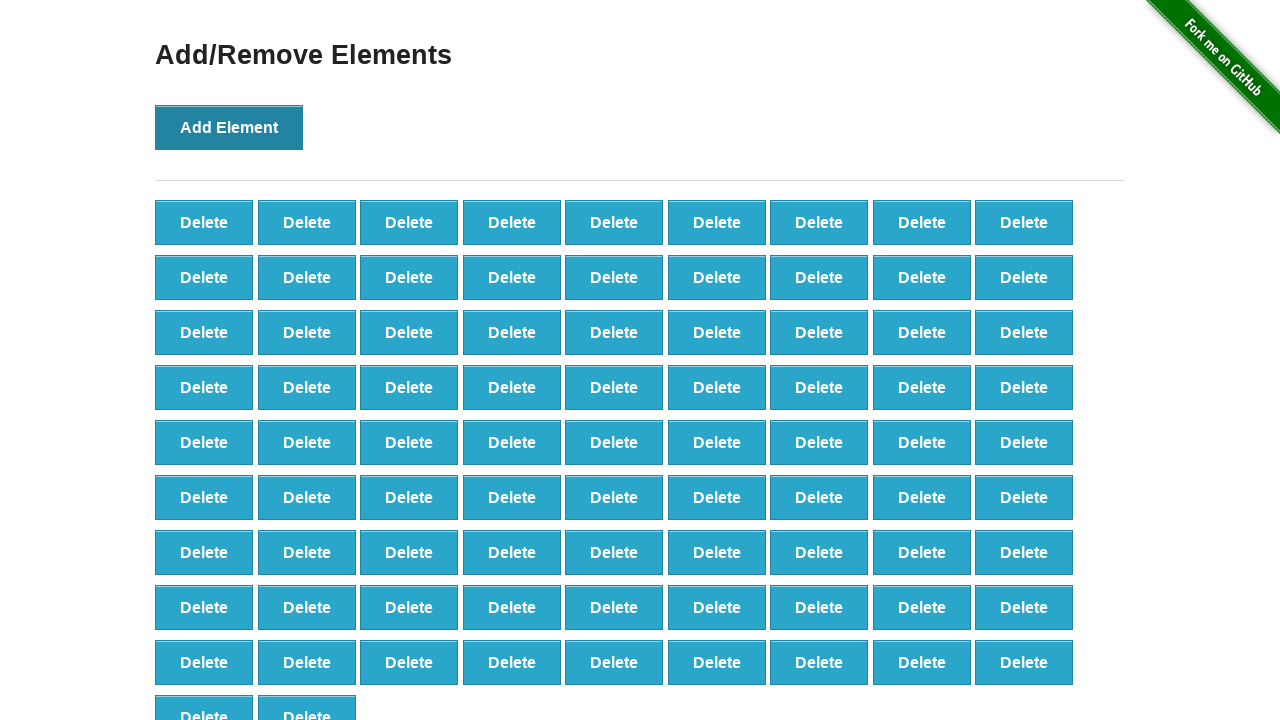

Clicked 'Add Element' button (iteration 84/100) at (229, 127) on button[onclick='addElement()']
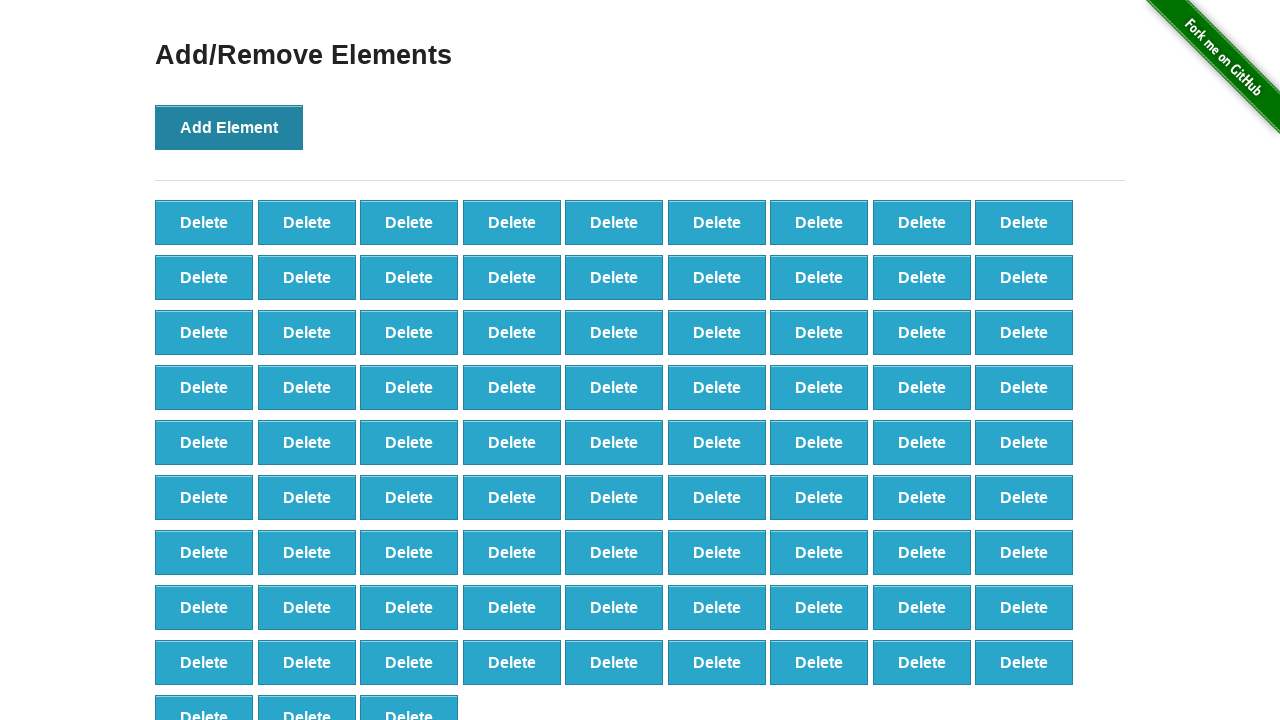

Clicked 'Add Element' button (iteration 85/100) at (229, 127) on button[onclick='addElement()']
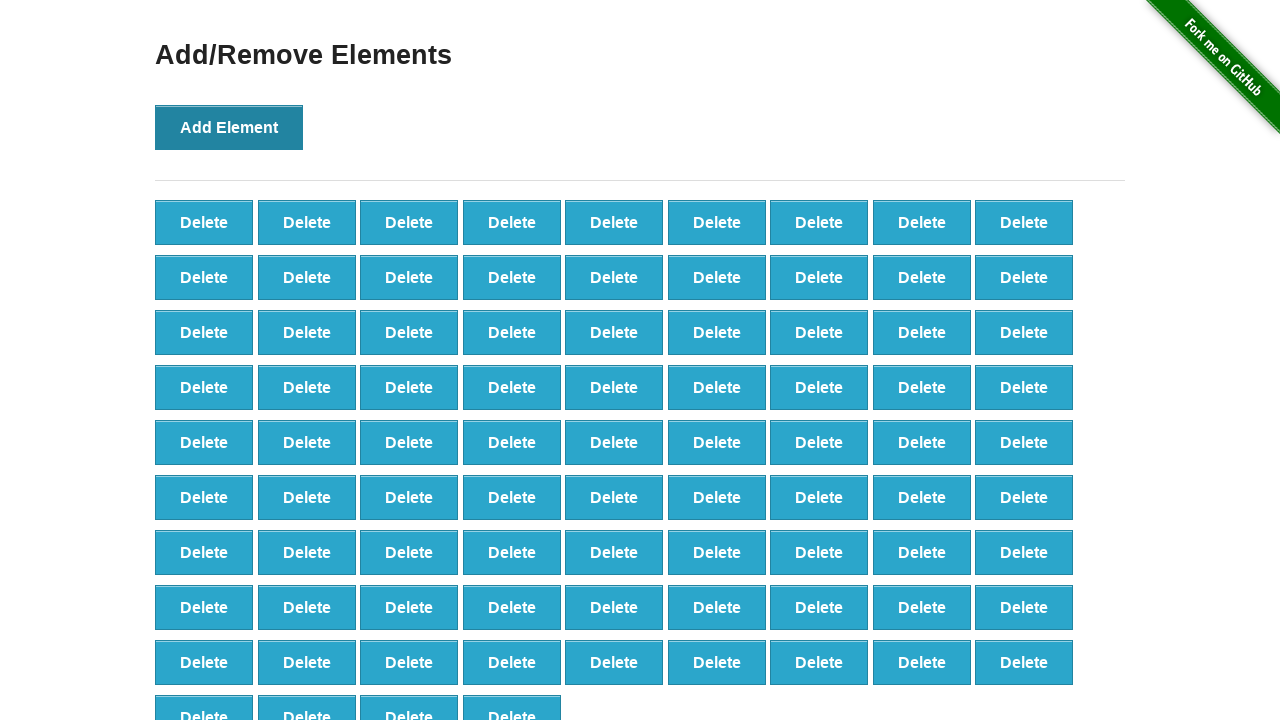

Clicked 'Add Element' button (iteration 86/100) at (229, 127) on button[onclick='addElement()']
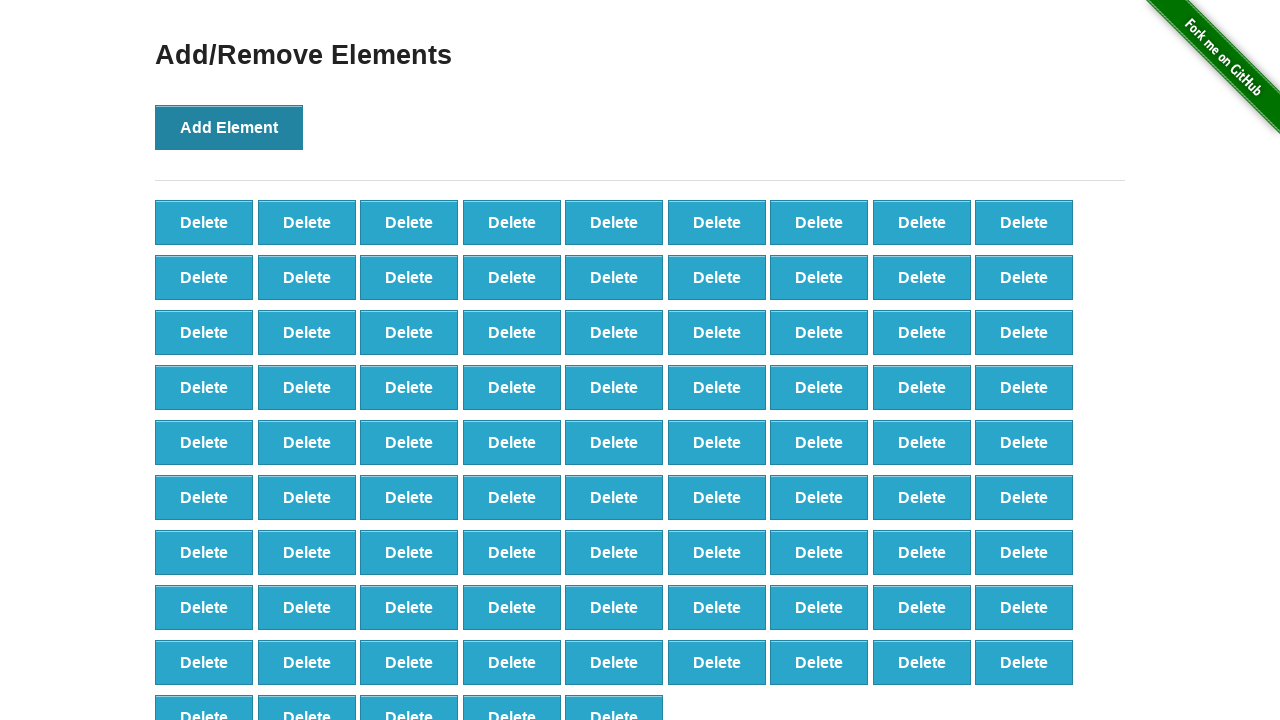

Clicked 'Add Element' button (iteration 87/100) at (229, 127) on button[onclick='addElement()']
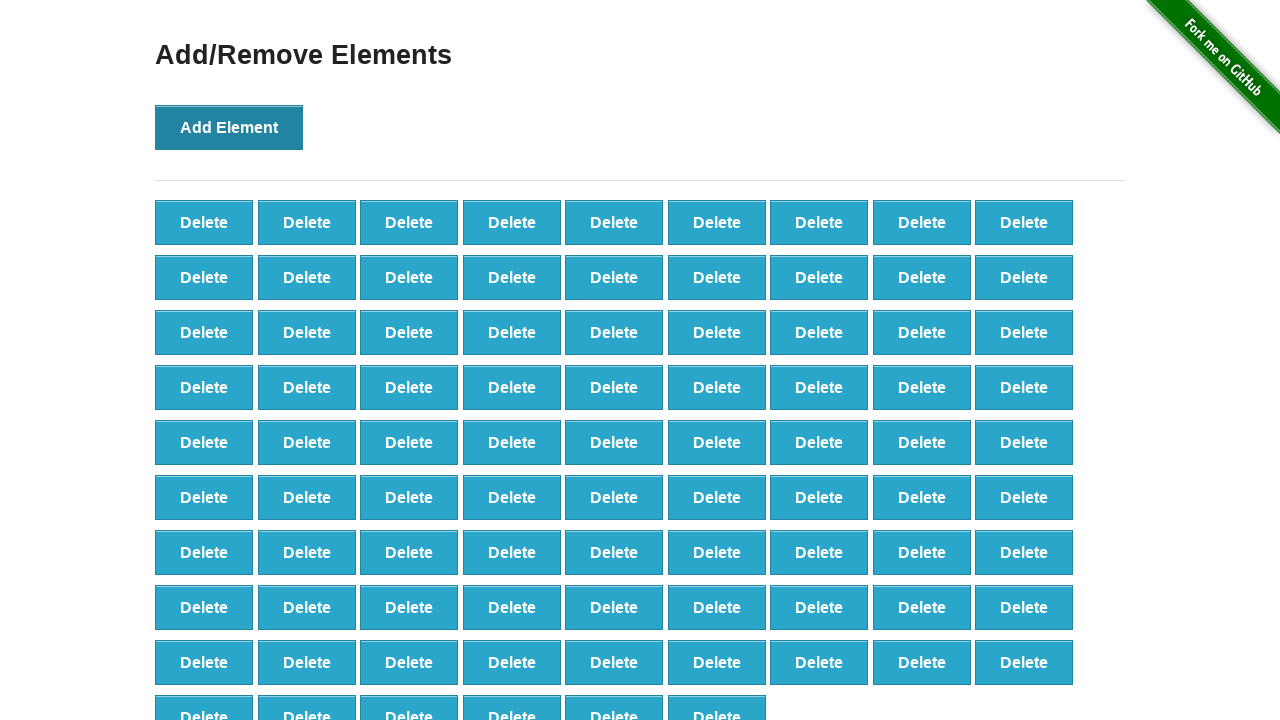

Clicked 'Add Element' button (iteration 88/100) at (229, 127) on button[onclick='addElement()']
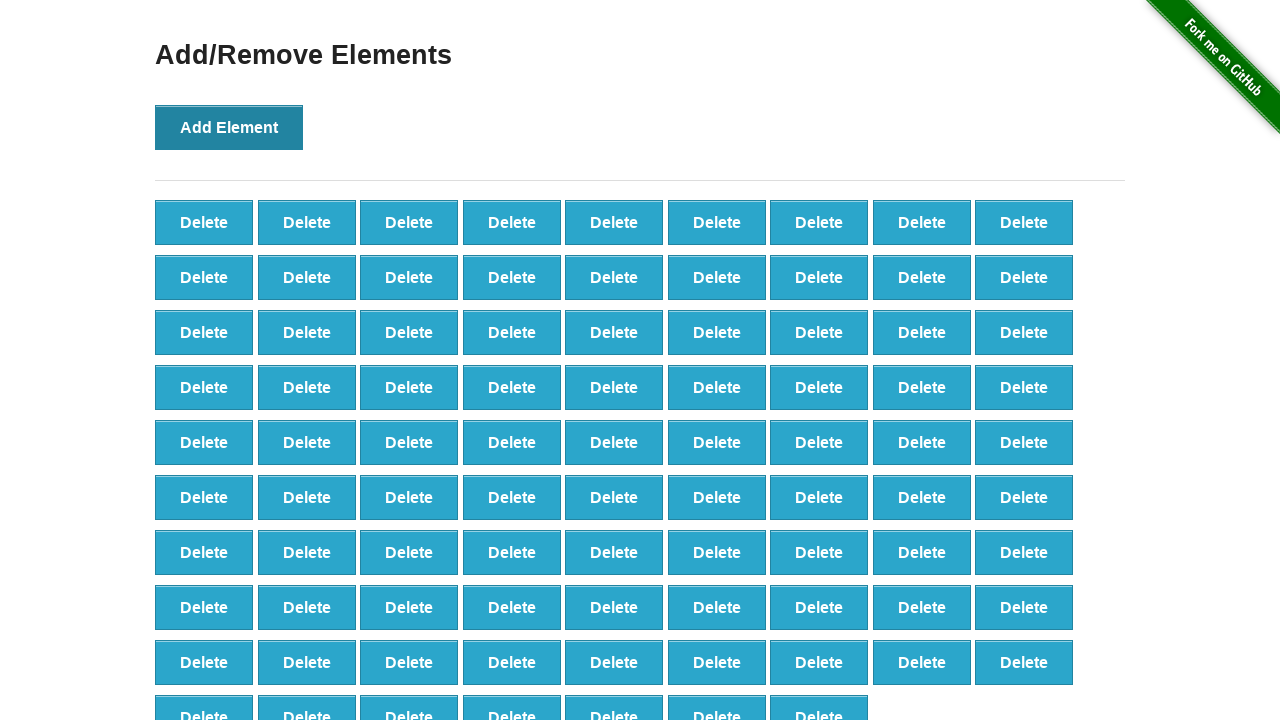

Clicked 'Add Element' button (iteration 89/100) at (229, 127) on button[onclick='addElement()']
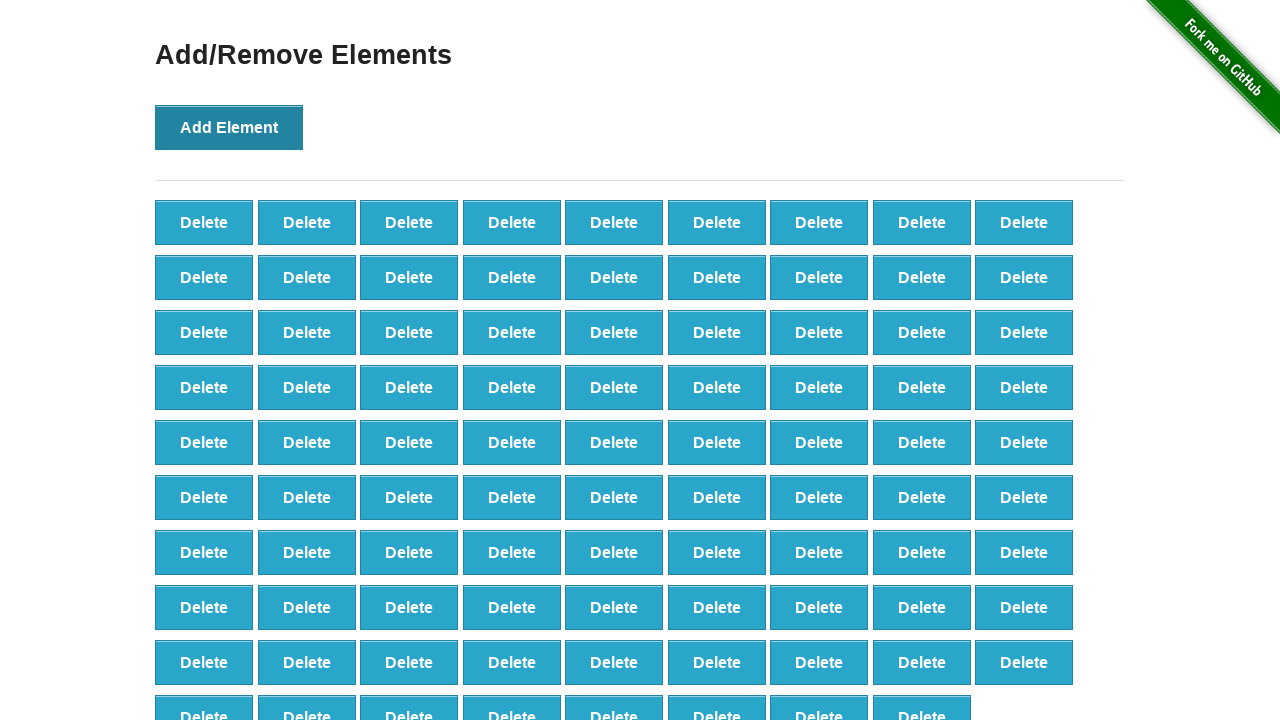

Clicked 'Add Element' button (iteration 90/100) at (229, 127) on button[onclick='addElement()']
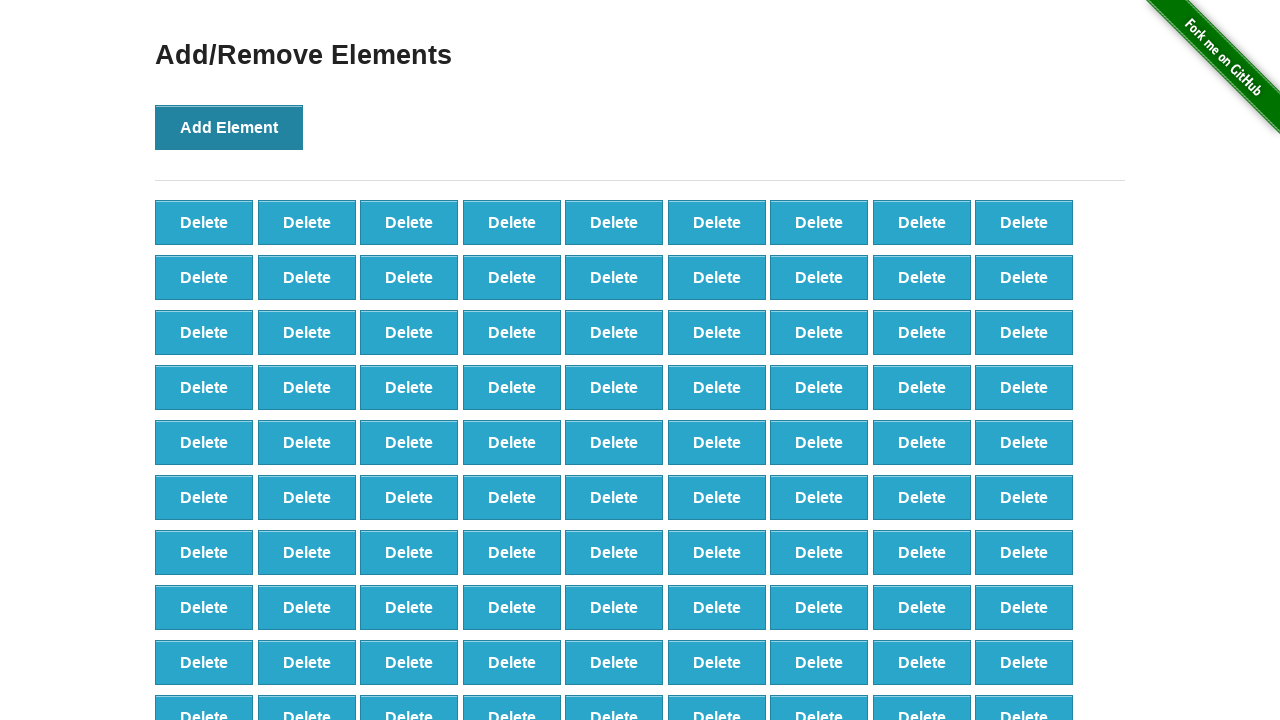

Clicked 'Add Element' button (iteration 91/100) at (229, 127) on button[onclick='addElement()']
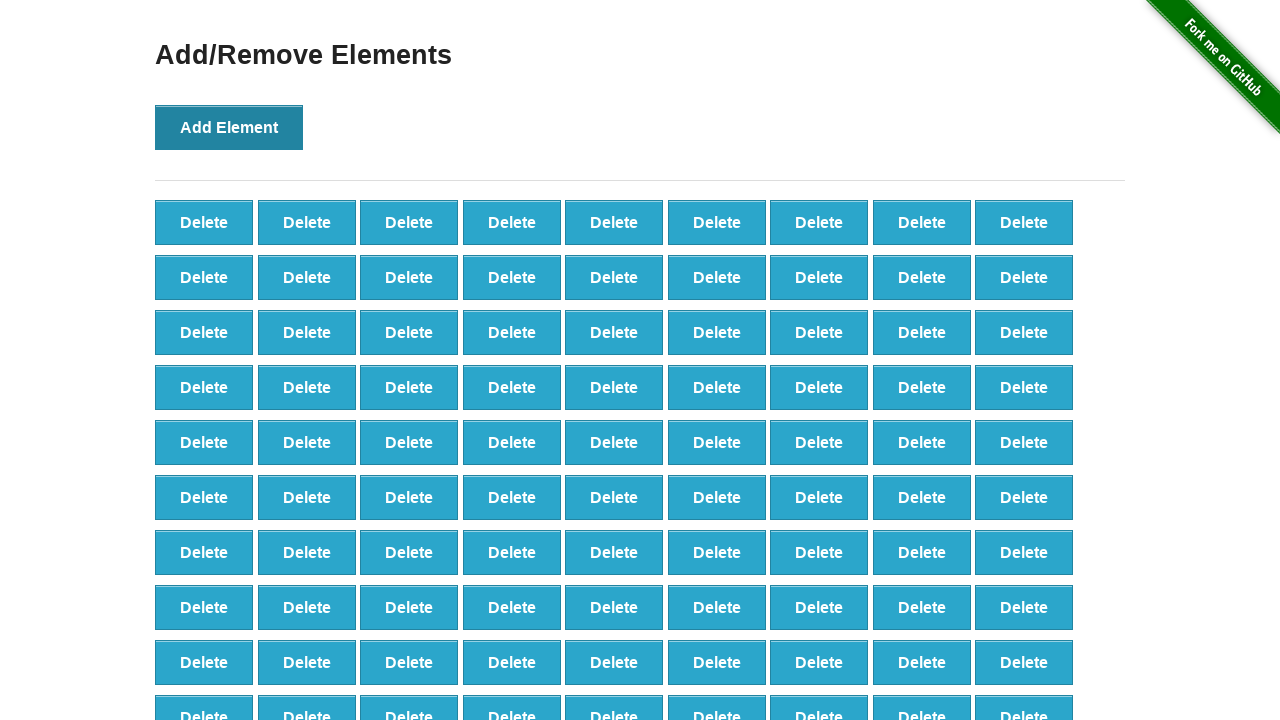

Clicked 'Add Element' button (iteration 92/100) at (229, 127) on button[onclick='addElement()']
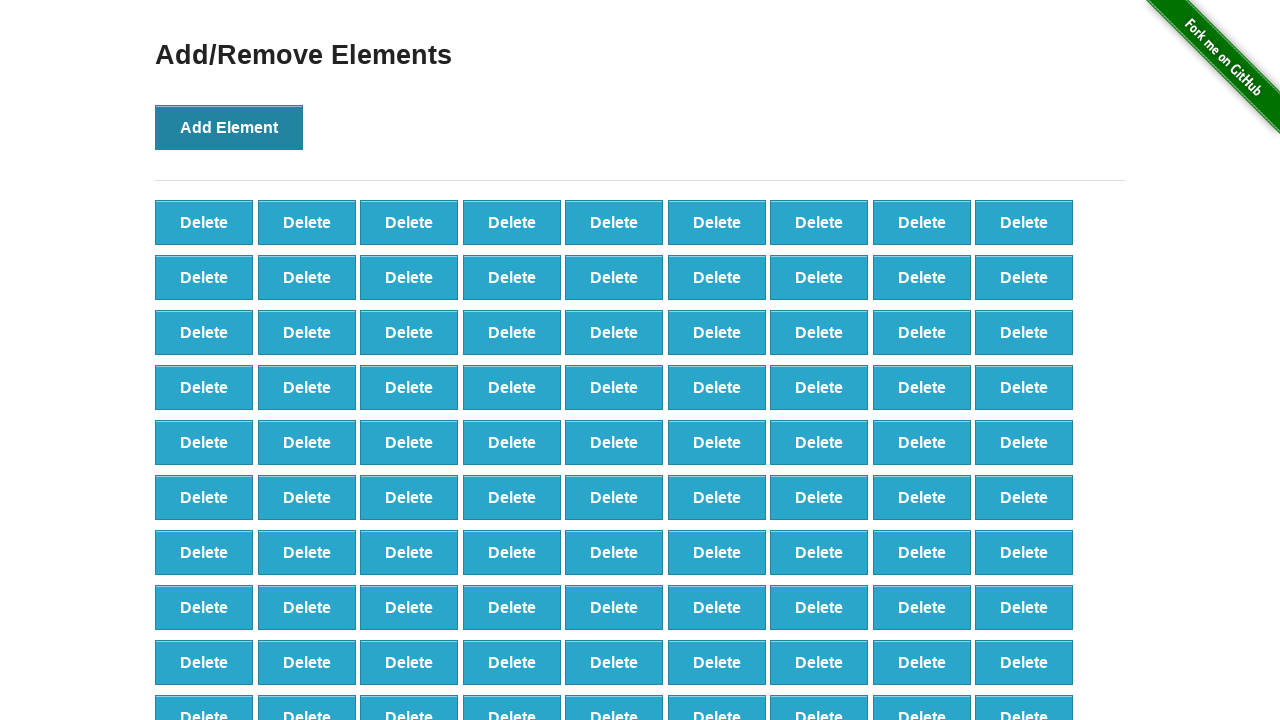

Clicked 'Add Element' button (iteration 93/100) at (229, 127) on button[onclick='addElement()']
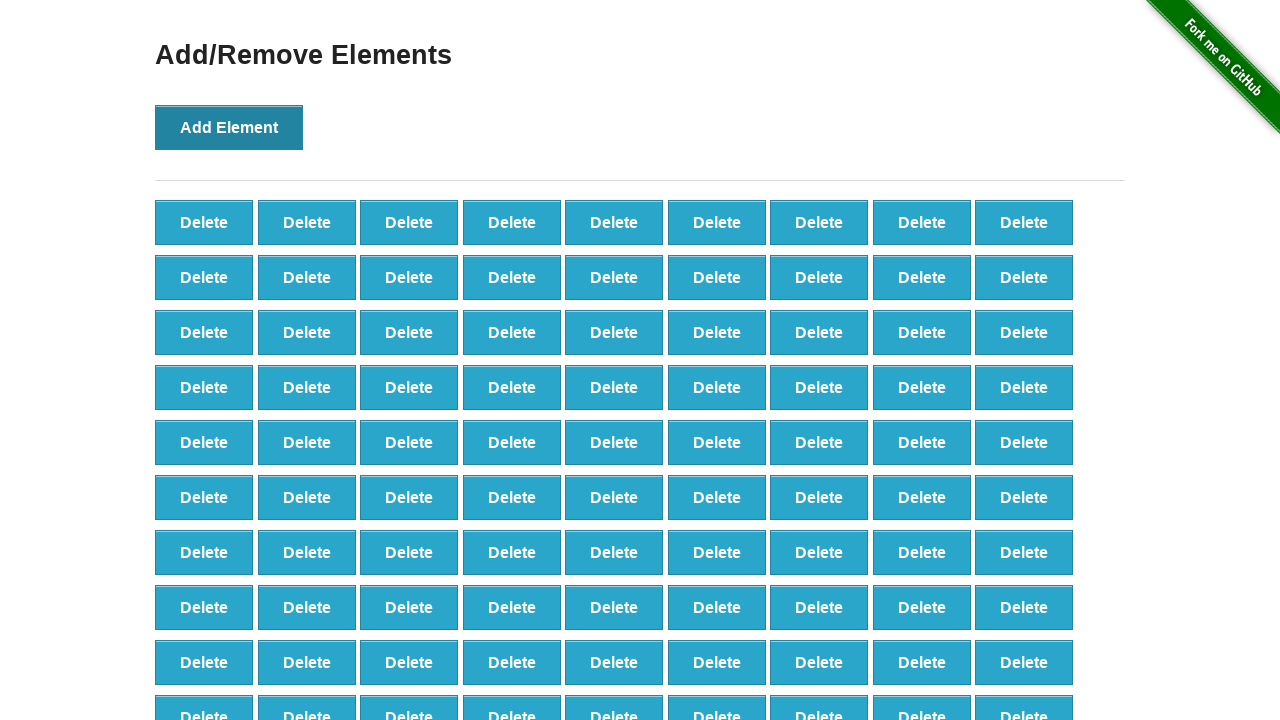

Clicked 'Add Element' button (iteration 94/100) at (229, 127) on button[onclick='addElement()']
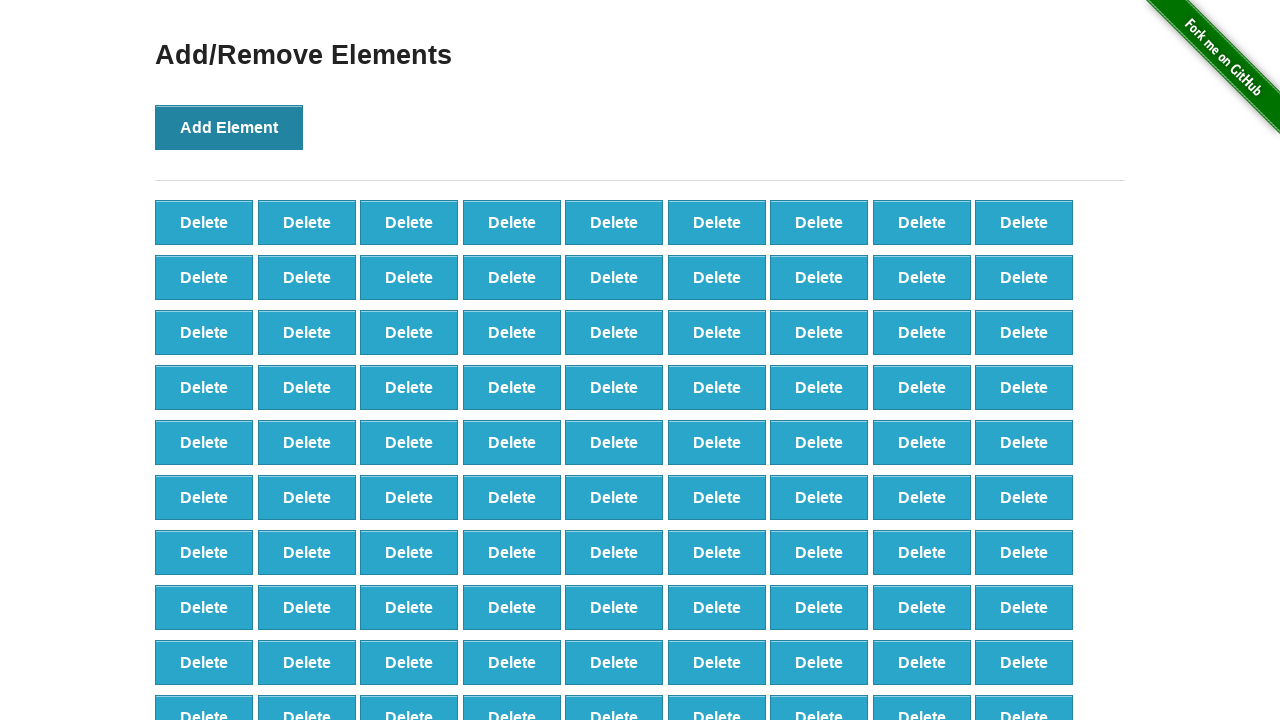

Clicked 'Add Element' button (iteration 95/100) at (229, 127) on button[onclick='addElement()']
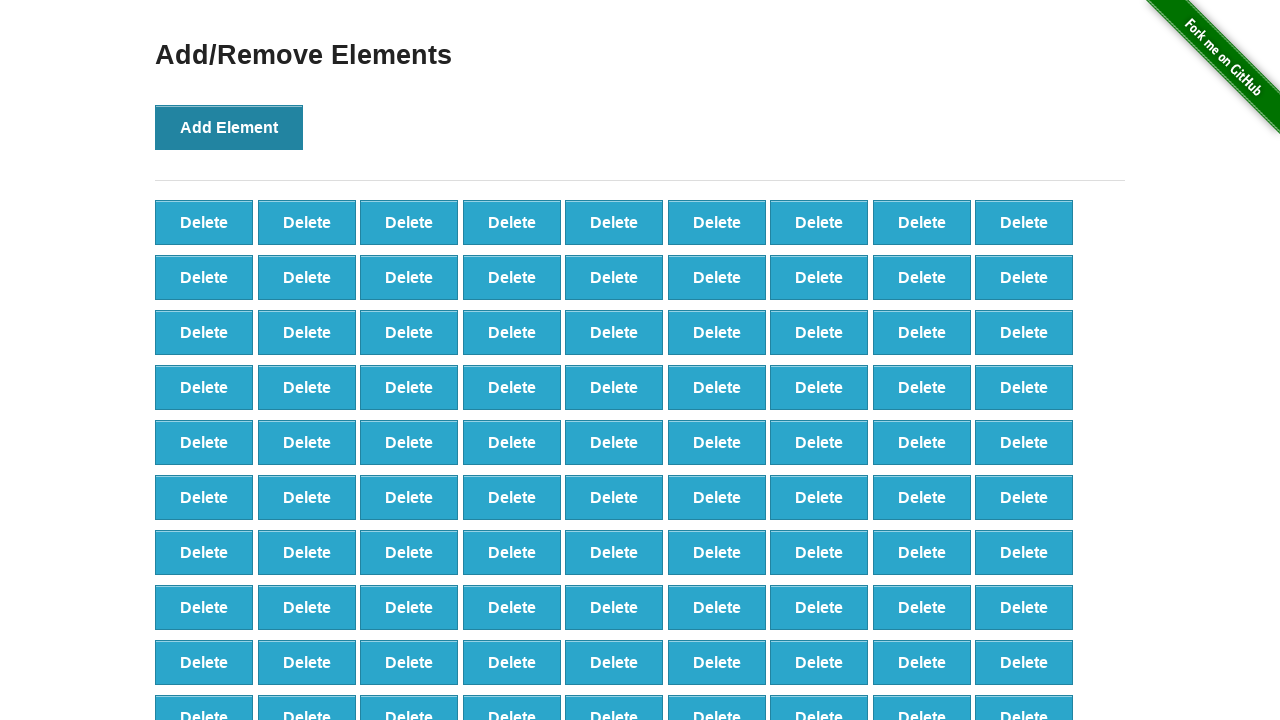

Clicked 'Add Element' button (iteration 96/100) at (229, 127) on button[onclick='addElement()']
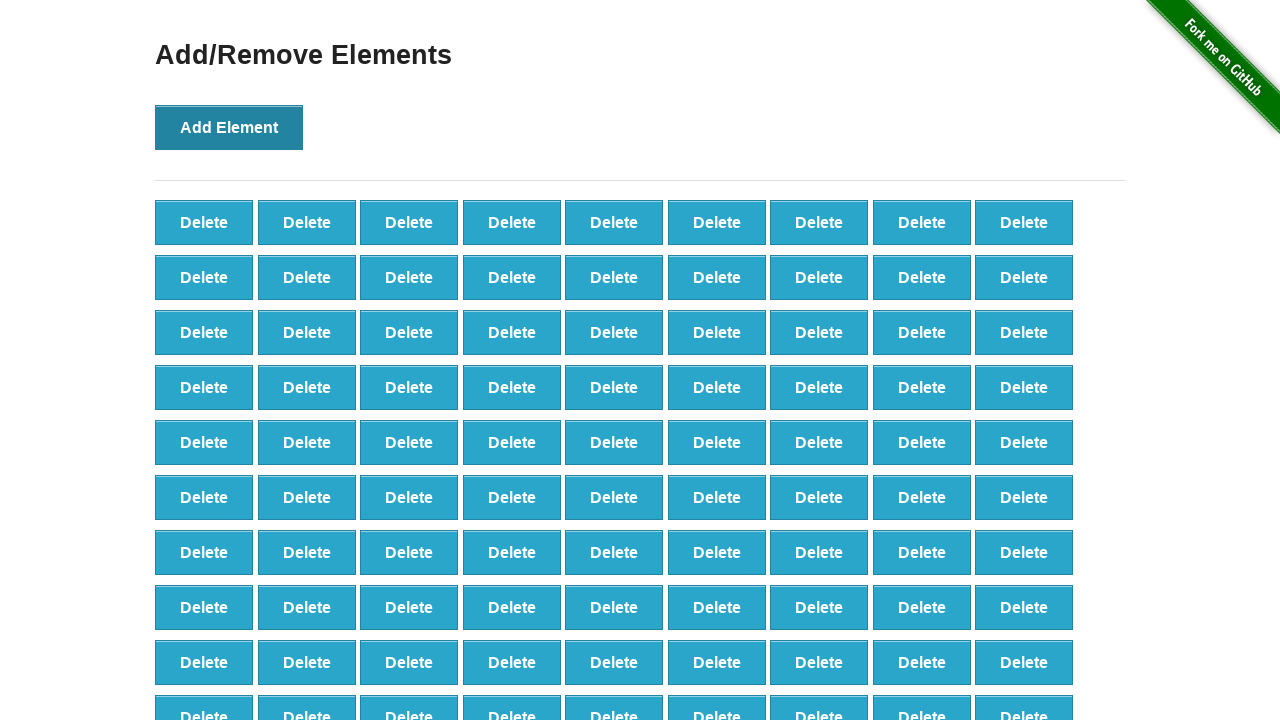

Clicked 'Add Element' button (iteration 97/100) at (229, 127) on button[onclick='addElement()']
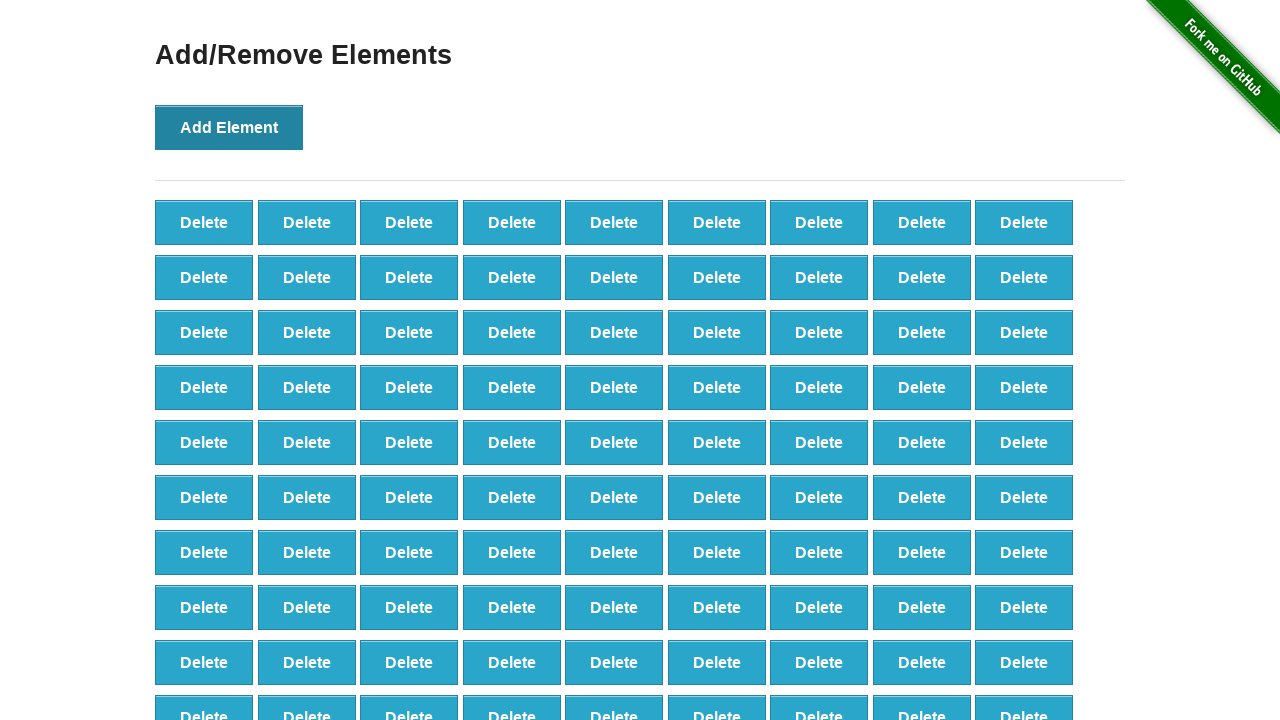

Clicked 'Add Element' button (iteration 98/100) at (229, 127) on button[onclick='addElement()']
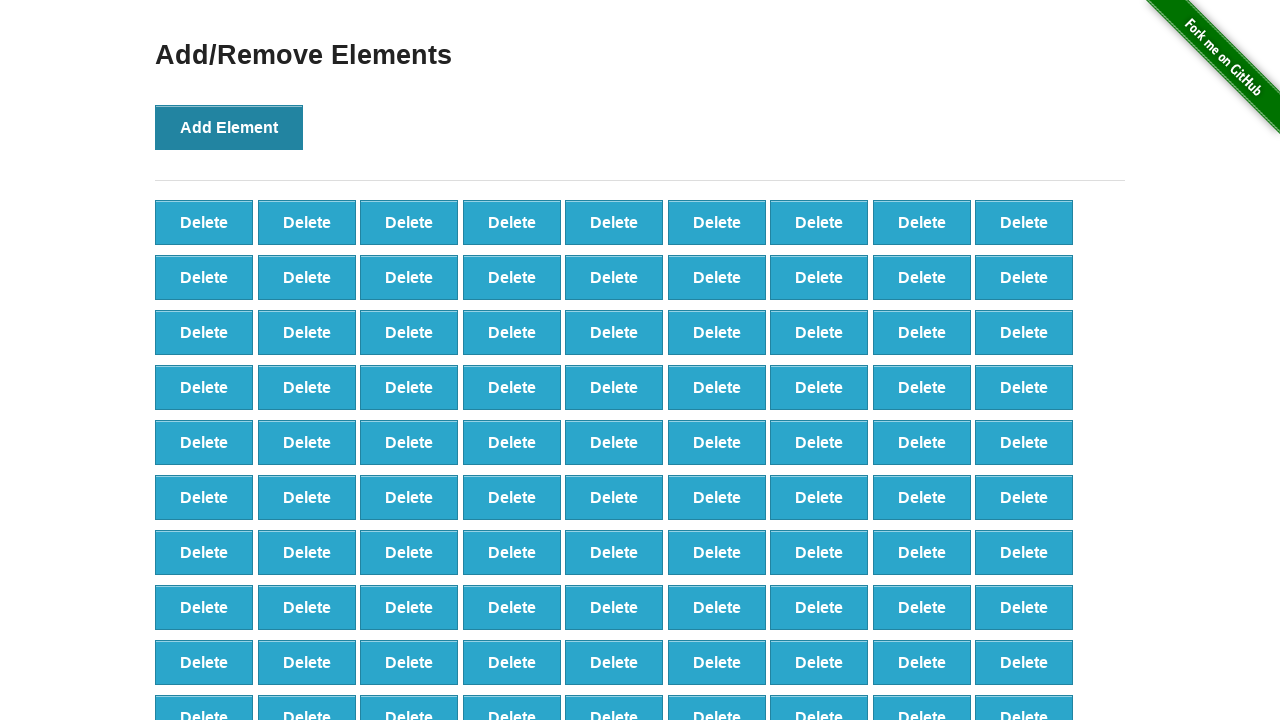

Clicked 'Add Element' button (iteration 99/100) at (229, 127) on button[onclick='addElement()']
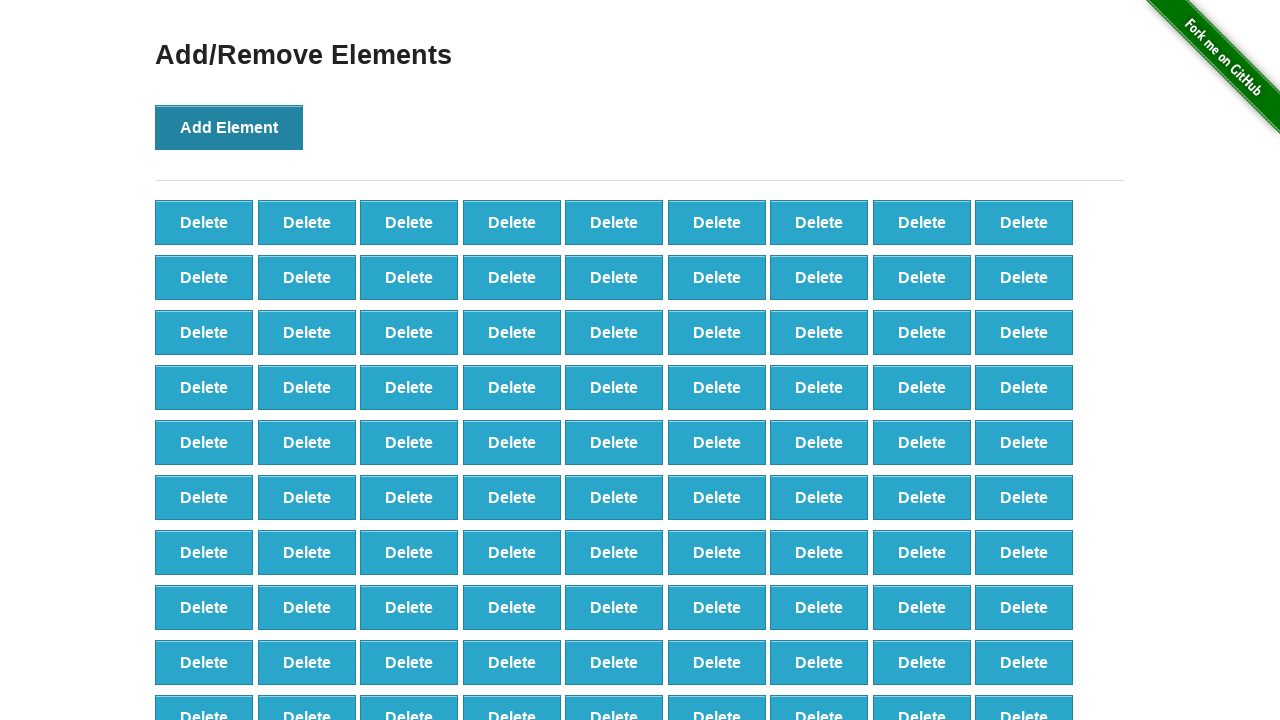

Clicked 'Add Element' button (iteration 100/100) at (229, 127) on button[onclick='addElement()']
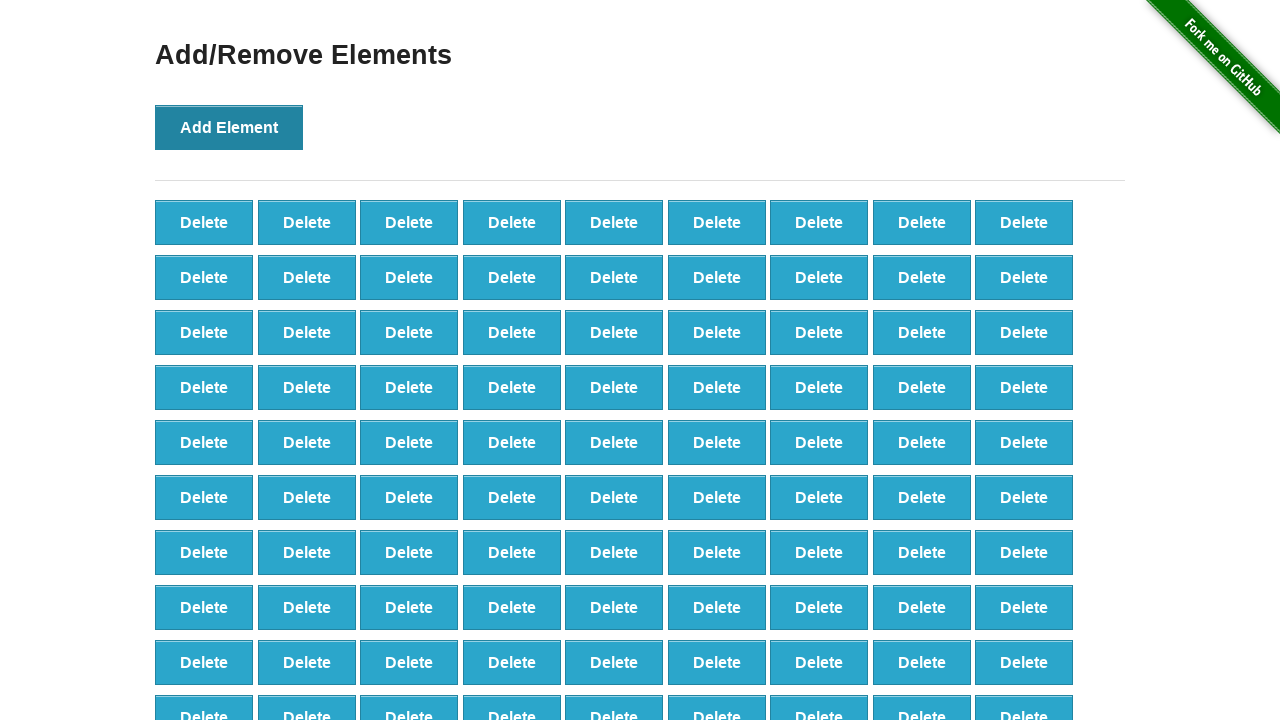

Counted 100 delete buttons after adding 100 elements
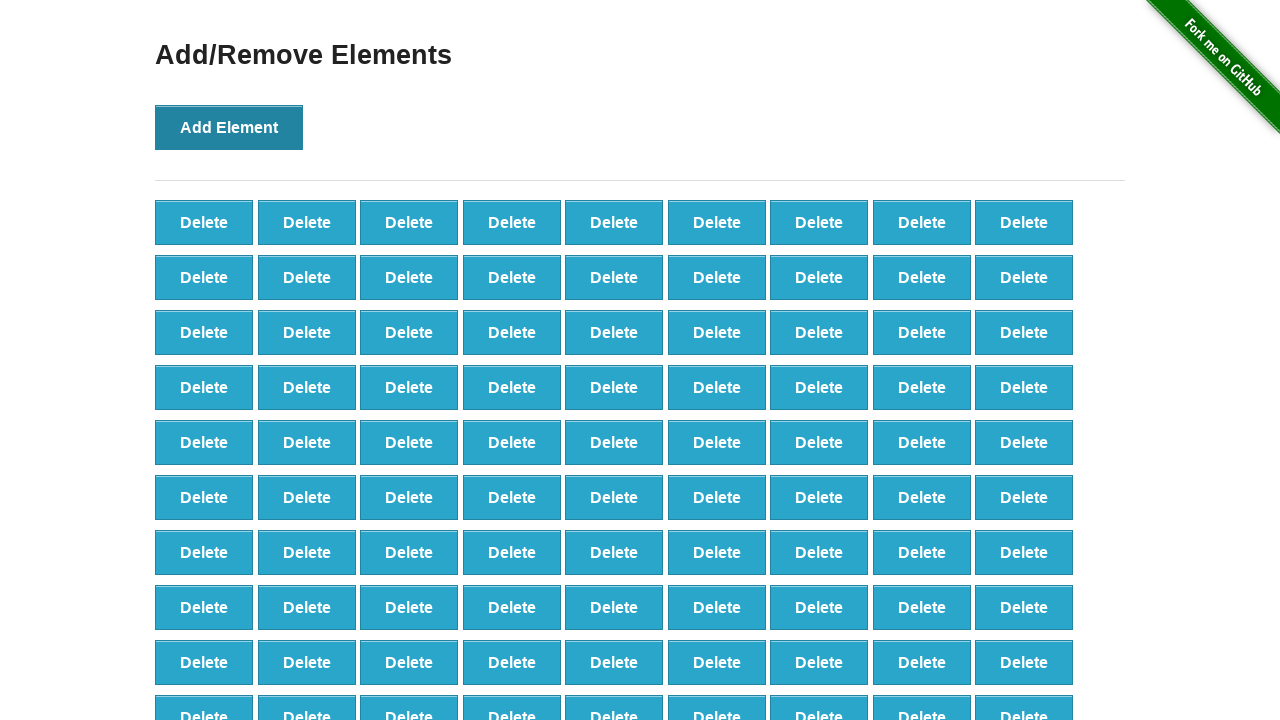

Verified that exactly 100 delete buttons were created
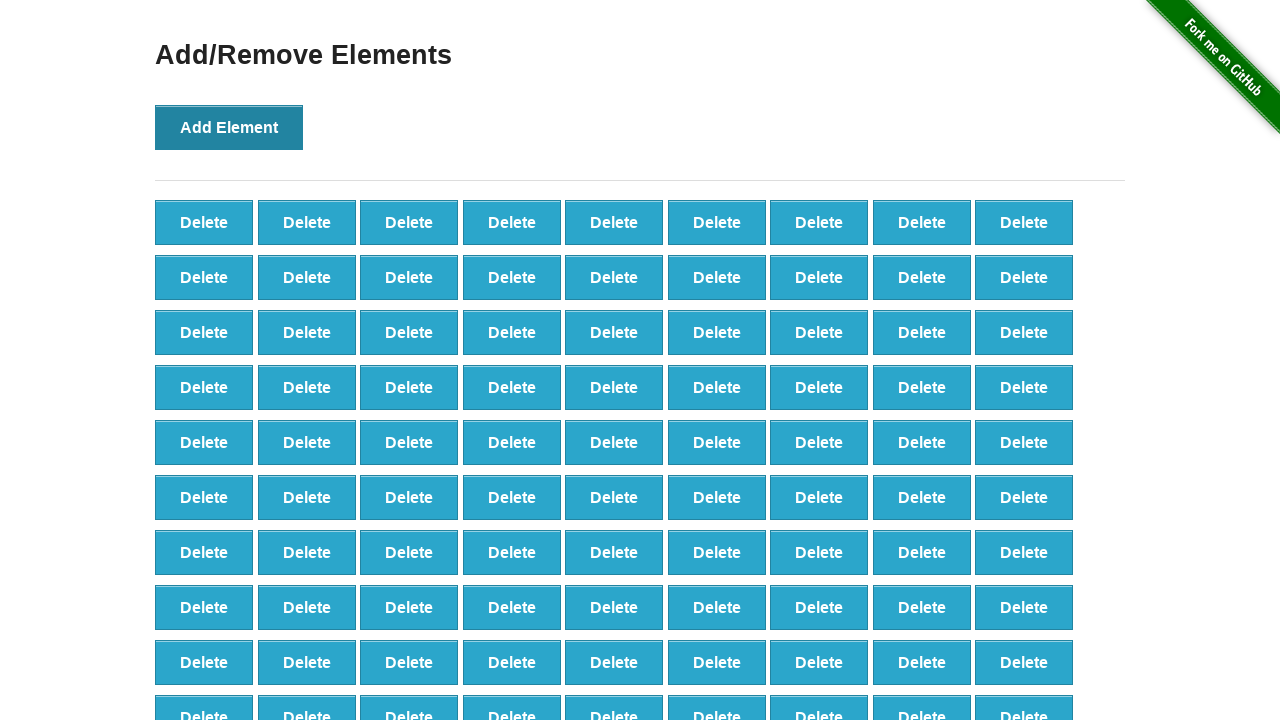

Clicked delete button to remove element (iteration 1/40) at (204, 222) on button[onclick='deleteElement()'] >> nth=0
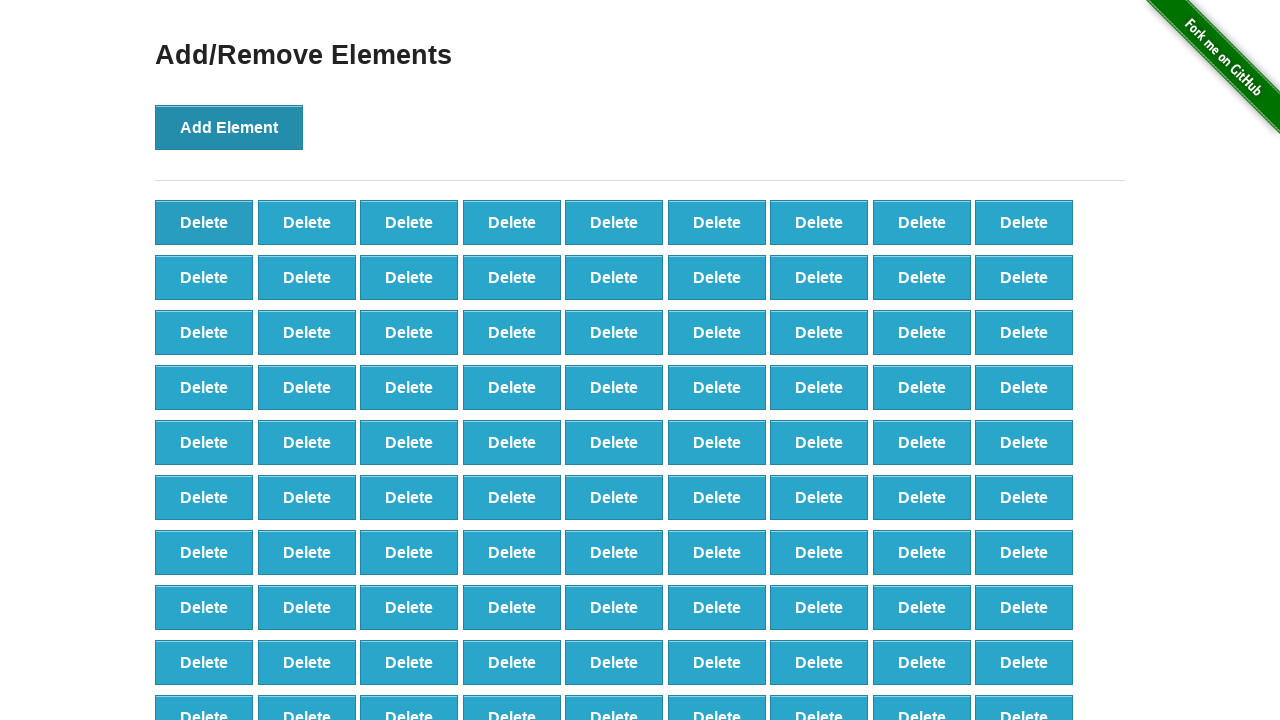

Clicked delete button to remove element (iteration 2/40) at (204, 222) on button[onclick='deleteElement()'] >> nth=0
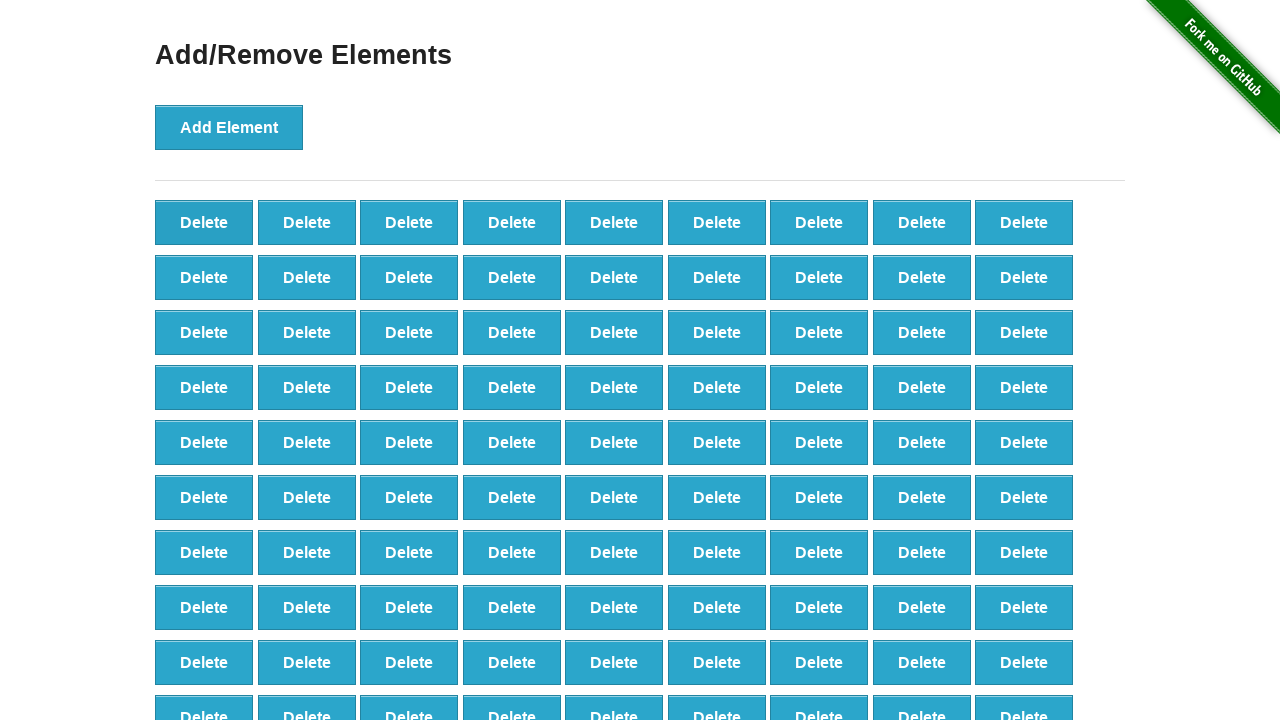

Clicked delete button to remove element (iteration 3/40) at (204, 222) on button[onclick='deleteElement()'] >> nth=0
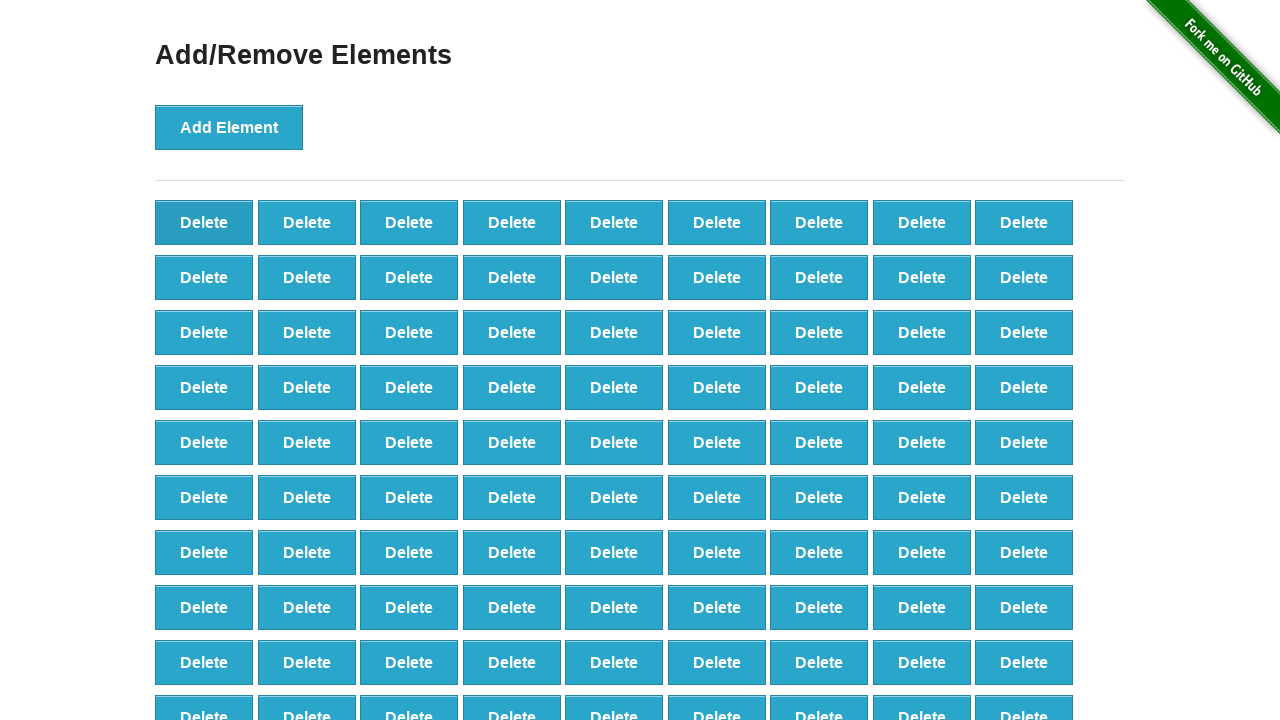

Clicked delete button to remove element (iteration 4/40) at (204, 222) on button[onclick='deleteElement()'] >> nth=0
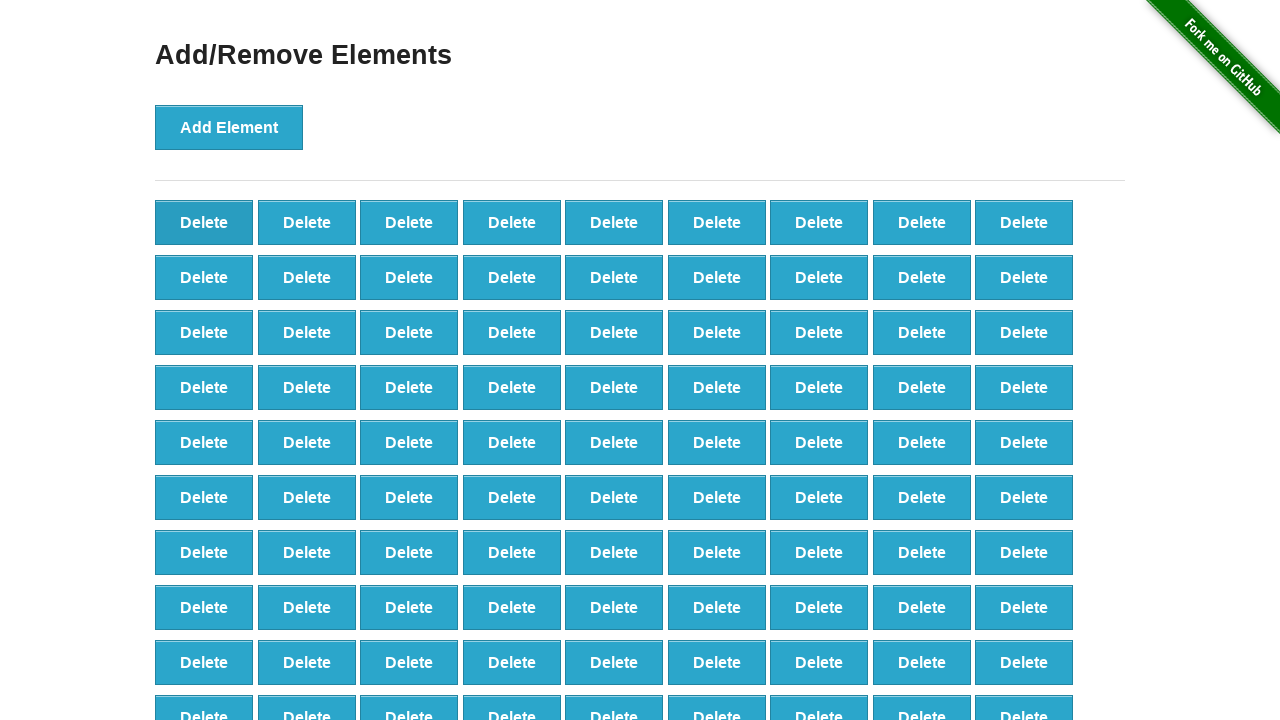

Clicked delete button to remove element (iteration 5/40) at (204, 222) on button[onclick='deleteElement()'] >> nth=0
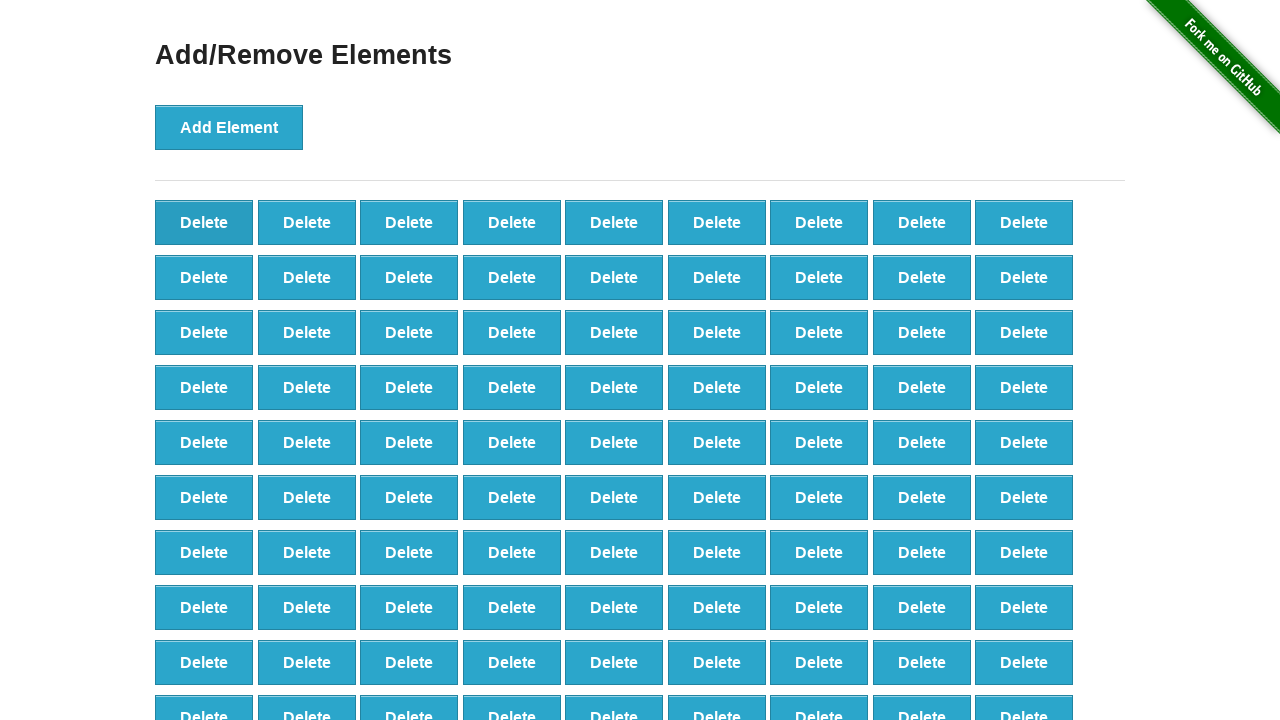

Clicked delete button to remove element (iteration 6/40) at (204, 222) on button[onclick='deleteElement()'] >> nth=0
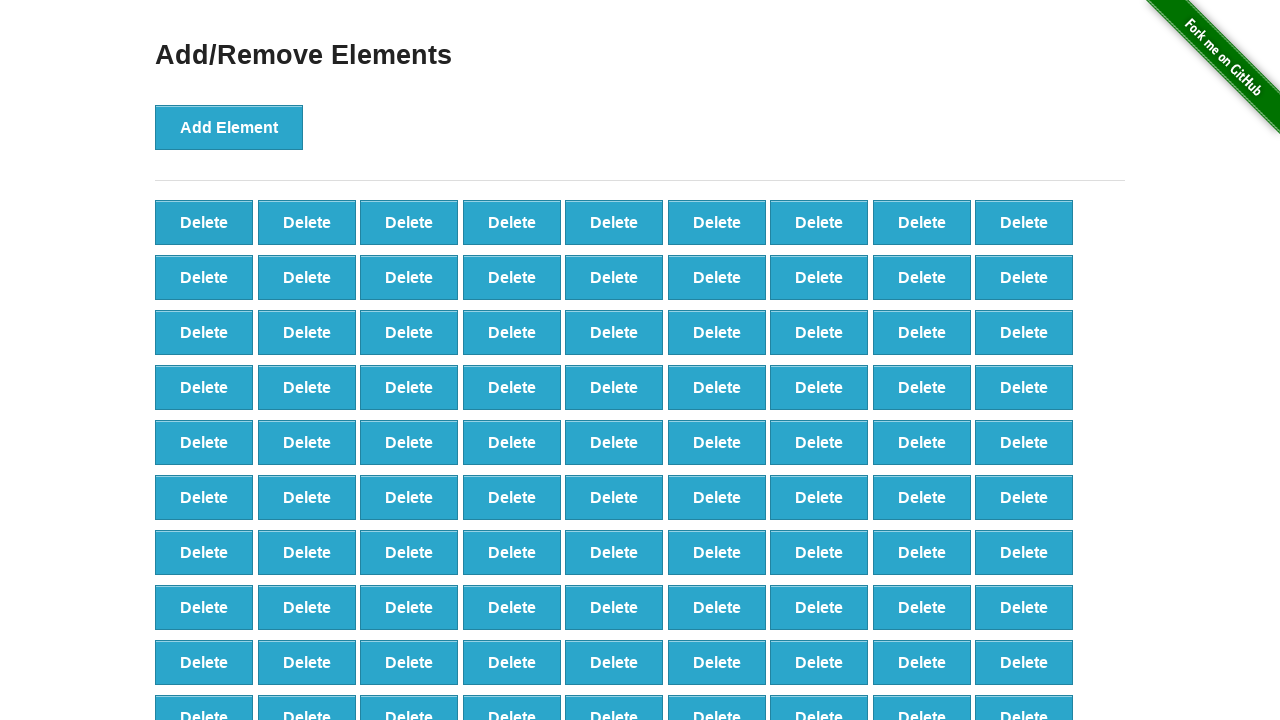

Clicked delete button to remove element (iteration 7/40) at (204, 222) on button[onclick='deleteElement()'] >> nth=0
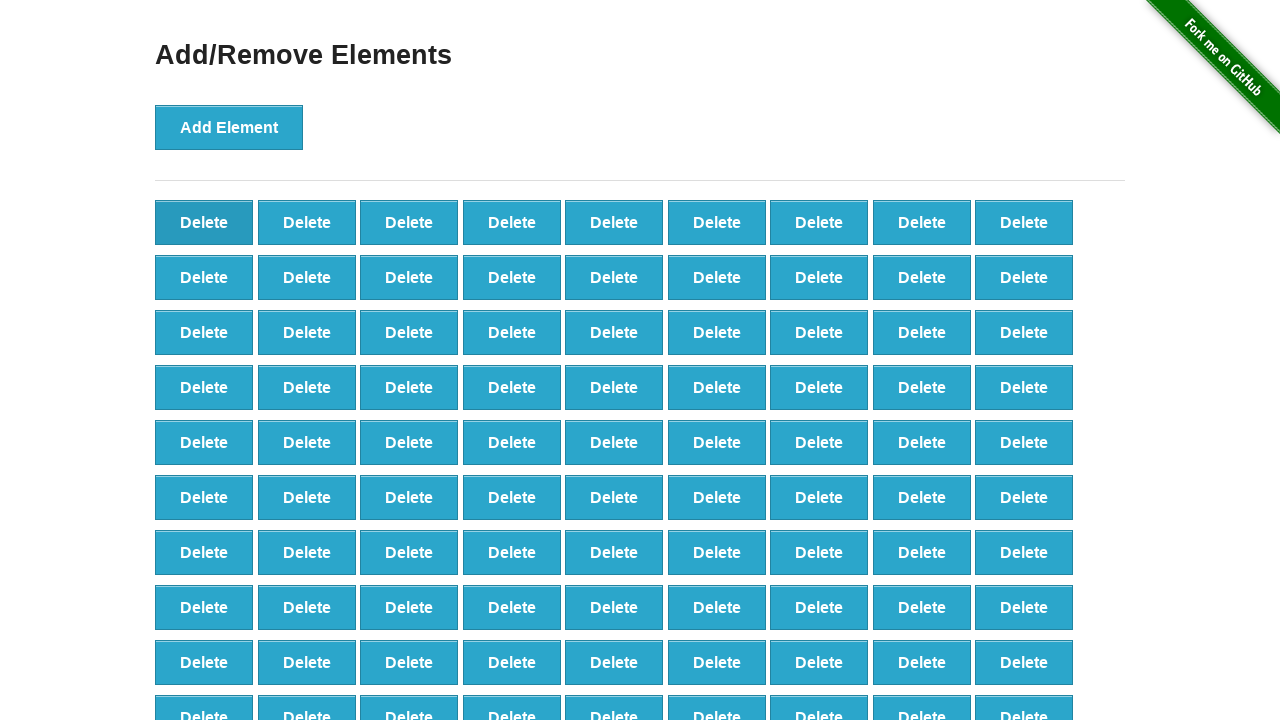

Clicked delete button to remove element (iteration 8/40) at (204, 222) on button[onclick='deleteElement()'] >> nth=0
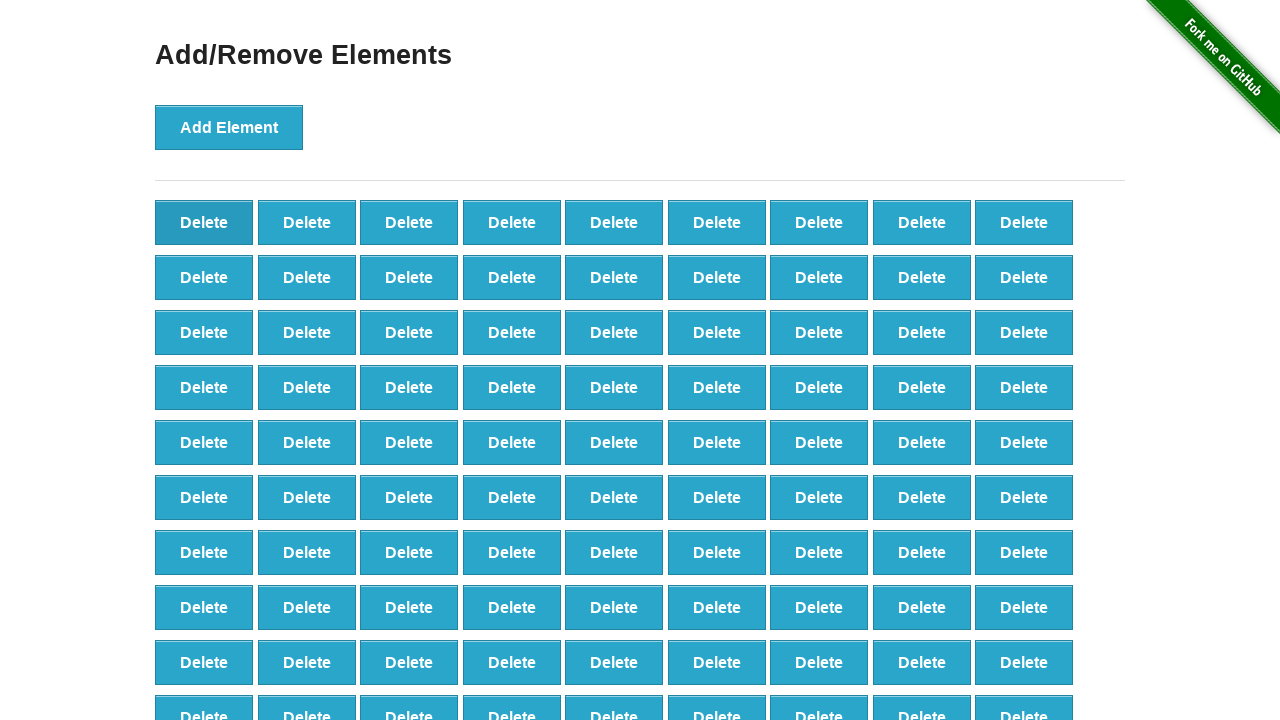

Clicked delete button to remove element (iteration 9/40) at (204, 222) on button[onclick='deleteElement()'] >> nth=0
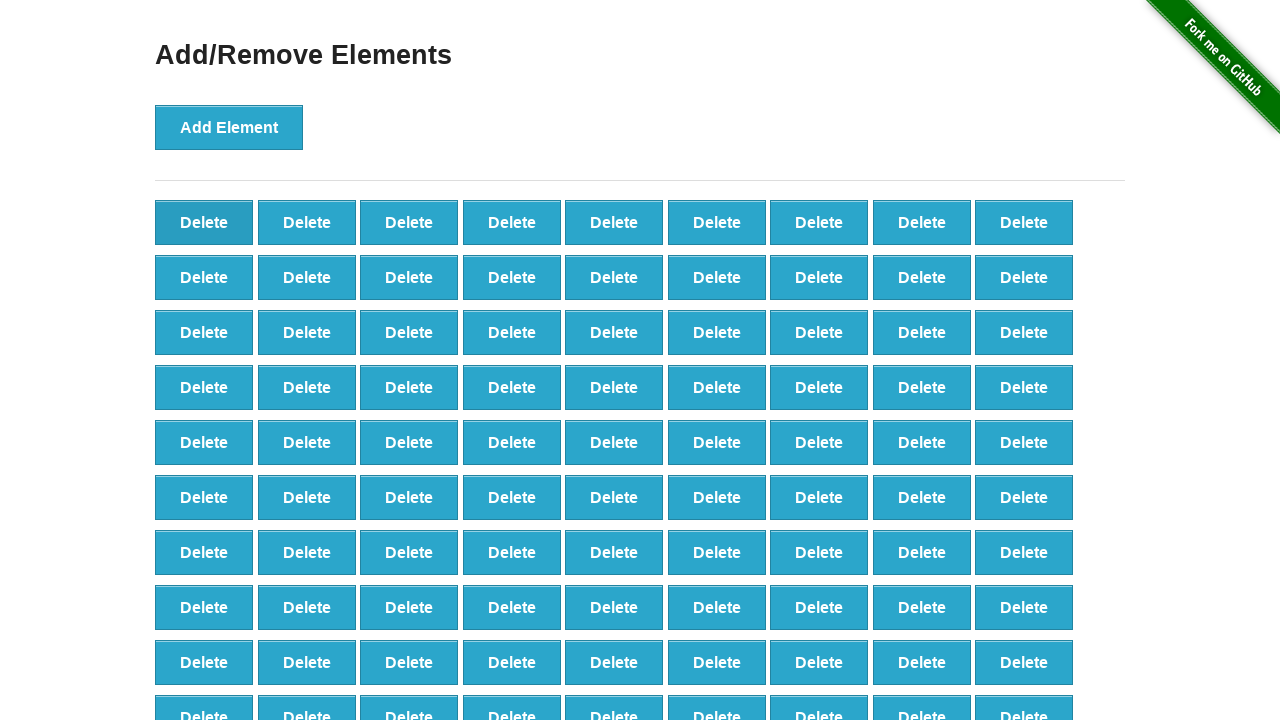

Clicked delete button to remove element (iteration 10/40) at (204, 222) on button[onclick='deleteElement()'] >> nth=0
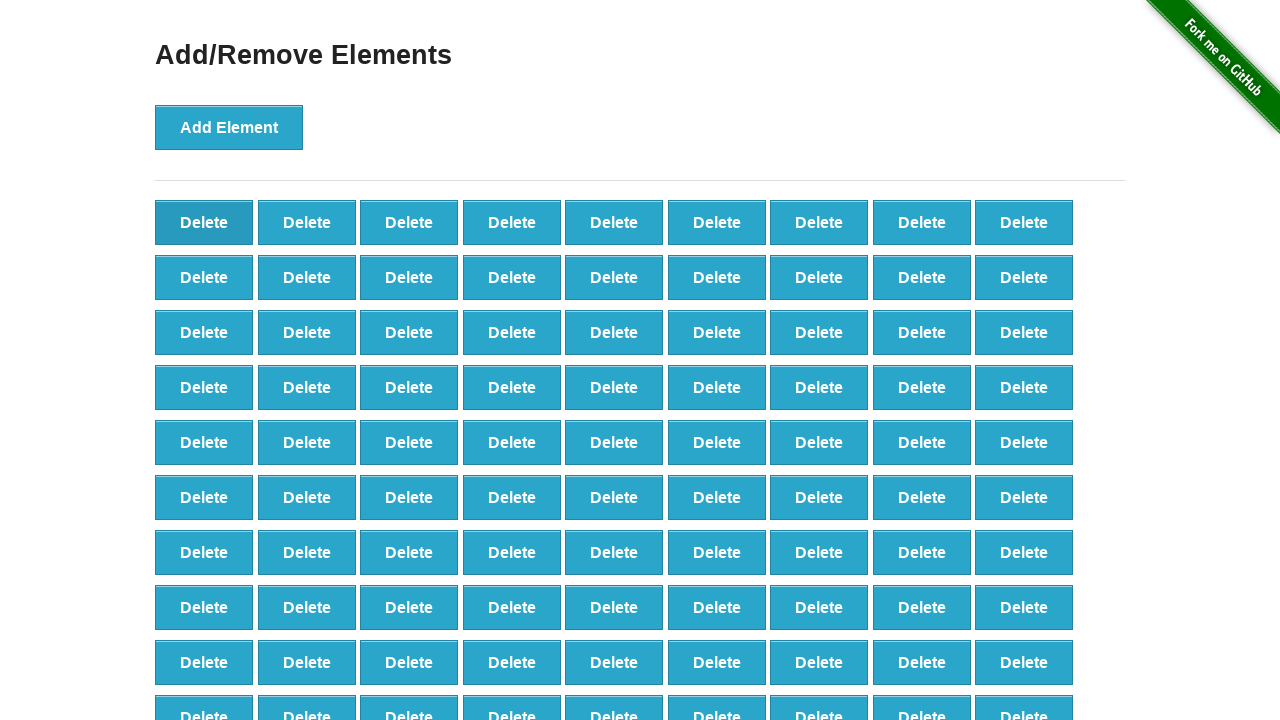

Clicked delete button to remove element (iteration 11/40) at (204, 222) on button[onclick='deleteElement()'] >> nth=0
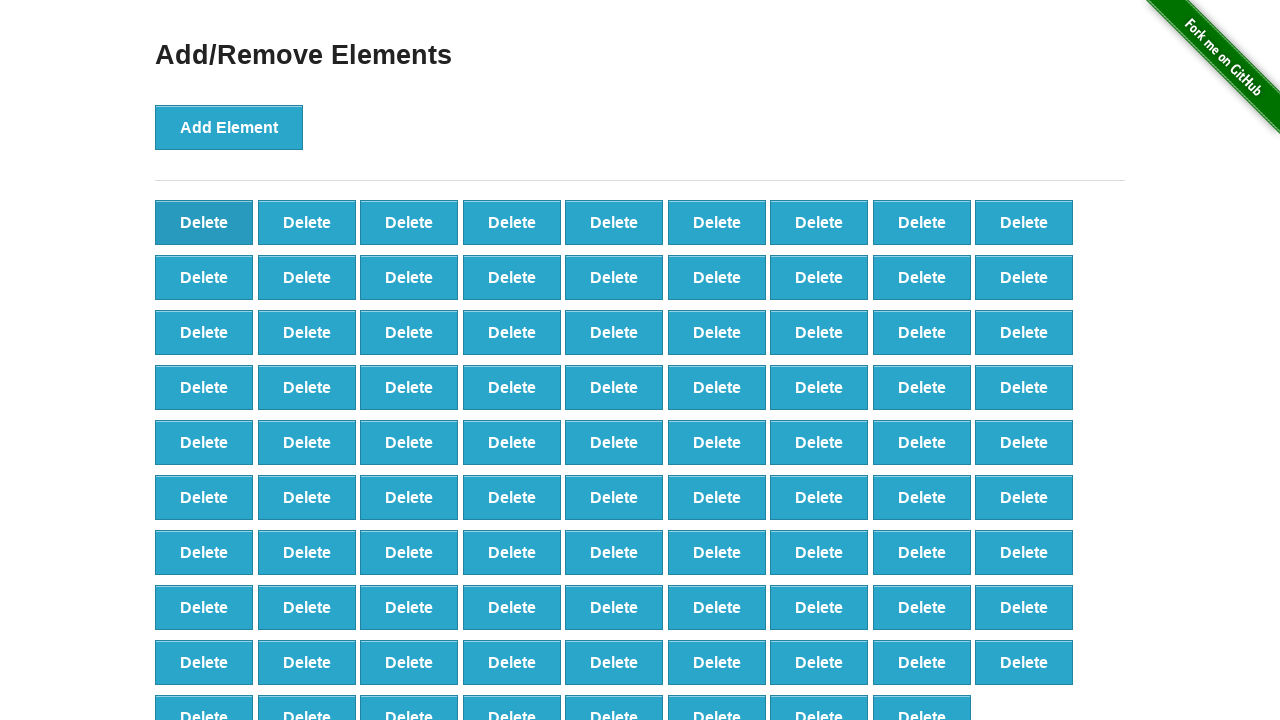

Clicked delete button to remove element (iteration 12/40) at (204, 222) on button[onclick='deleteElement()'] >> nth=0
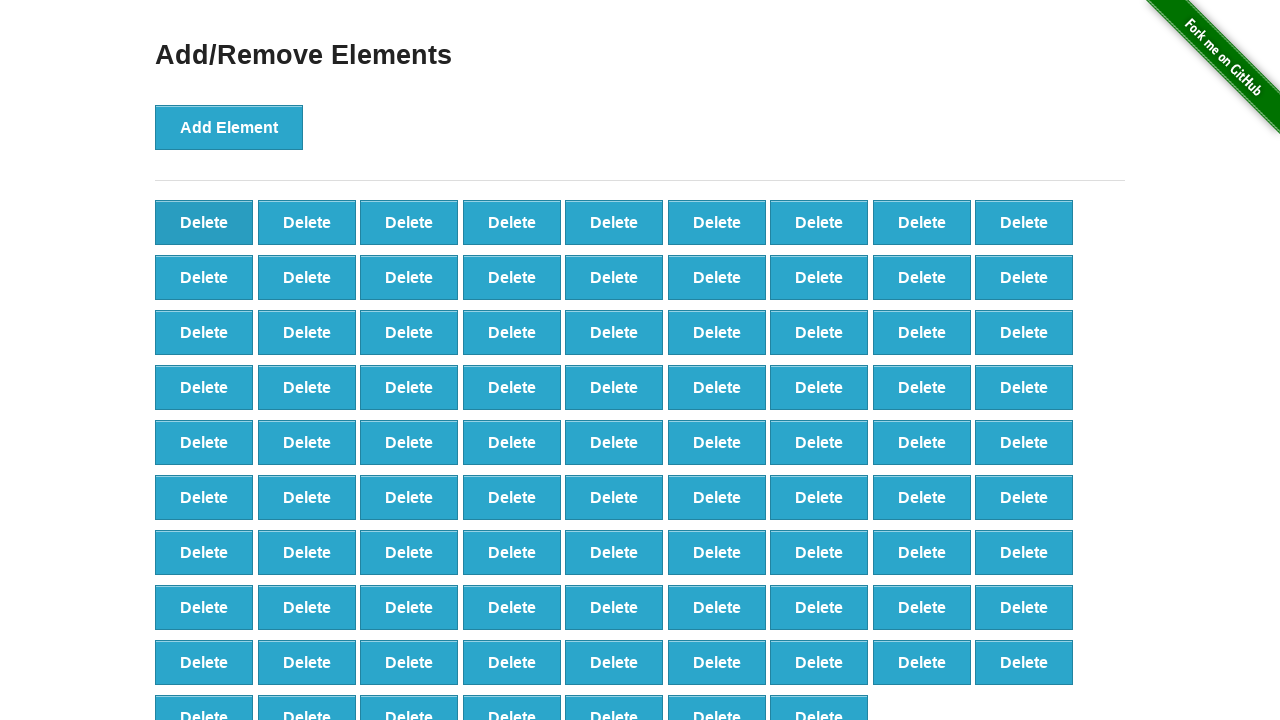

Clicked delete button to remove element (iteration 13/40) at (204, 222) on button[onclick='deleteElement()'] >> nth=0
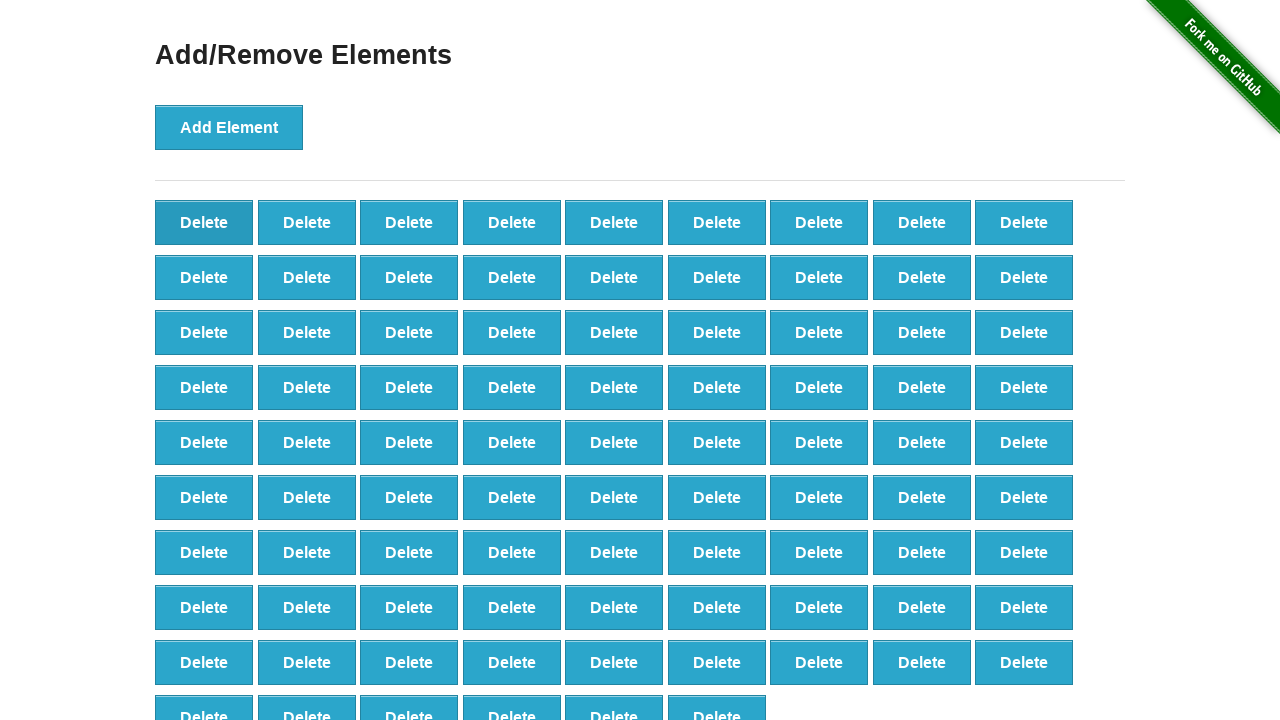

Clicked delete button to remove element (iteration 14/40) at (204, 222) on button[onclick='deleteElement()'] >> nth=0
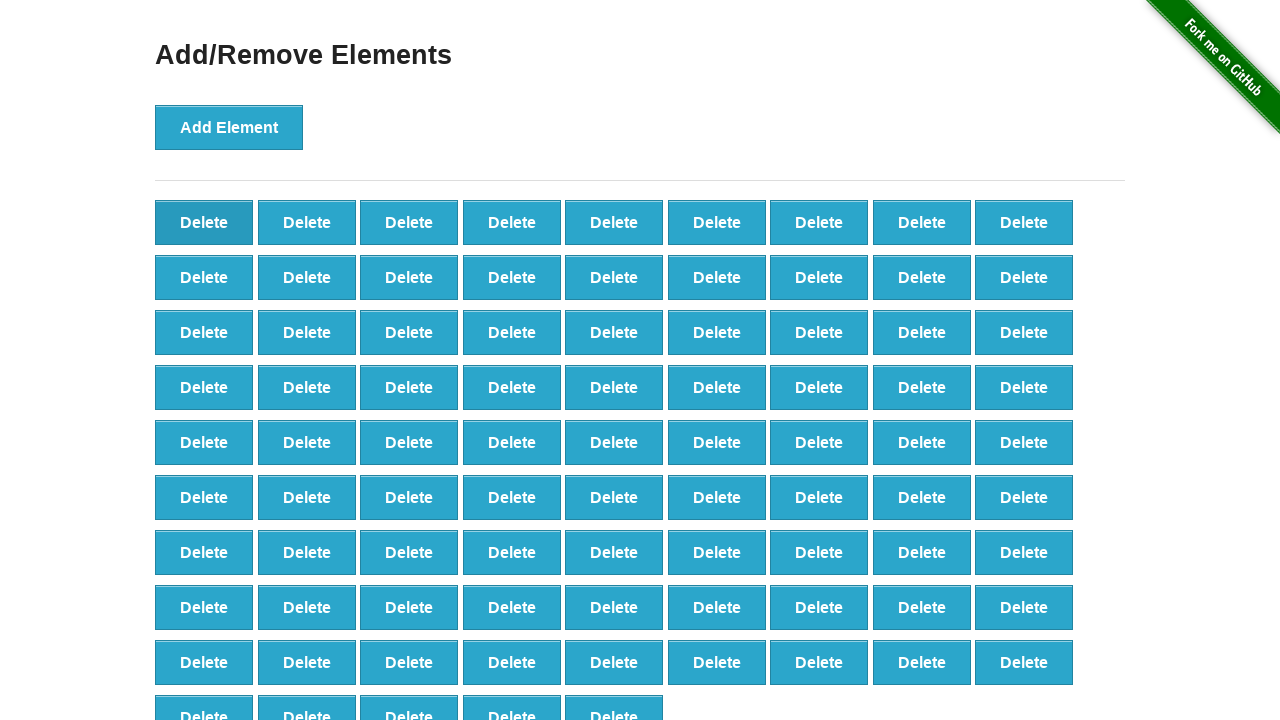

Clicked delete button to remove element (iteration 15/40) at (204, 222) on button[onclick='deleteElement()'] >> nth=0
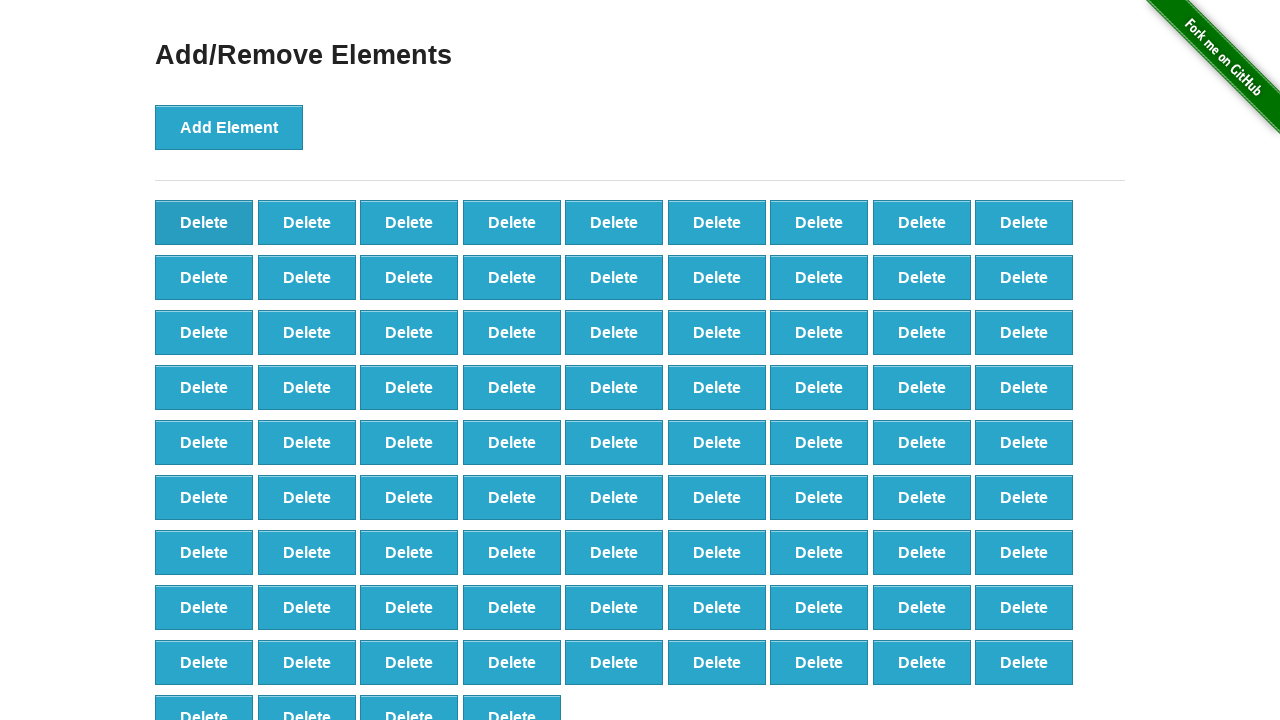

Clicked delete button to remove element (iteration 16/40) at (204, 222) on button[onclick='deleteElement()'] >> nth=0
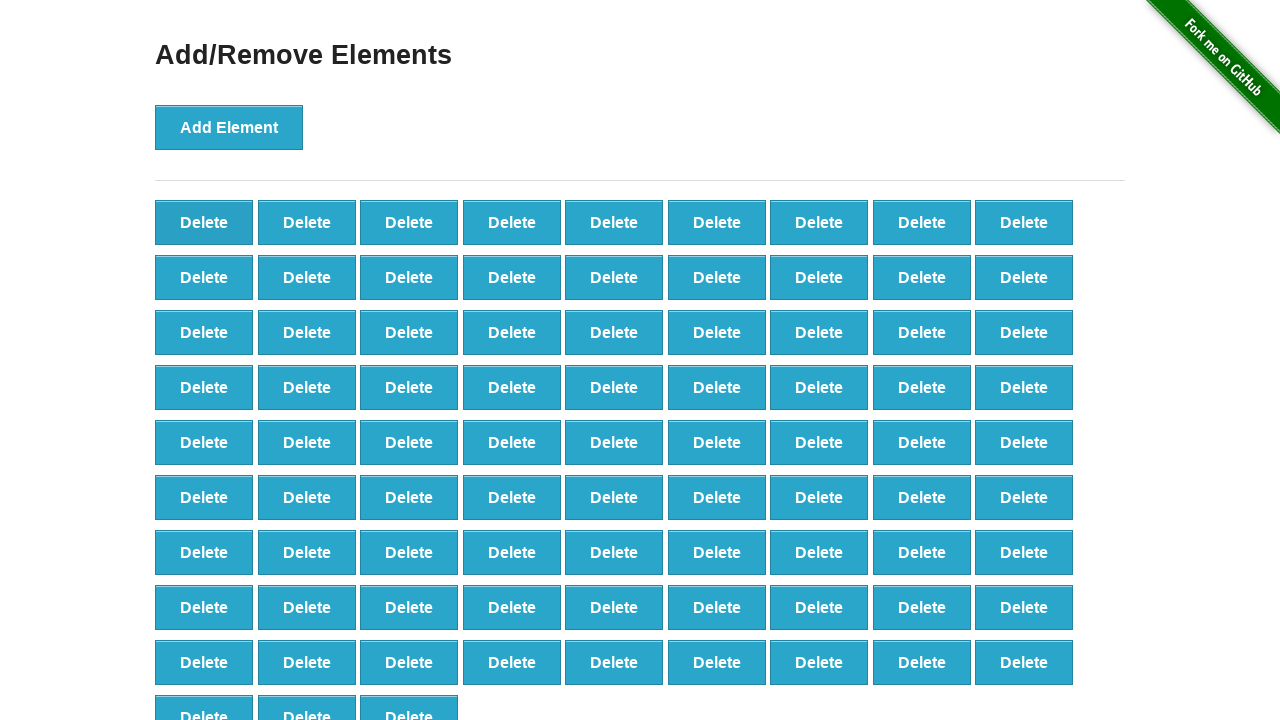

Clicked delete button to remove element (iteration 17/40) at (204, 222) on button[onclick='deleteElement()'] >> nth=0
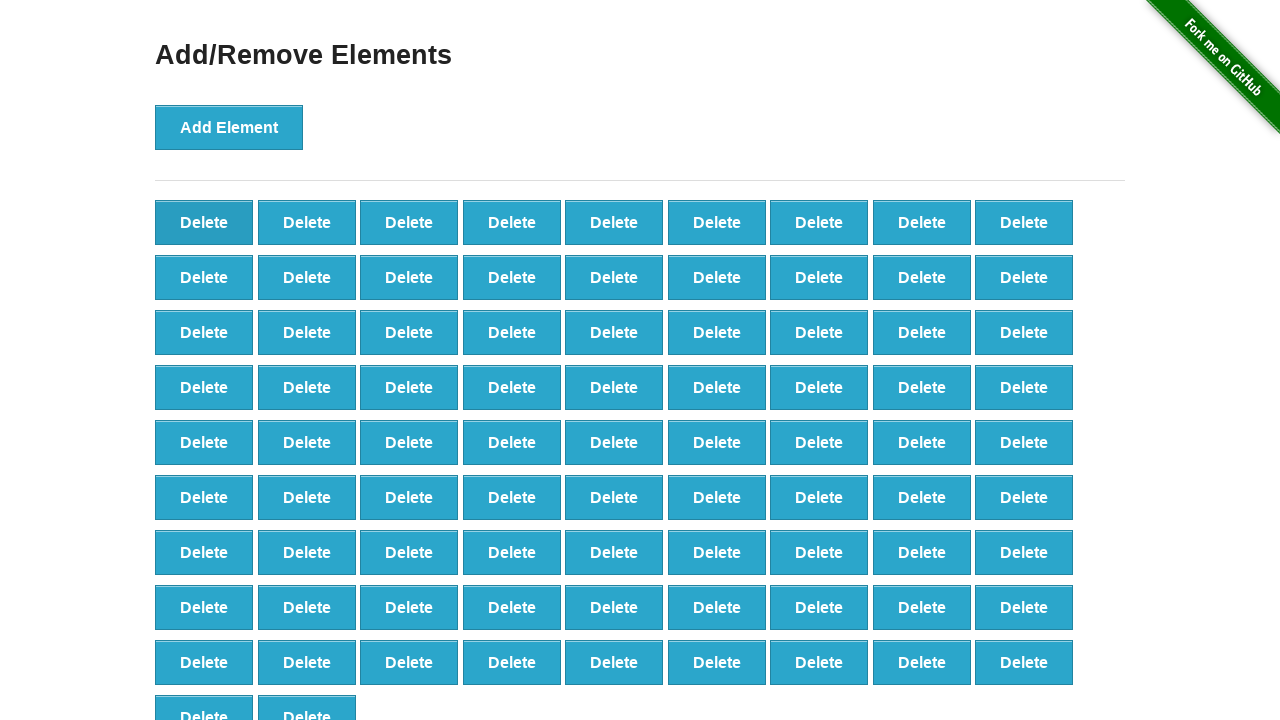

Clicked delete button to remove element (iteration 18/40) at (204, 222) on button[onclick='deleteElement()'] >> nth=0
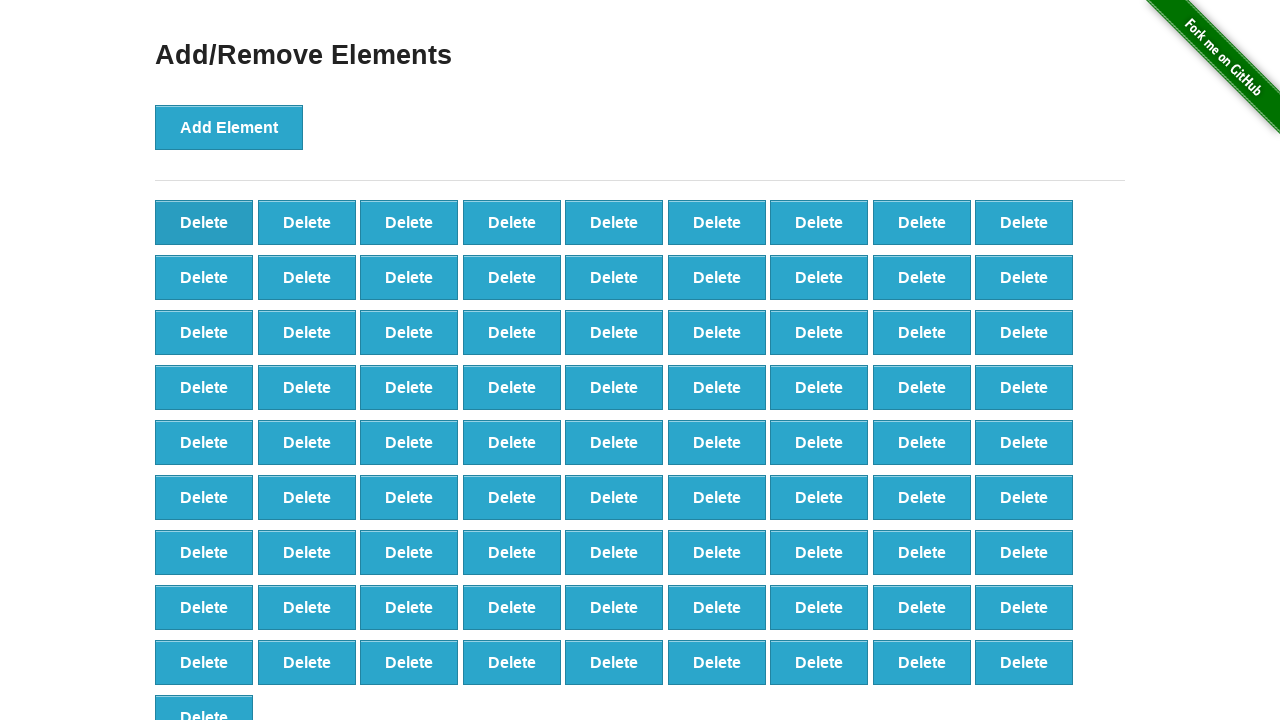

Clicked delete button to remove element (iteration 19/40) at (204, 222) on button[onclick='deleteElement()'] >> nth=0
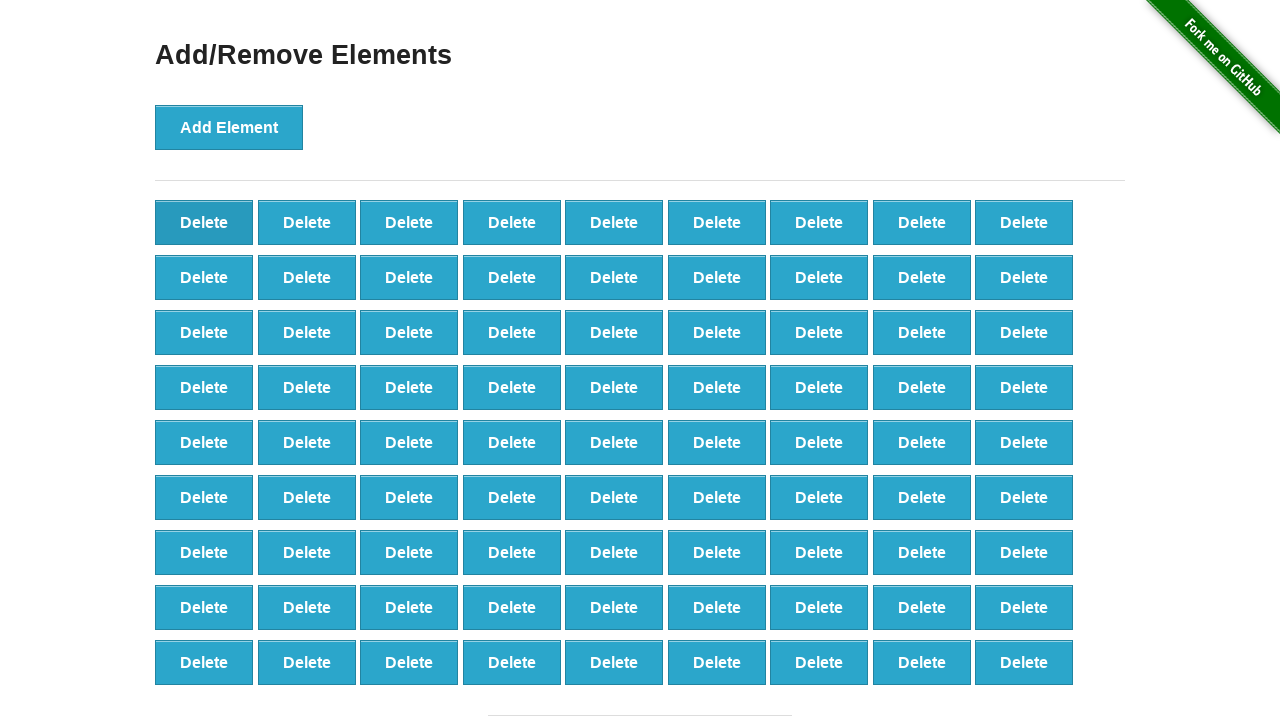

Clicked delete button to remove element (iteration 20/40) at (204, 222) on button[onclick='deleteElement()'] >> nth=0
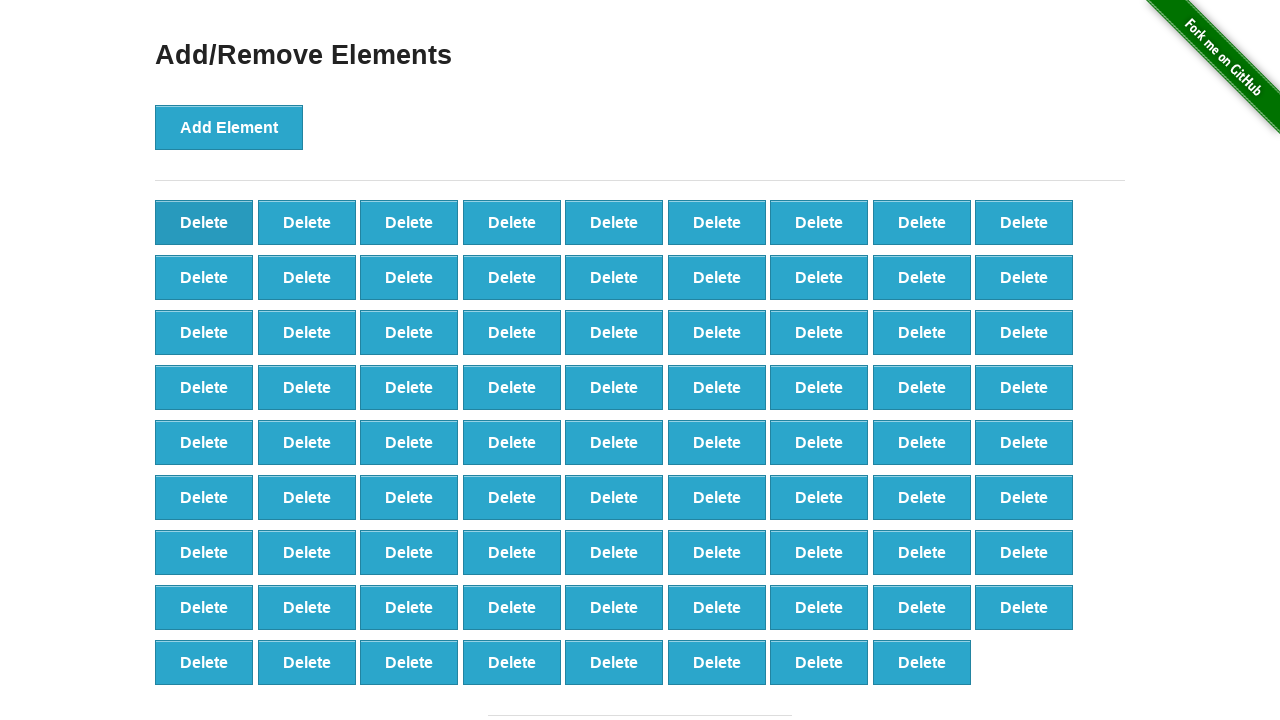

Clicked delete button to remove element (iteration 21/40) at (204, 222) on button[onclick='deleteElement()'] >> nth=0
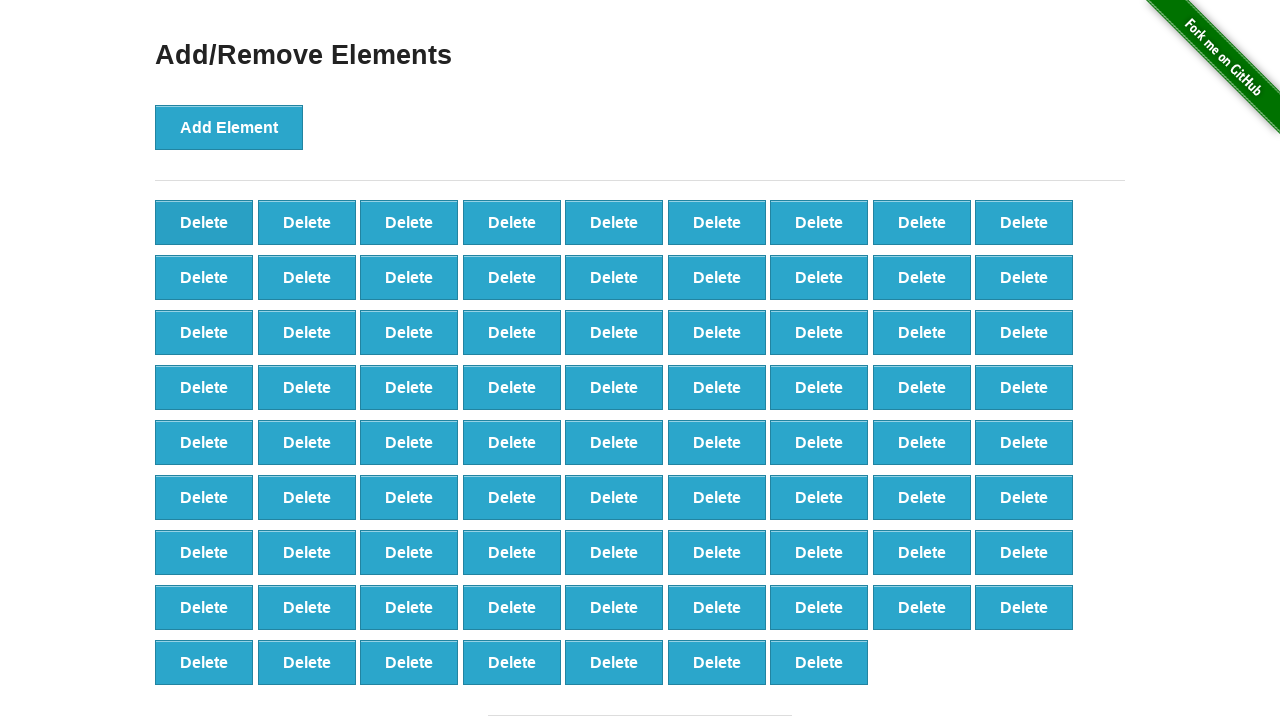

Clicked delete button to remove element (iteration 22/40) at (204, 222) on button[onclick='deleteElement()'] >> nth=0
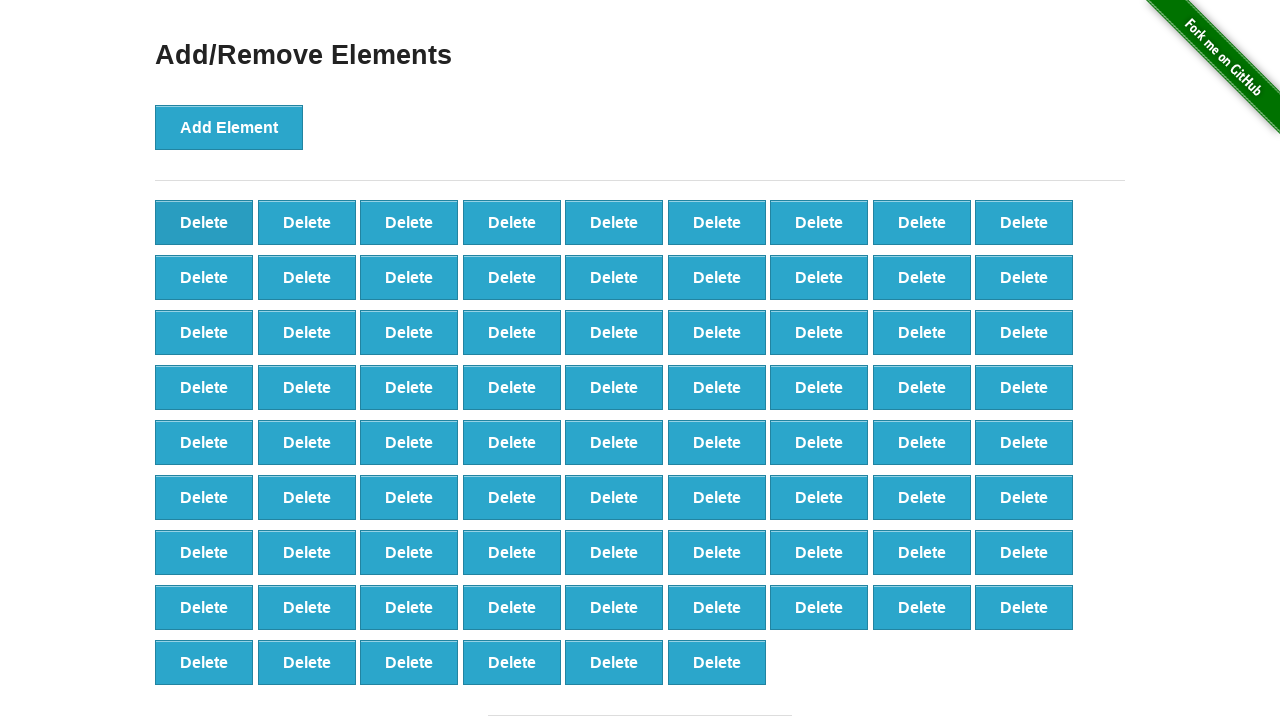

Clicked delete button to remove element (iteration 23/40) at (204, 222) on button[onclick='deleteElement()'] >> nth=0
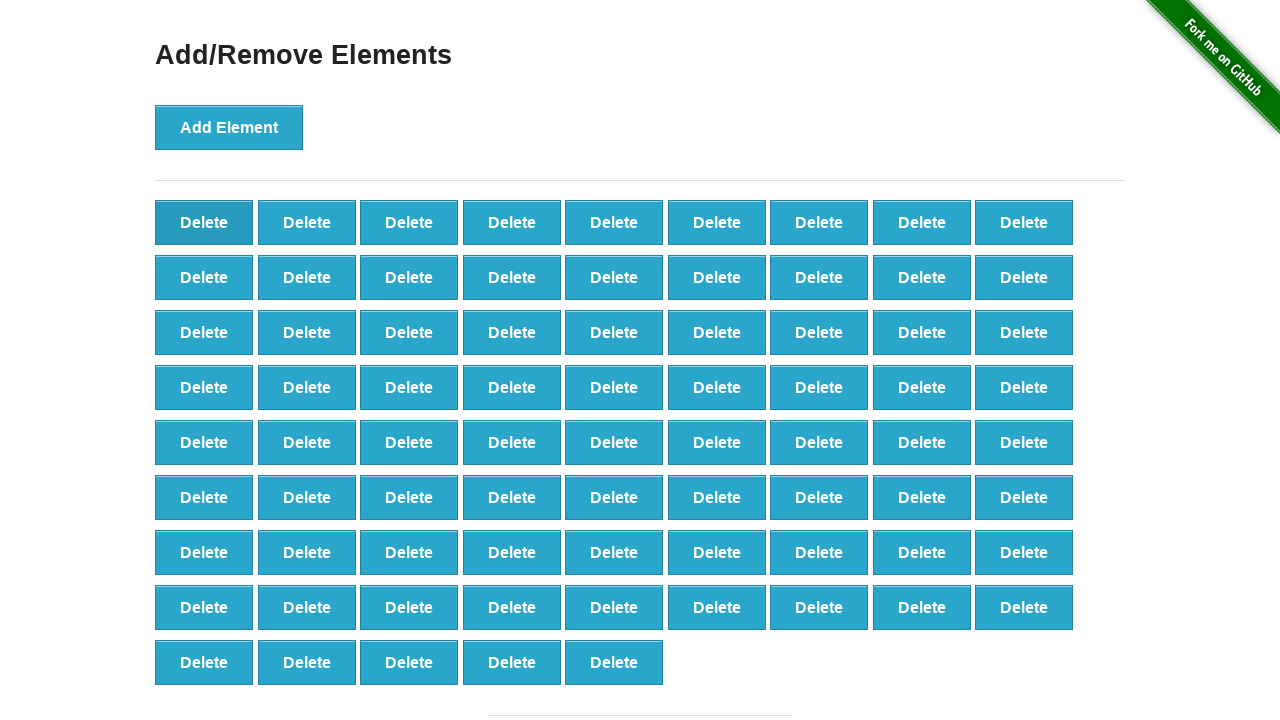

Clicked delete button to remove element (iteration 24/40) at (204, 222) on button[onclick='deleteElement()'] >> nth=0
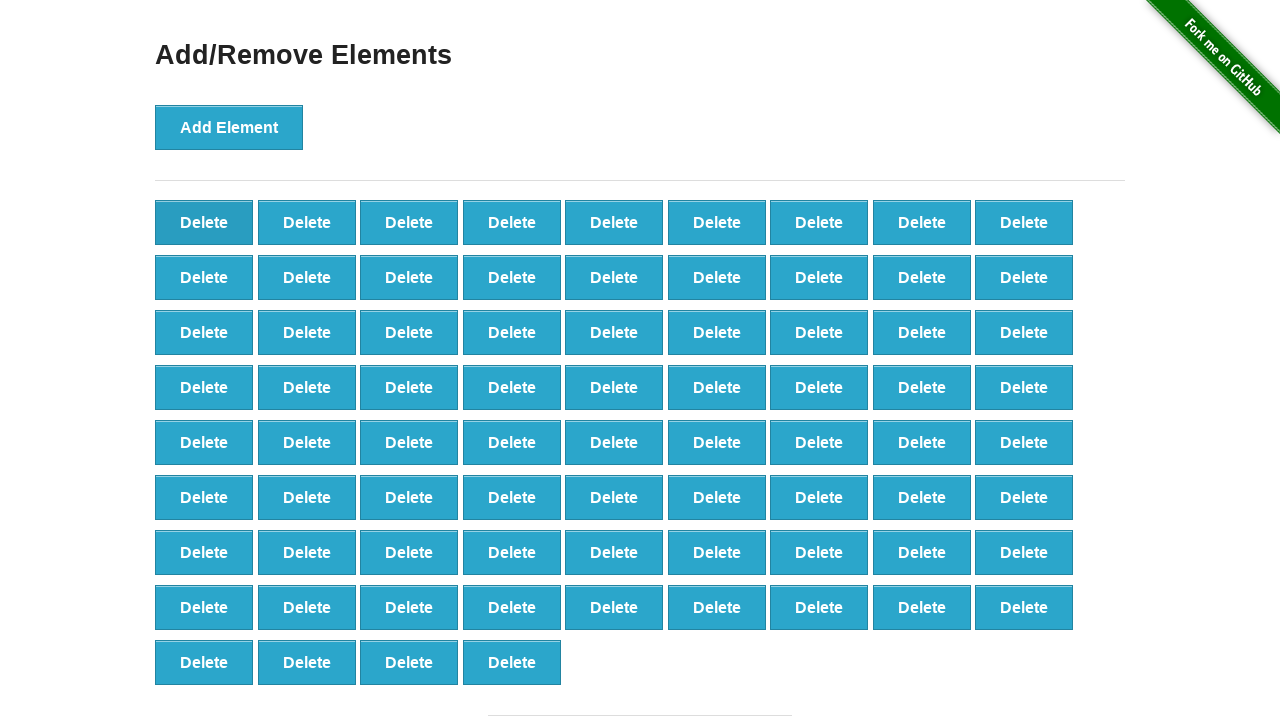

Clicked delete button to remove element (iteration 25/40) at (204, 222) on button[onclick='deleteElement()'] >> nth=0
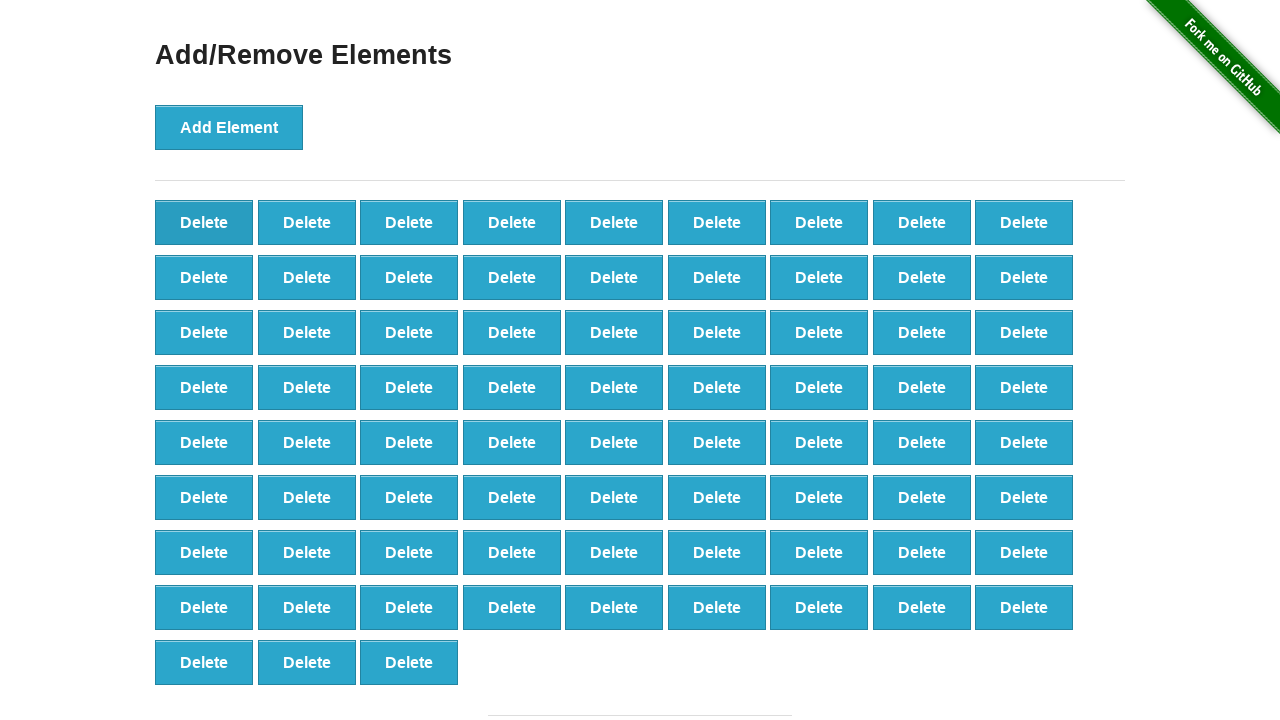

Clicked delete button to remove element (iteration 26/40) at (204, 222) on button[onclick='deleteElement()'] >> nth=0
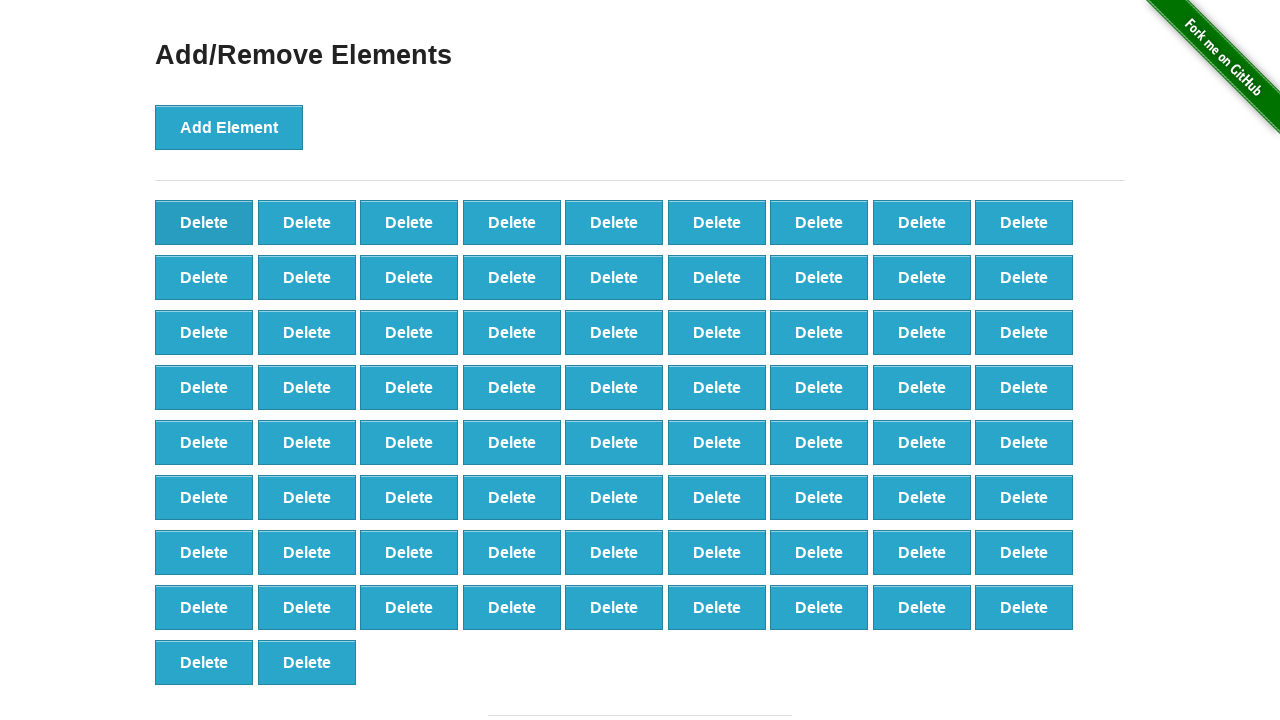

Clicked delete button to remove element (iteration 27/40) at (204, 222) on button[onclick='deleteElement()'] >> nth=0
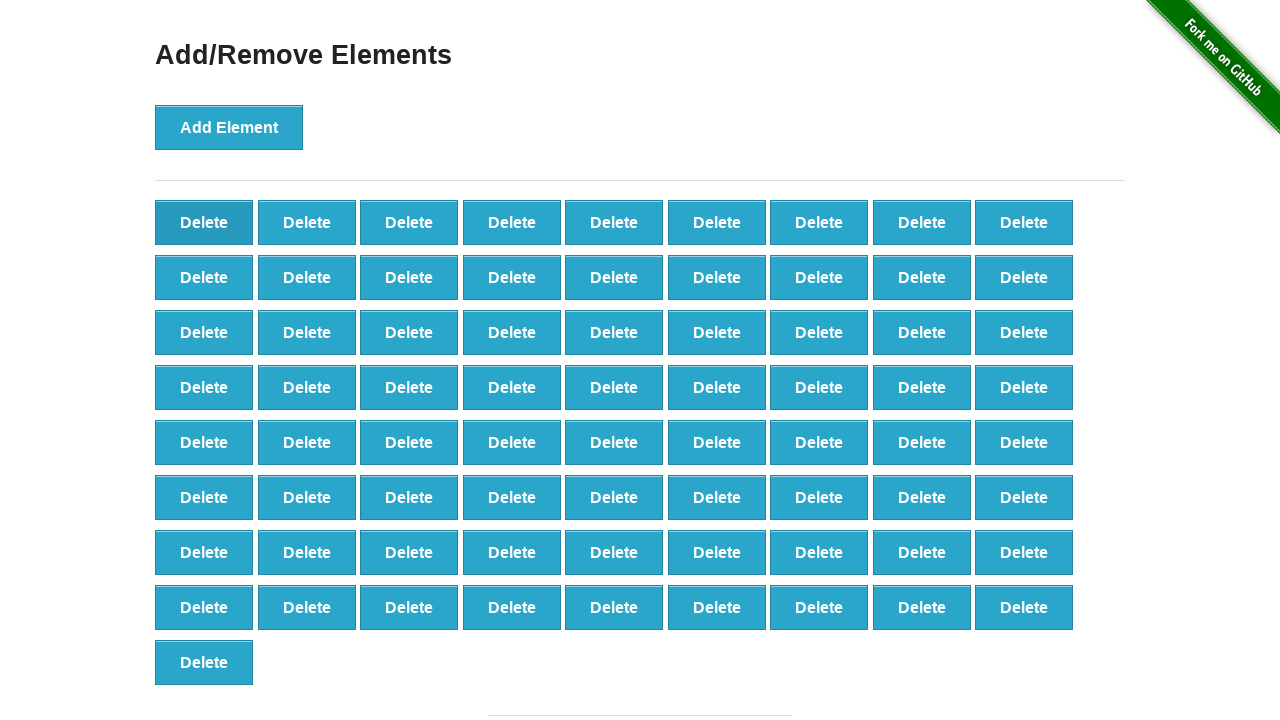

Clicked delete button to remove element (iteration 28/40) at (204, 222) on button[onclick='deleteElement()'] >> nth=0
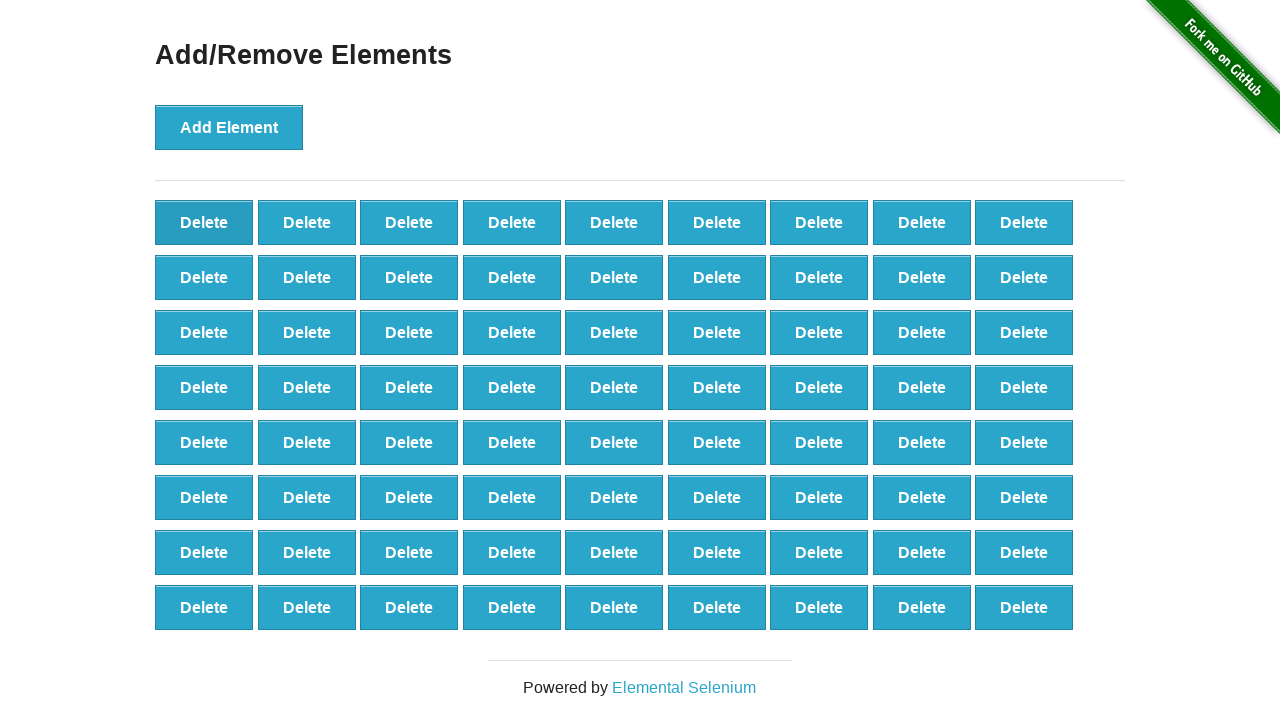

Clicked delete button to remove element (iteration 29/40) at (204, 222) on button[onclick='deleteElement()'] >> nth=0
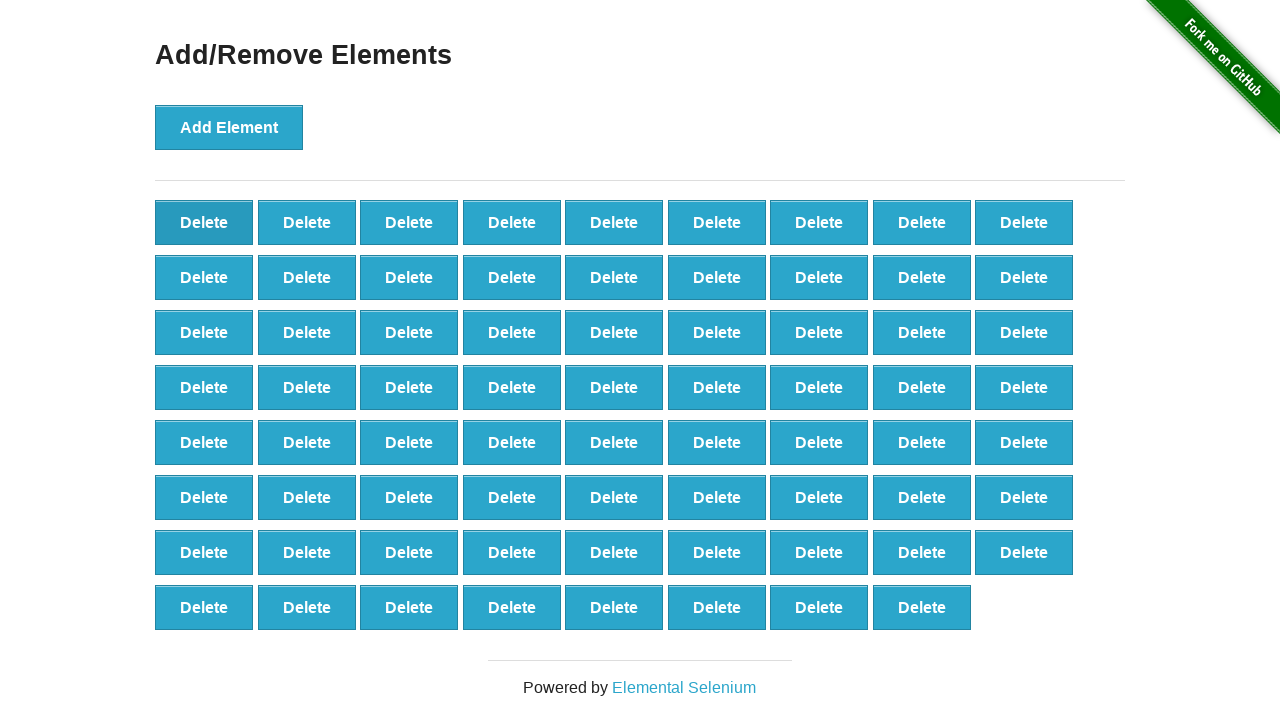

Clicked delete button to remove element (iteration 30/40) at (204, 222) on button[onclick='deleteElement()'] >> nth=0
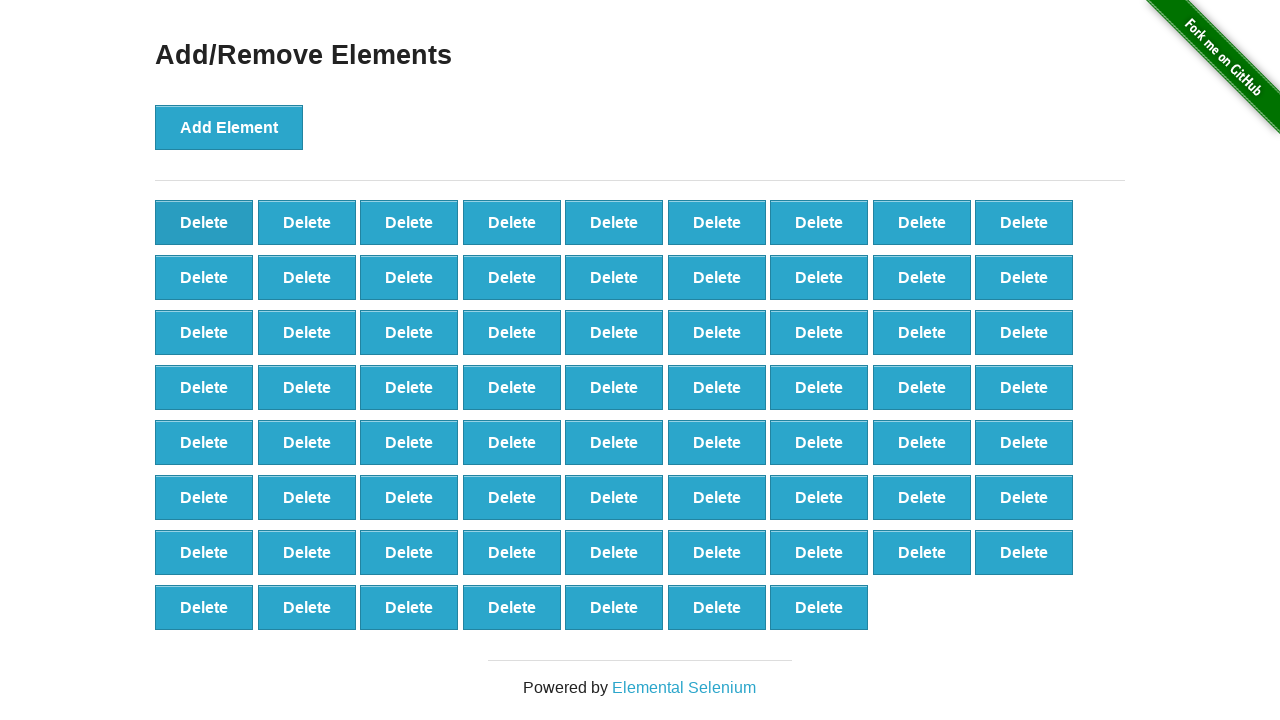

Clicked delete button to remove element (iteration 31/40) at (204, 222) on button[onclick='deleteElement()'] >> nth=0
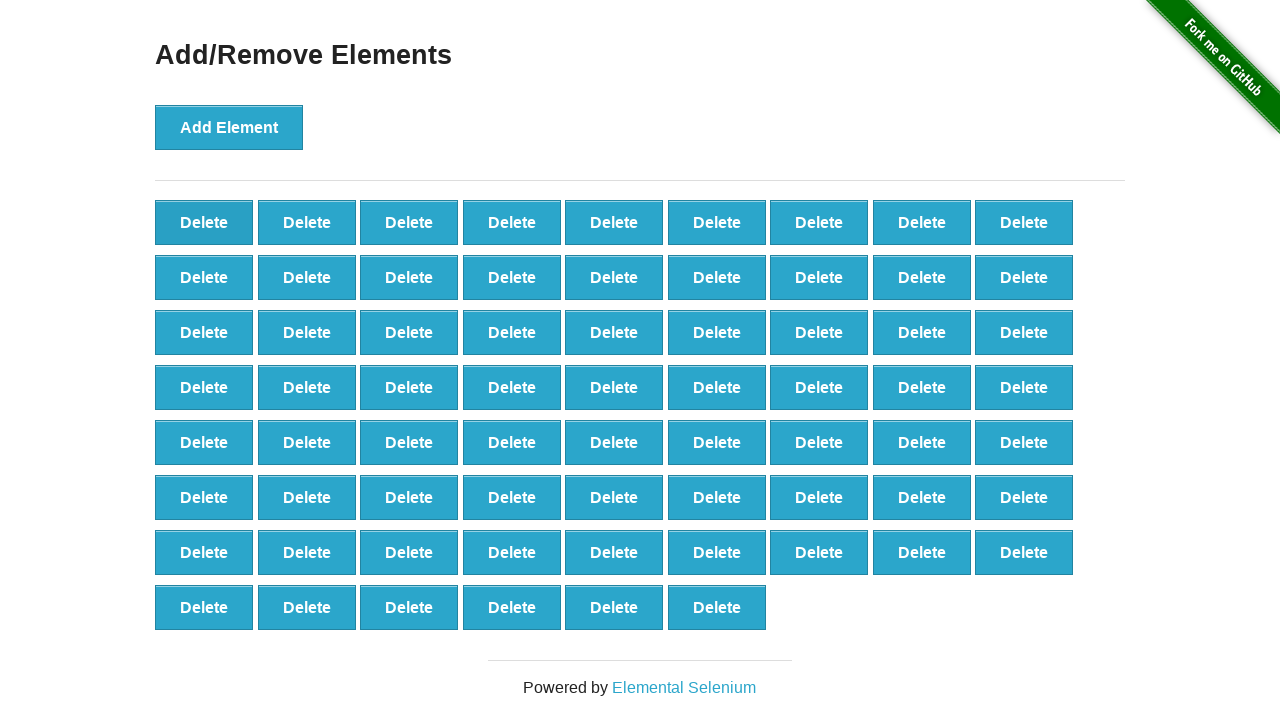

Clicked delete button to remove element (iteration 32/40) at (204, 222) on button[onclick='deleteElement()'] >> nth=0
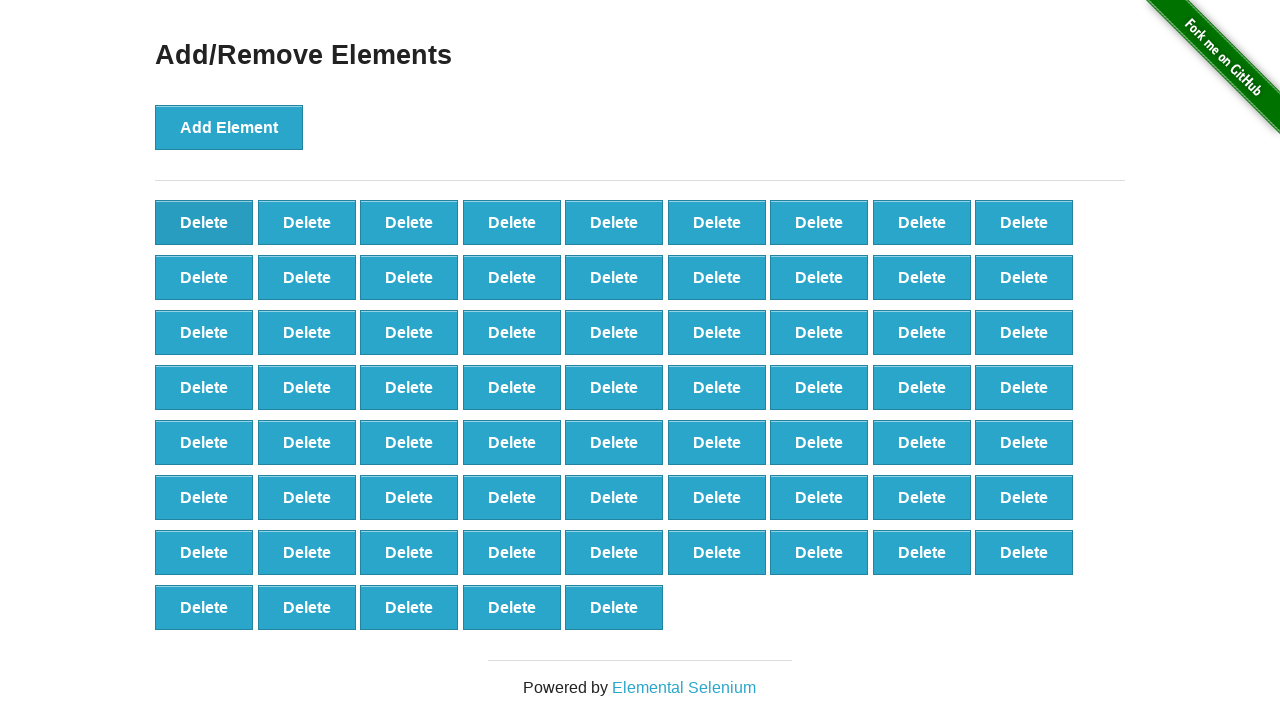

Clicked delete button to remove element (iteration 33/40) at (204, 222) on button[onclick='deleteElement()'] >> nth=0
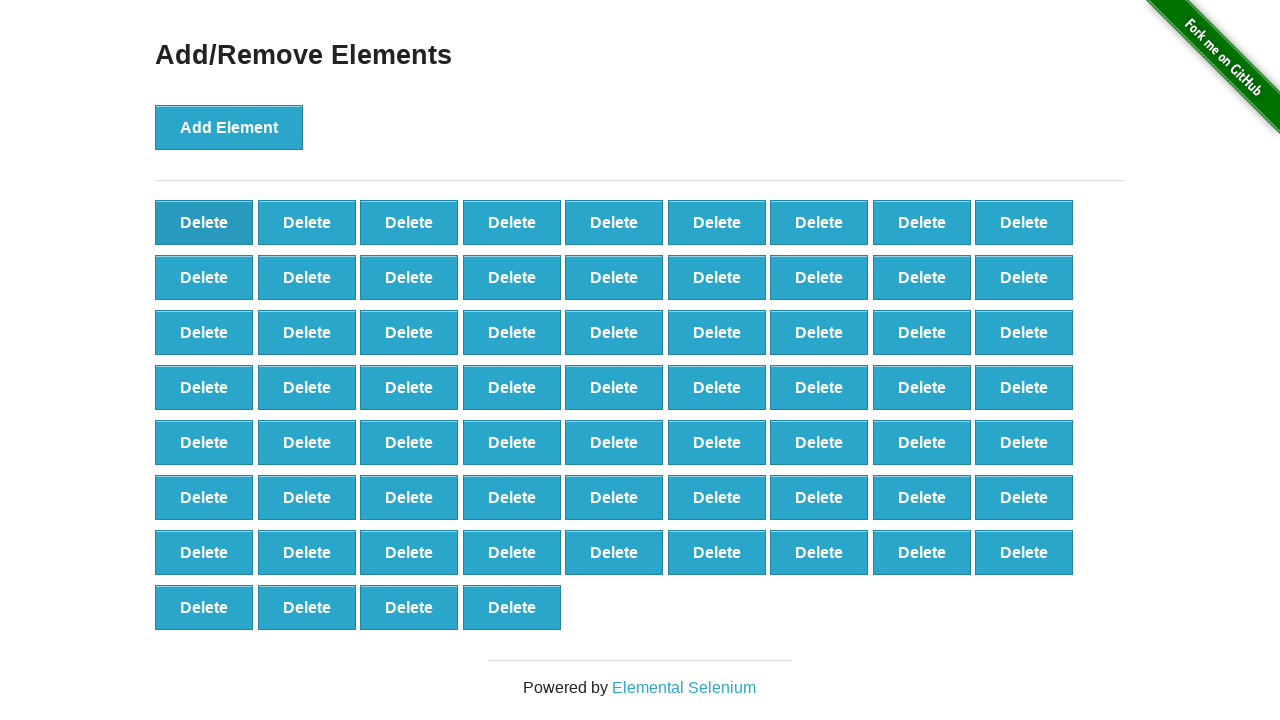

Clicked delete button to remove element (iteration 34/40) at (204, 222) on button[onclick='deleteElement()'] >> nth=0
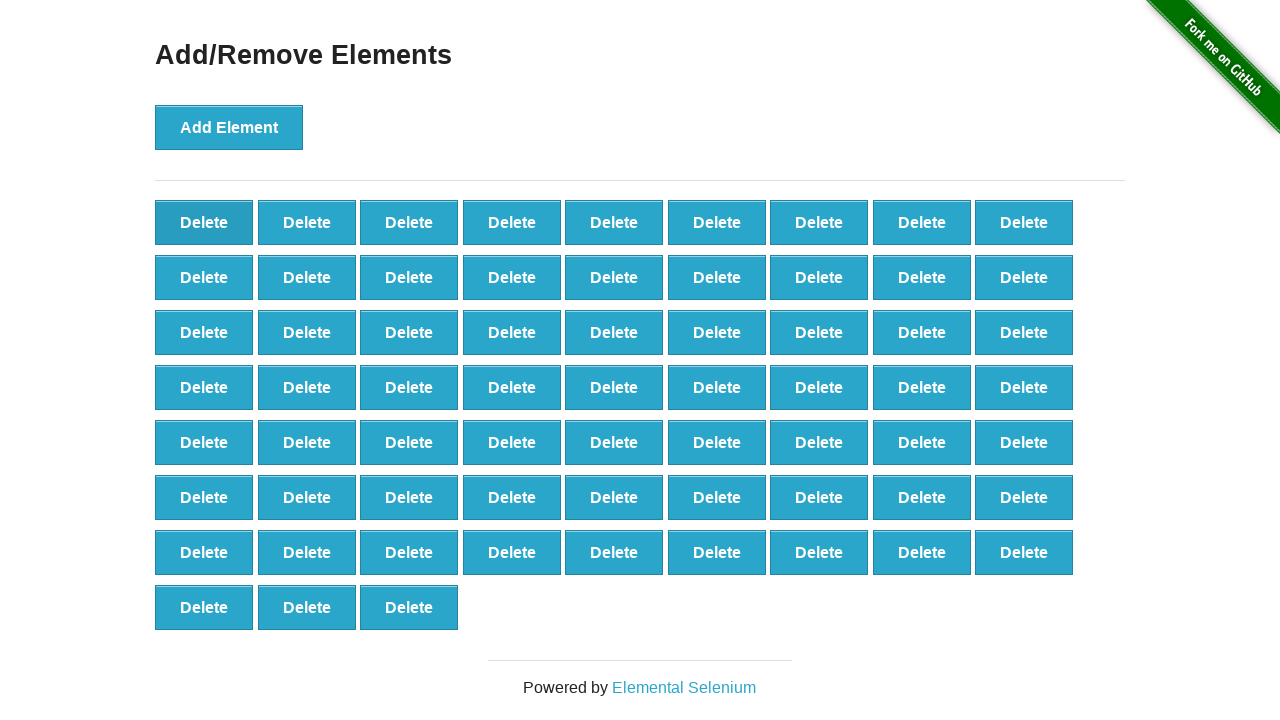

Clicked delete button to remove element (iteration 35/40) at (204, 222) on button[onclick='deleteElement()'] >> nth=0
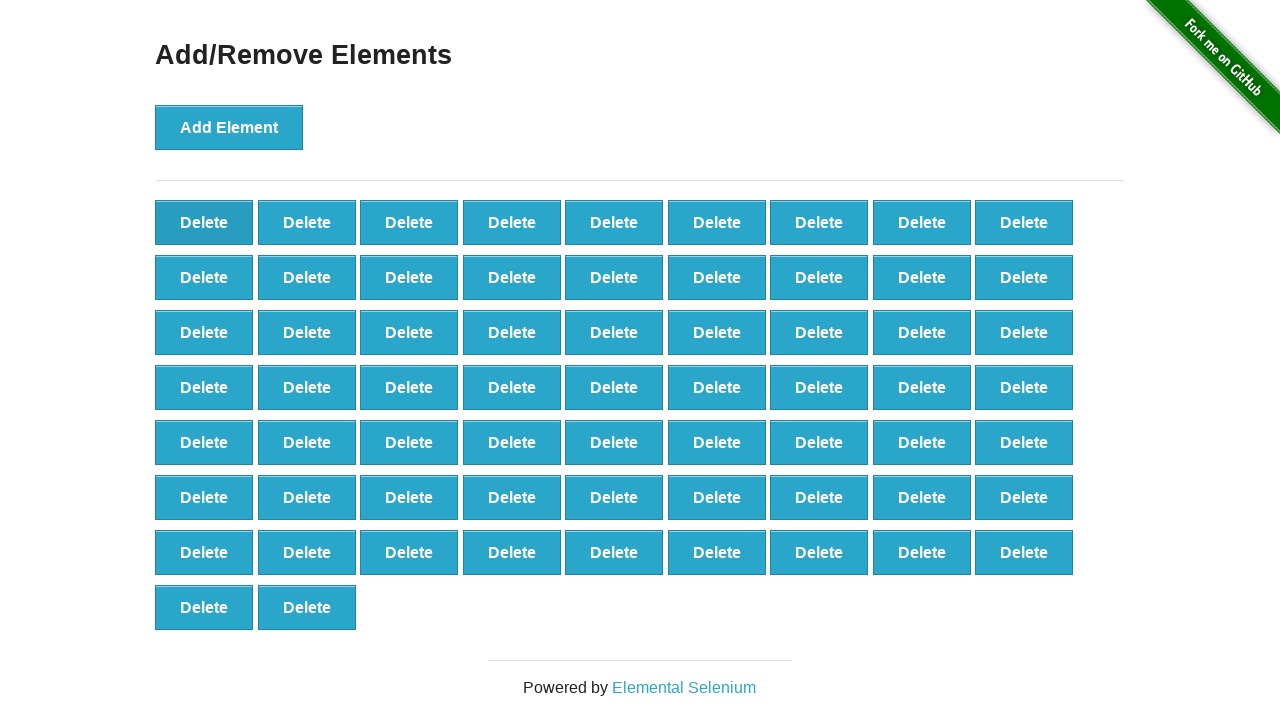

Clicked delete button to remove element (iteration 36/40) at (204, 222) on button[onclick='deleteElement()'] >> nth=0
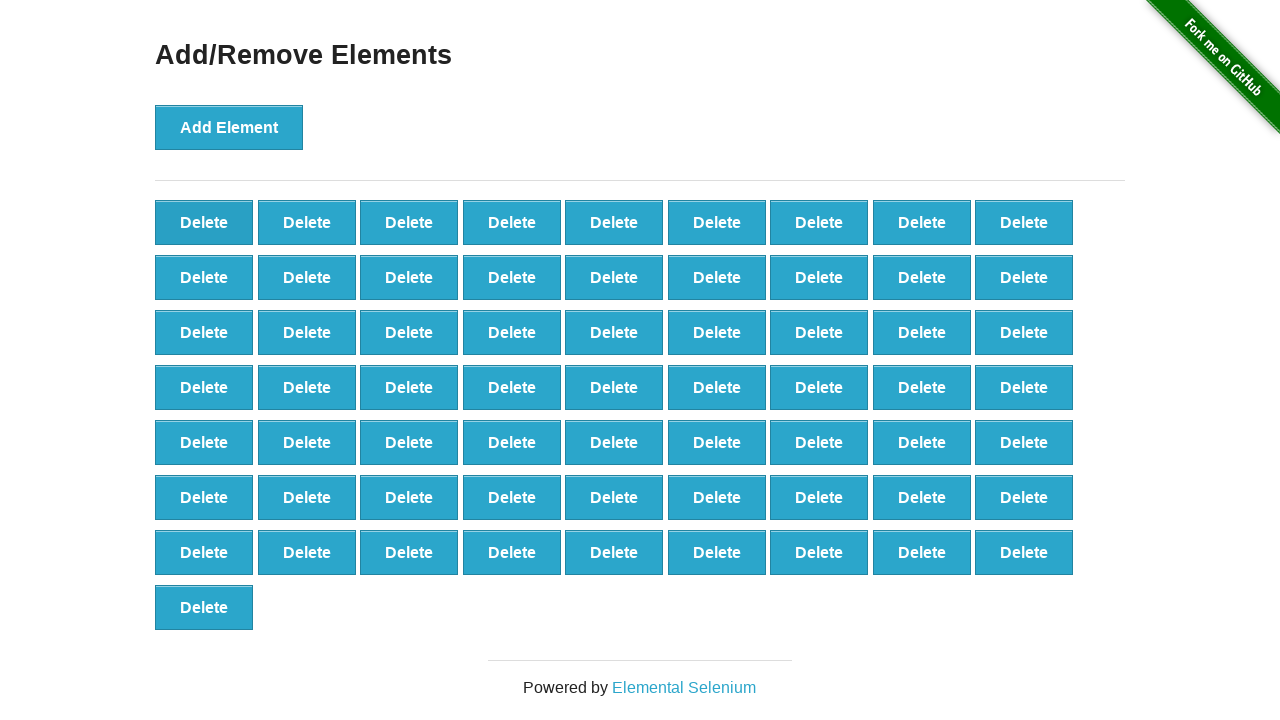

Clicked delete button to remove element (iteration 37/40) at (204, 222) on button[onclick='deleteElement()'] >> nth=0
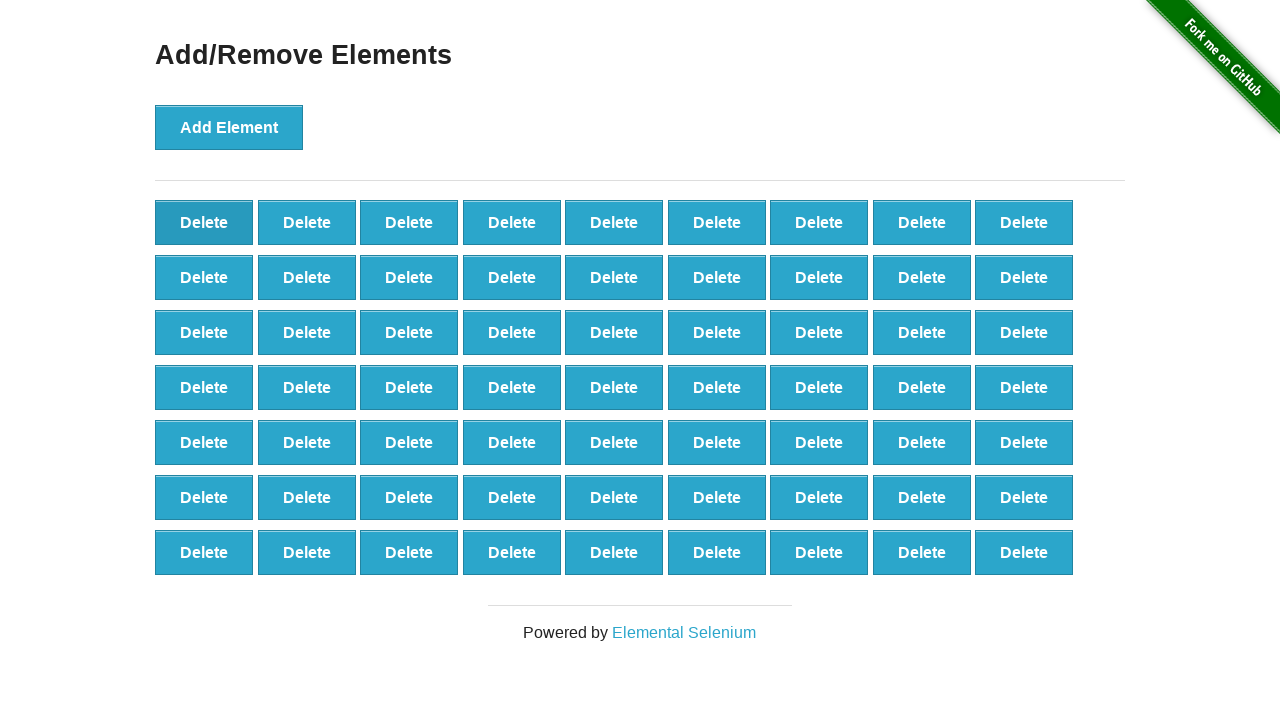

Clicked delete button to remove element (iteration 38/40) at (204, 222) on button[onclick='deleteElement()'] >> nth=0
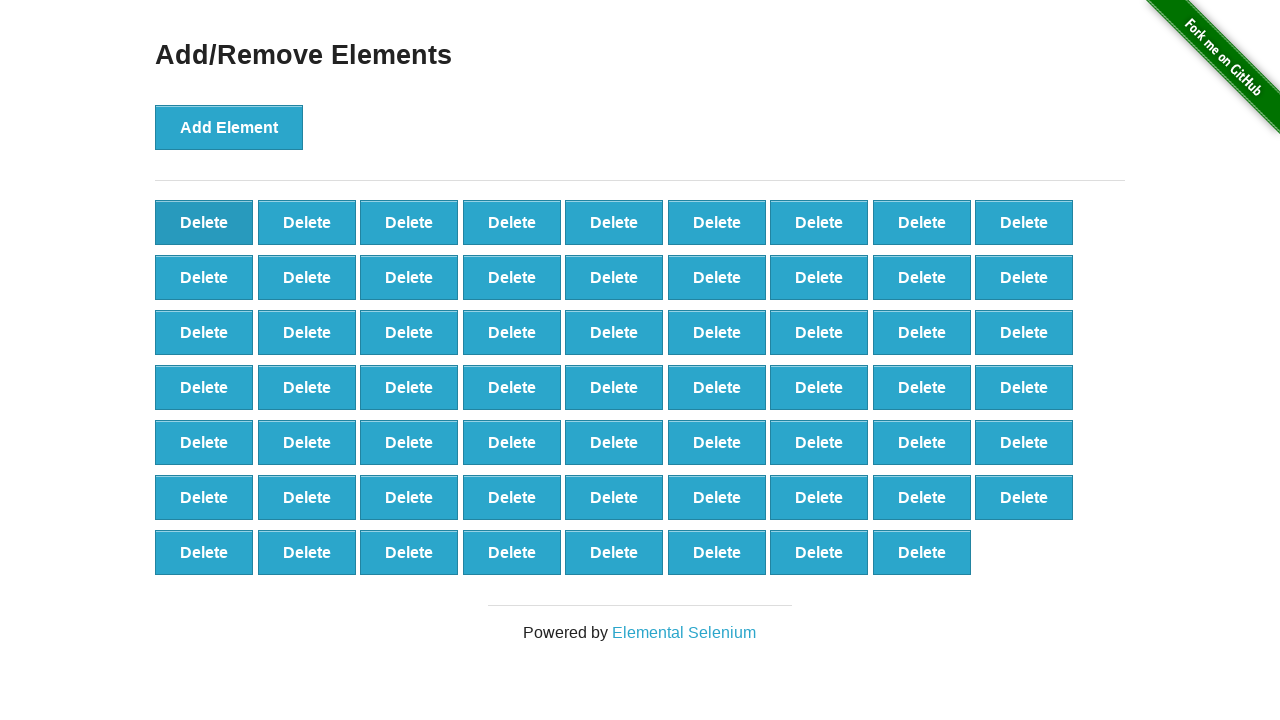

Clicked delete button to remove element (iteration 39/40) at (204, 222) on button[onclick='deleteElement()'] >> nth=0
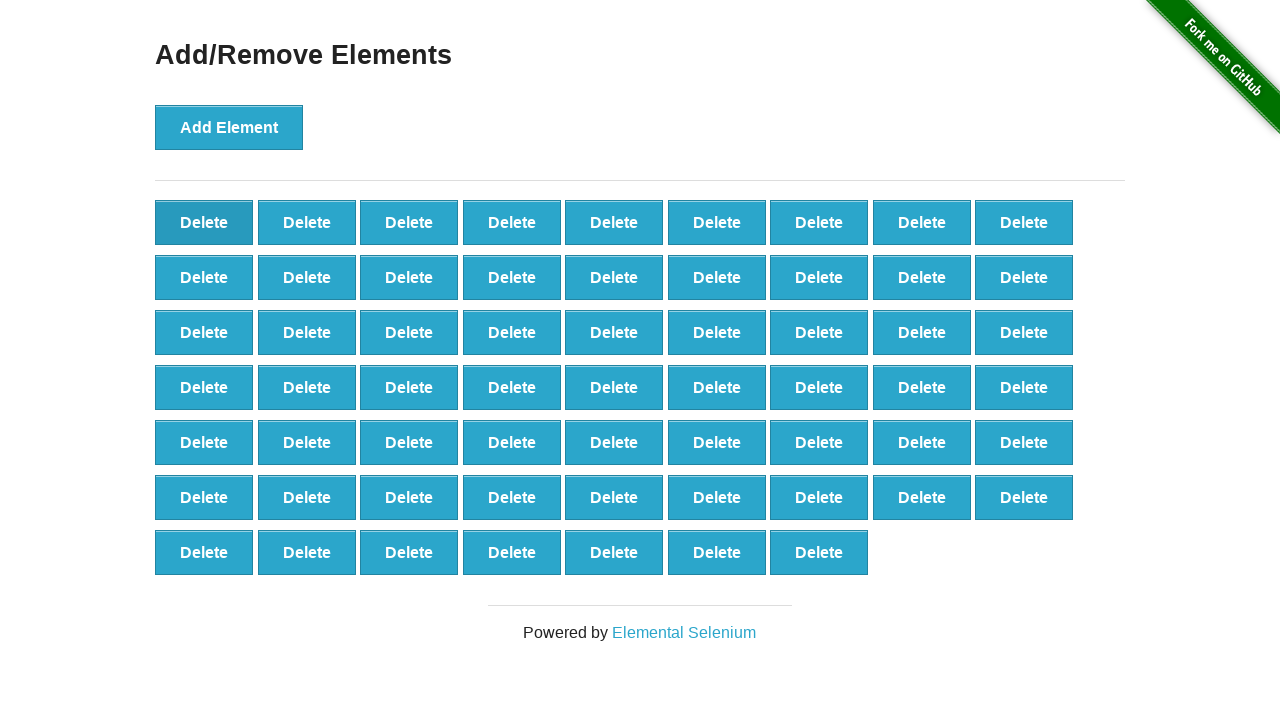

Clicked delete button to remove element (iteration 40/40) at (204, 222) on button[onclick='deleteElement()'] >> nth=0
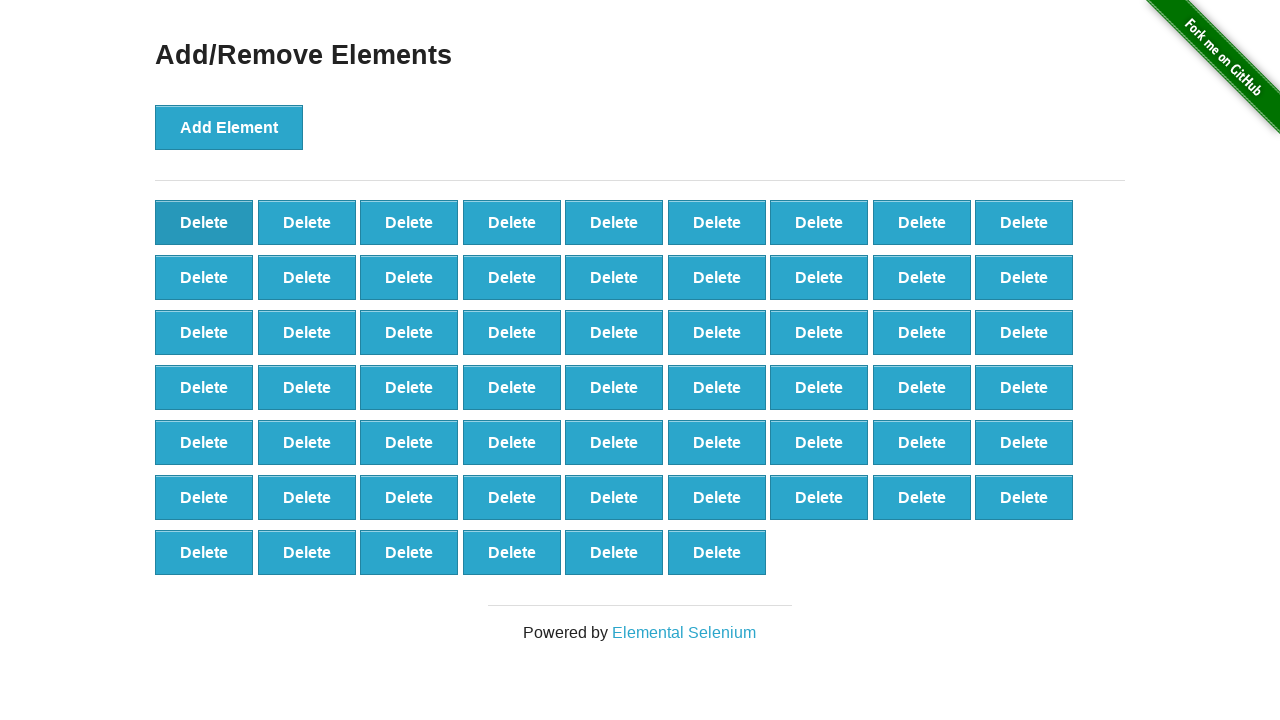

Counted 60 delete buttons remaining after removing 40 elements
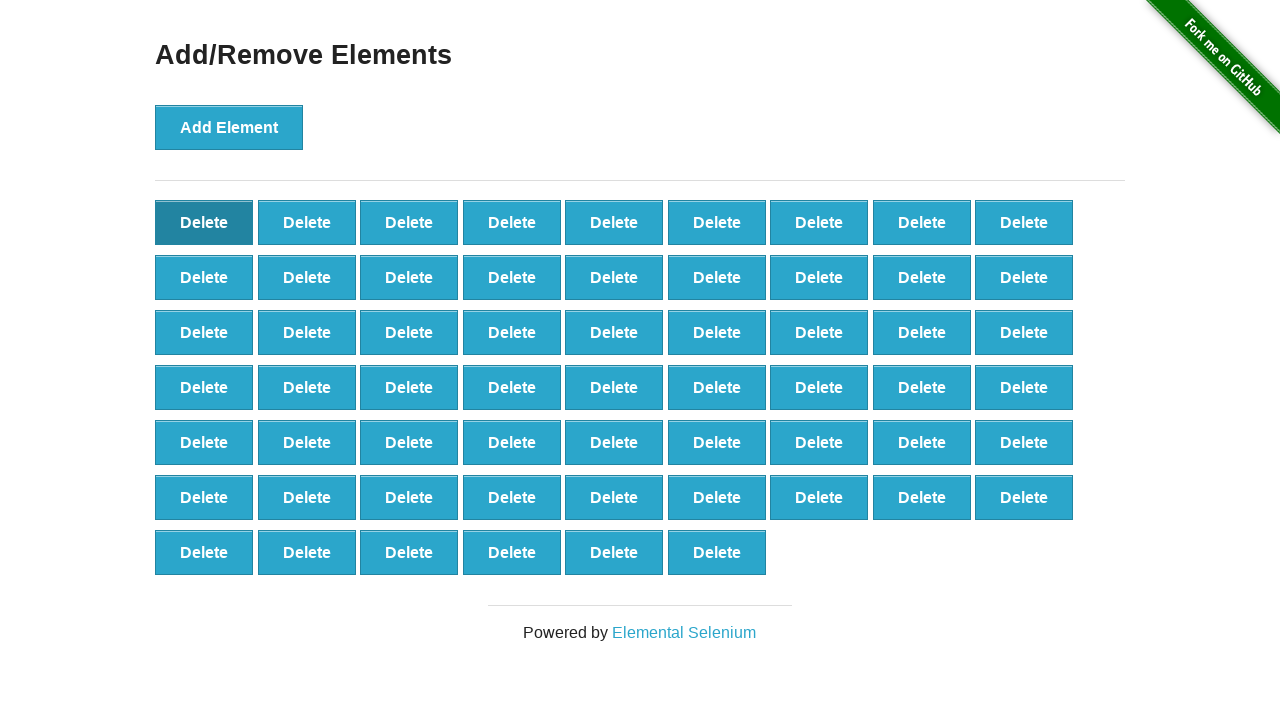

Verified that exactly 60 delete buttons remain (100 - 40 = 60)
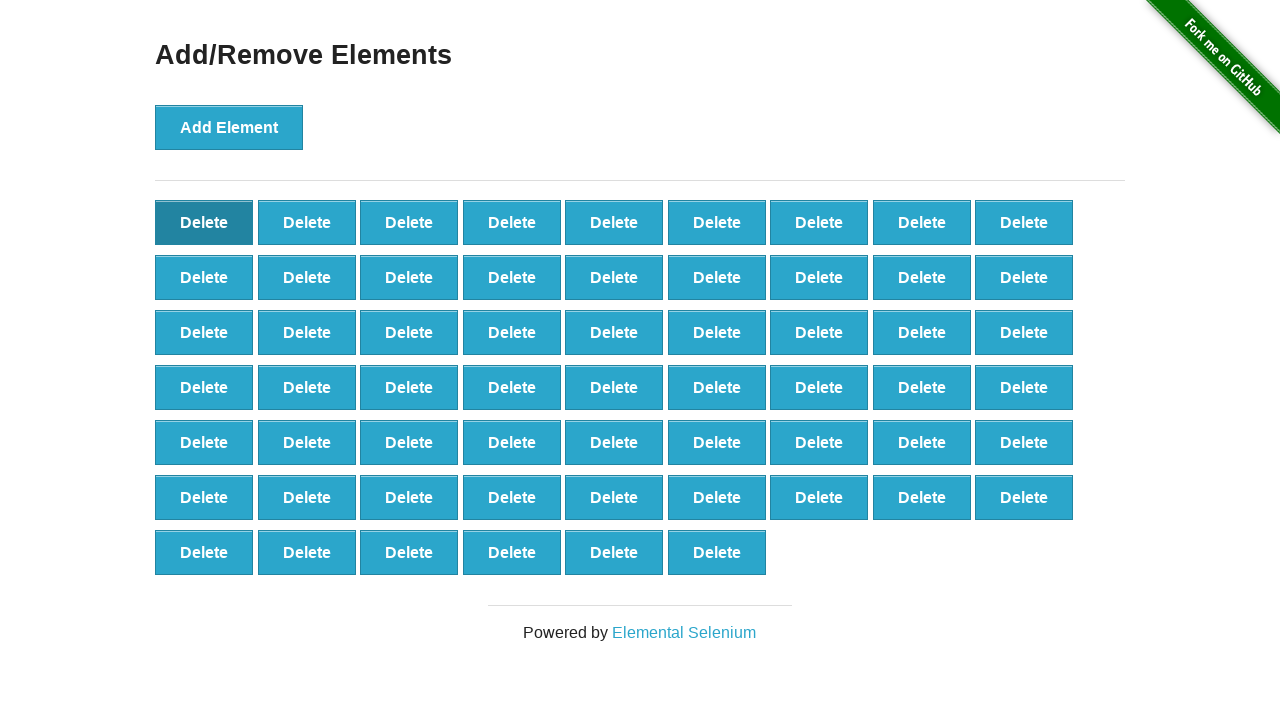

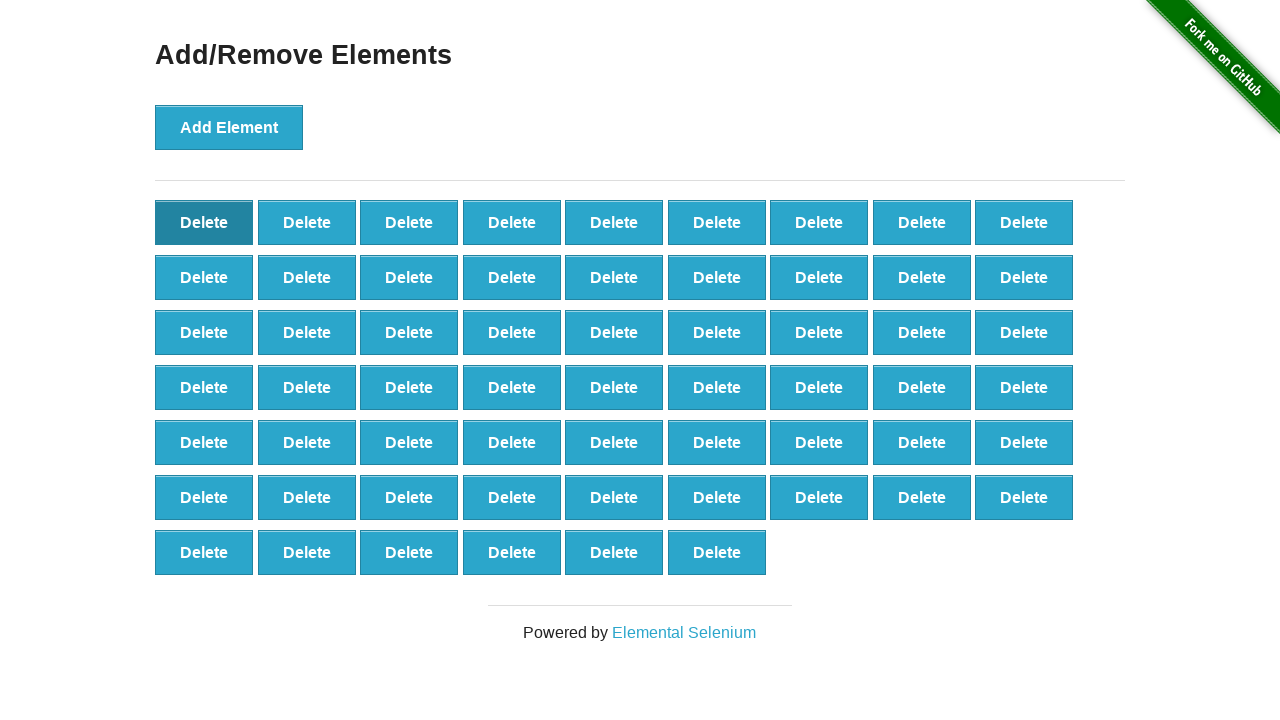